Tests date picker functionality by navigating to a specific month/year and selecting a day

Starting URL: https://jqueryui.com/datepicker/

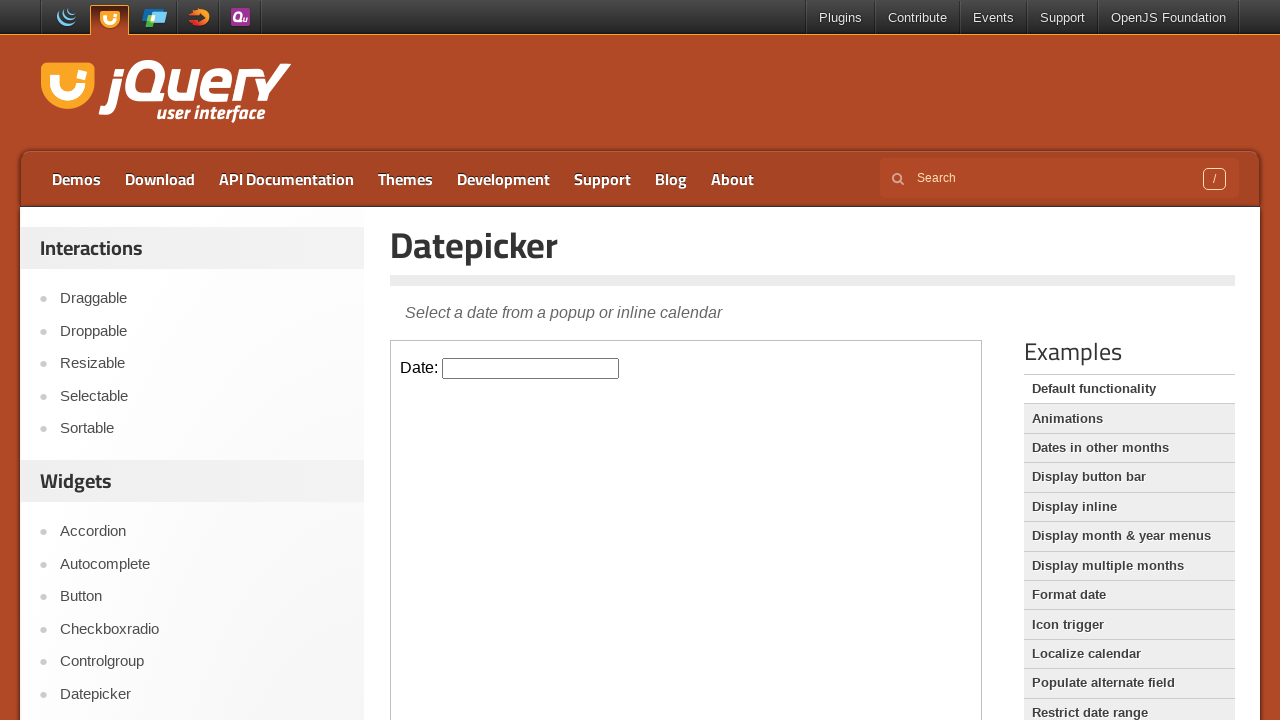

Located iframe containing datepicker
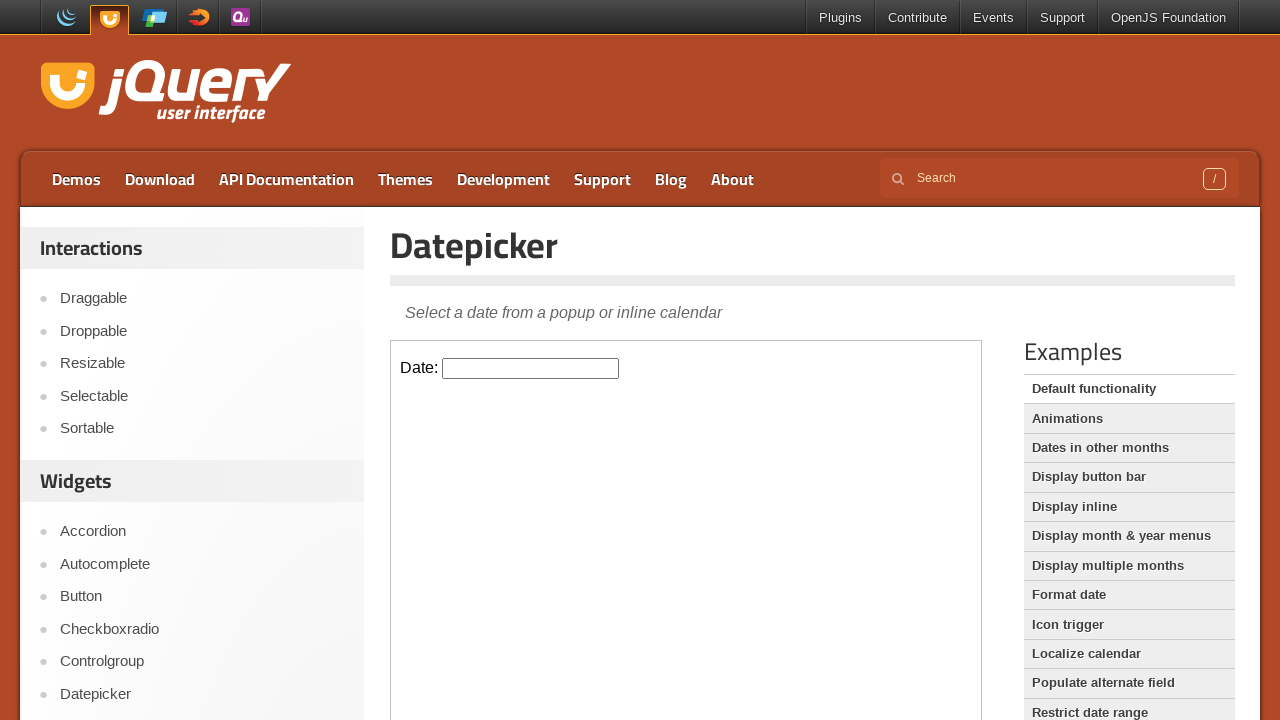

Clicked datepicker input to open date picker at (531, 368) on iframe.demo-frame >> nth=0 >> internal:control=enter-frame >> #datepicker
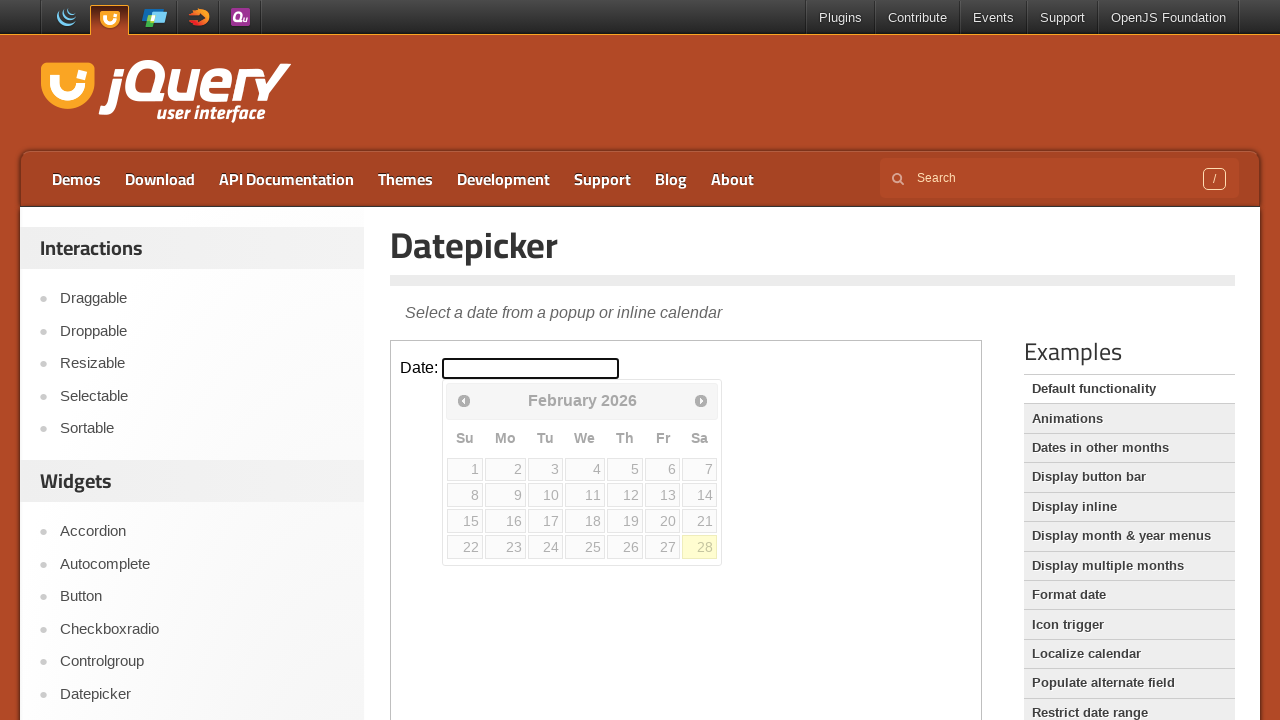

Checked current date: February 2026
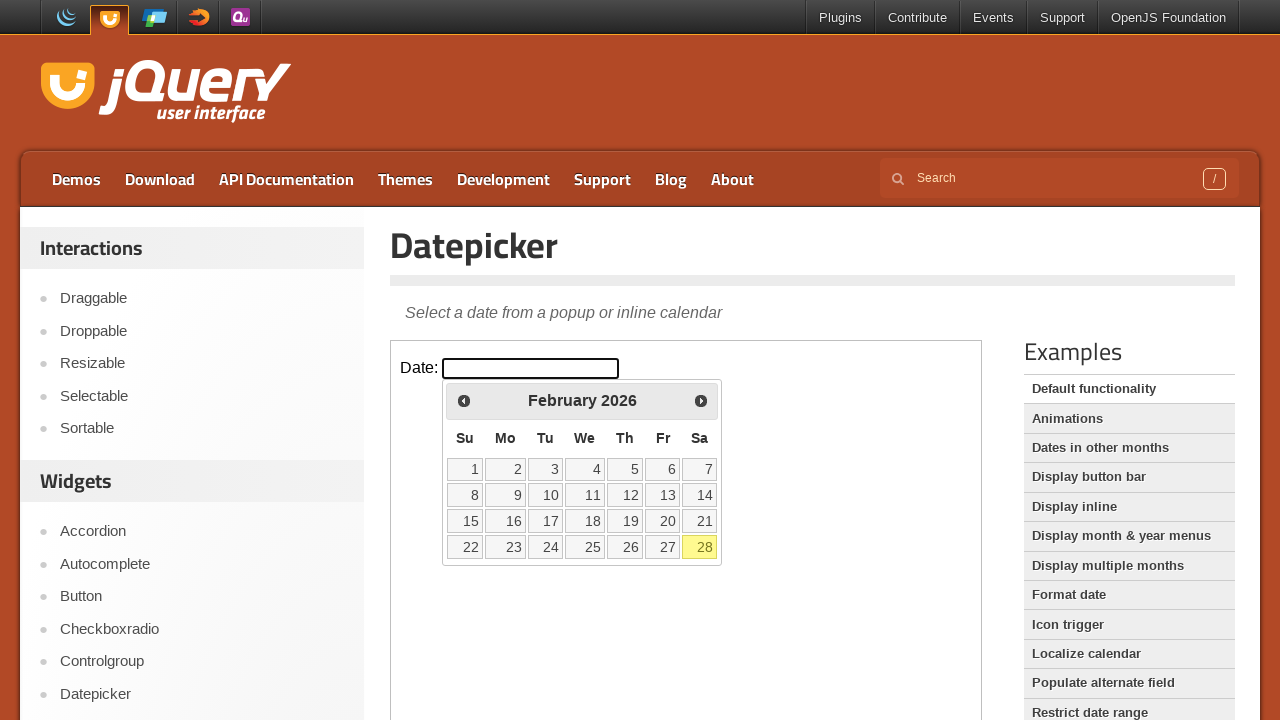

Clicked right arrow to navigate to next month at (701, 400) on iframe.demo-frame >> nth=0 >> internal:control=enter-frame >> span.ui-icon-circl
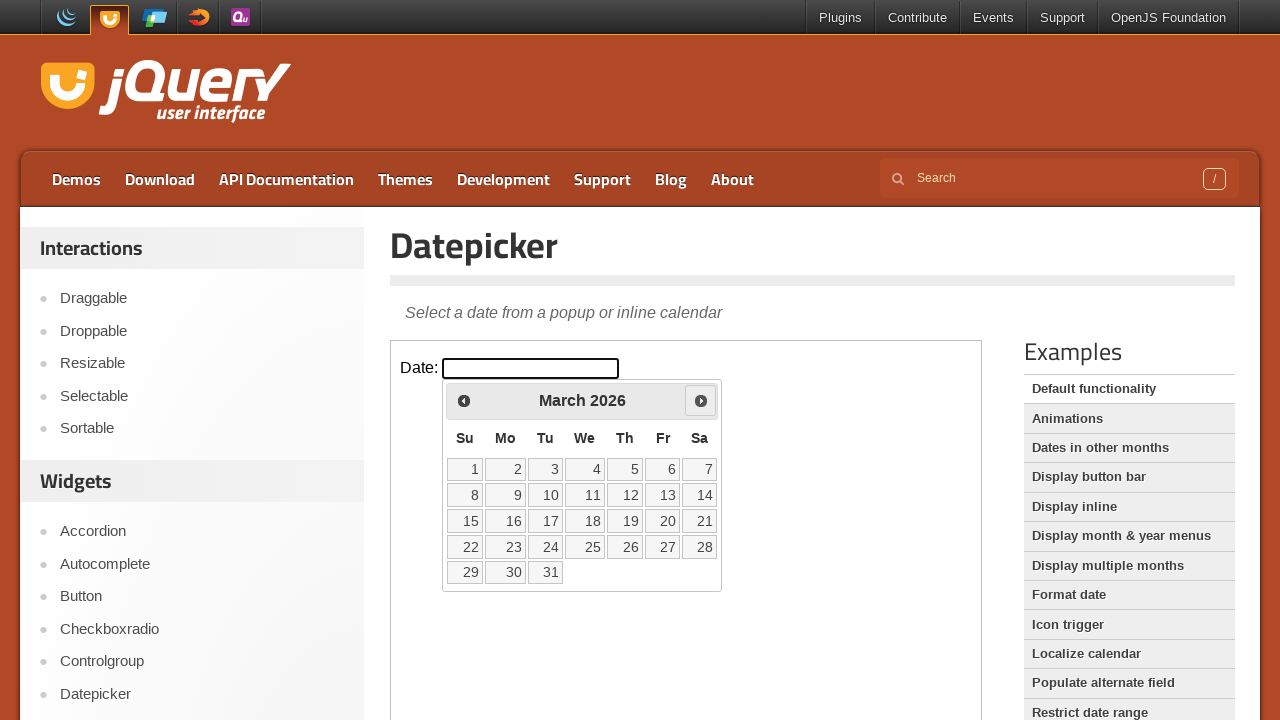

Waited for month transition animation
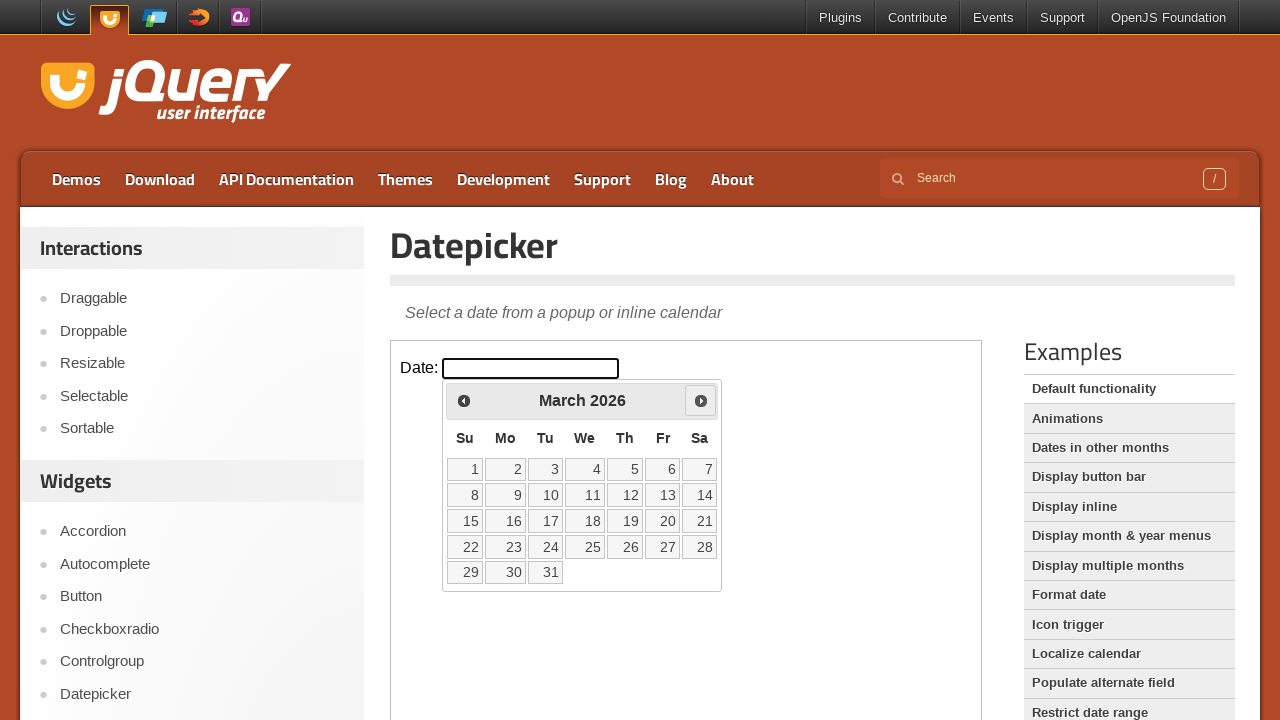

Checked current date: March 2026
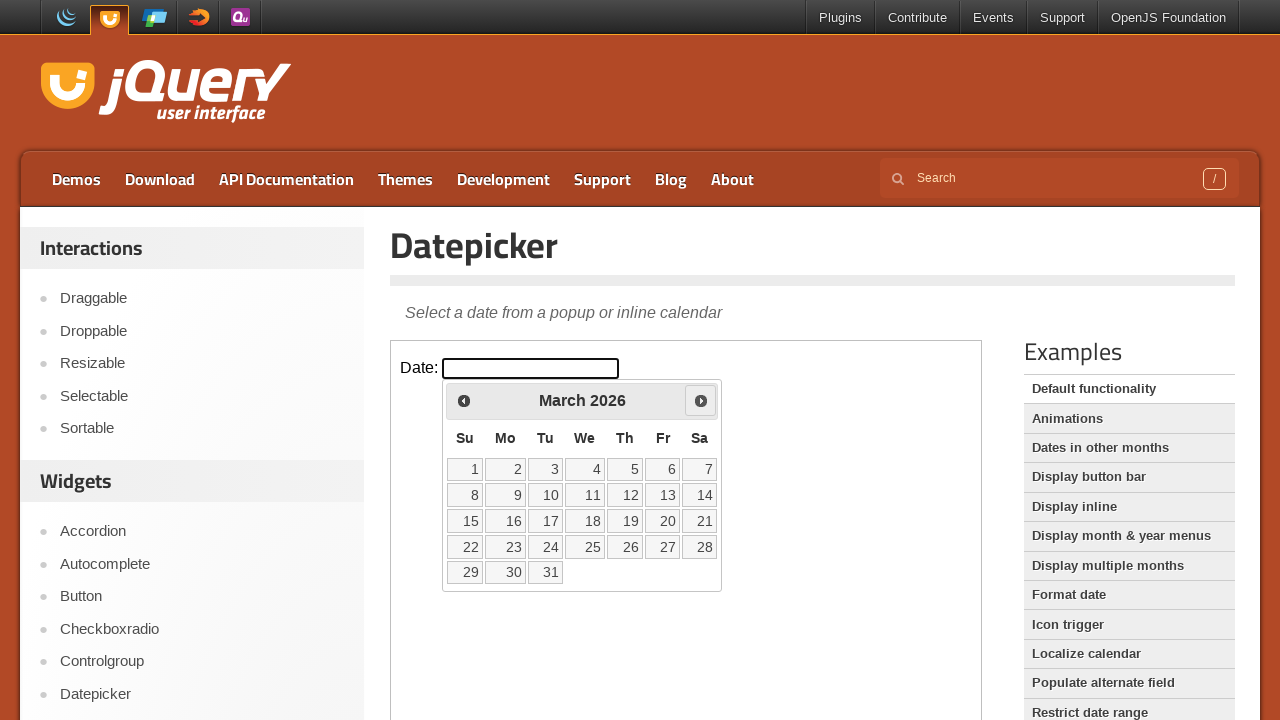

Clicked right arrow to navigate to next month at (701, 400) on iframe.demo-frame >> nth=0 >> internal:control=enter-frame >> span.ui-icon-circl
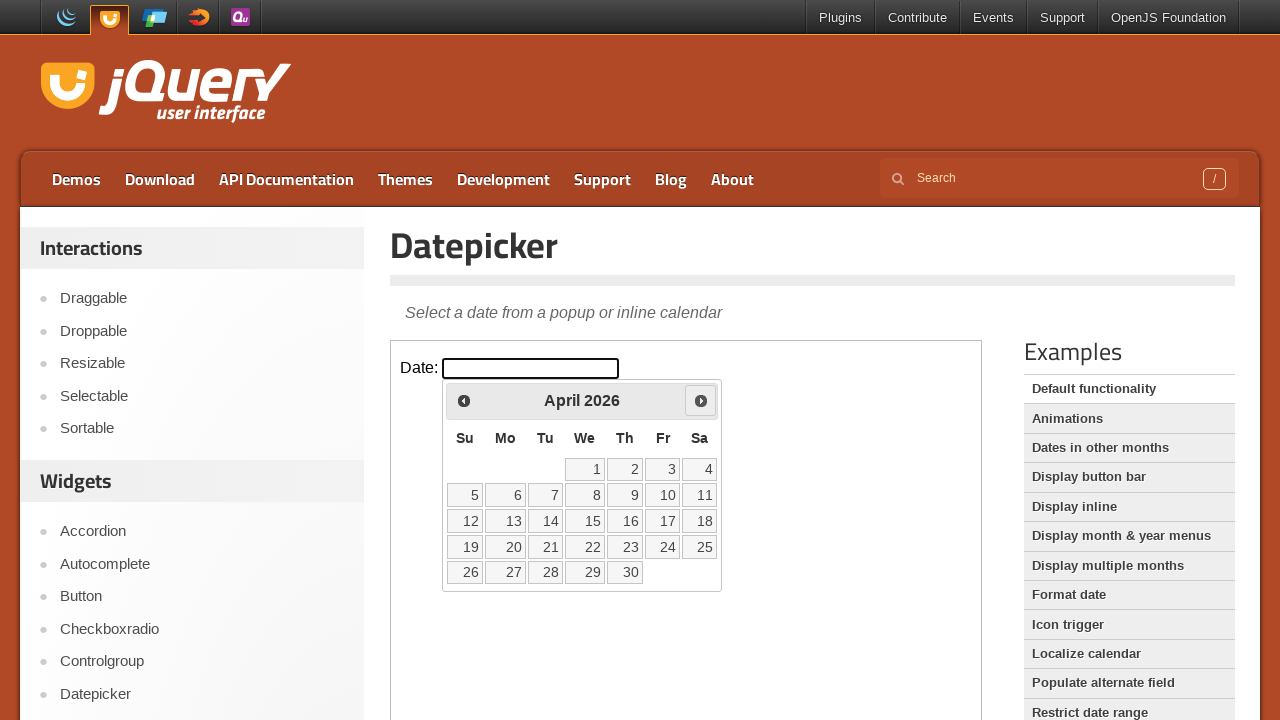

Waited for month transition animation
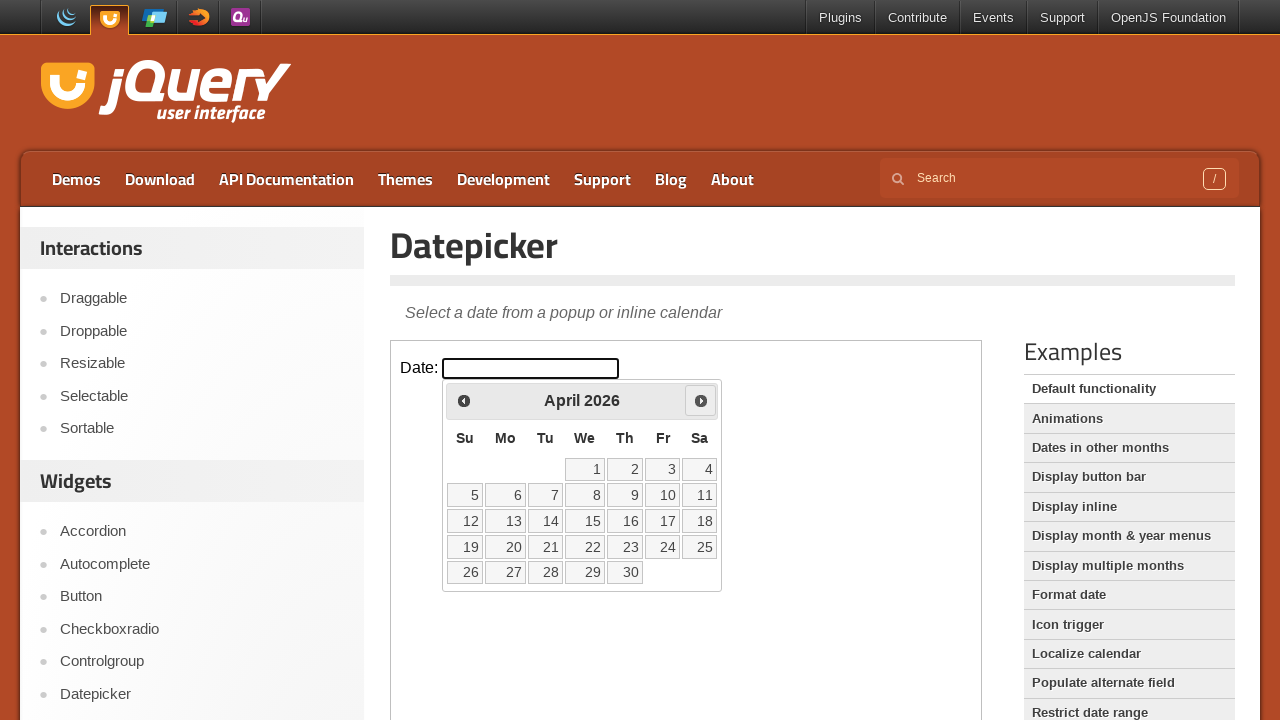

Checked current date: April 2026
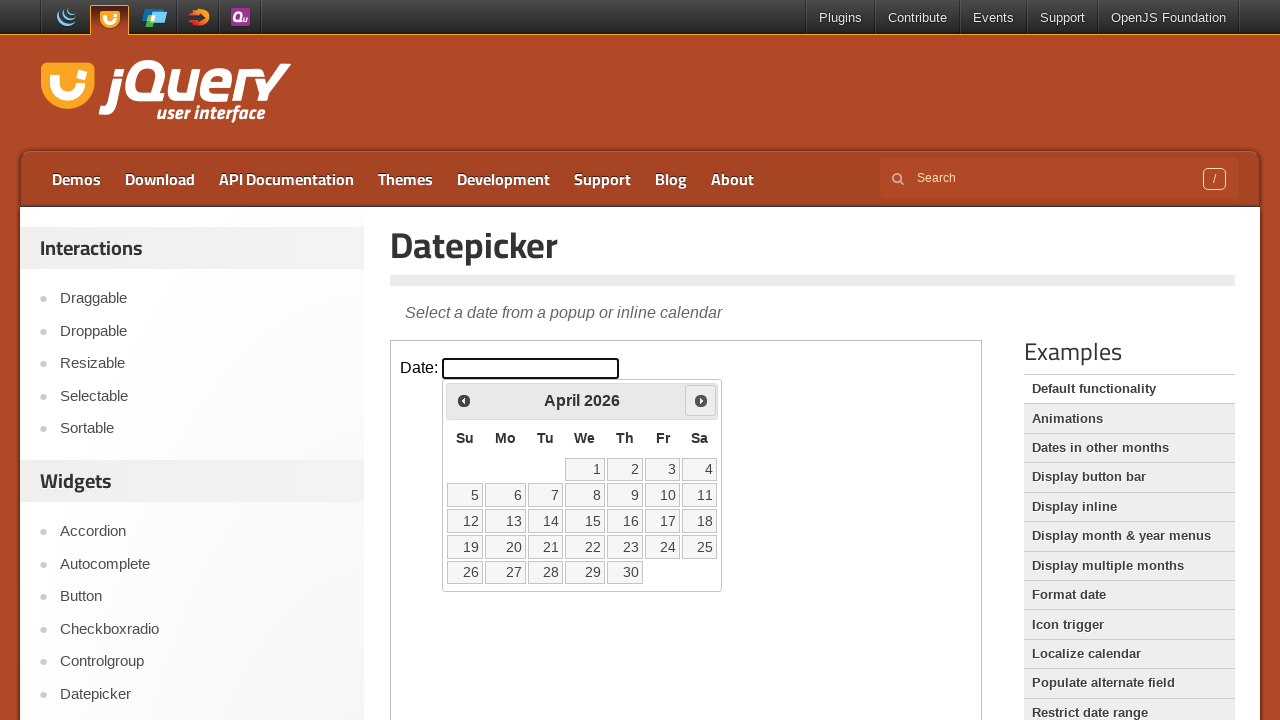

Clicked right arrow to navigate to next month at (701, 400) on iframe.demo-frame >> nth=0 >> internal:control=enter-frame >> span.ui-icon-circl
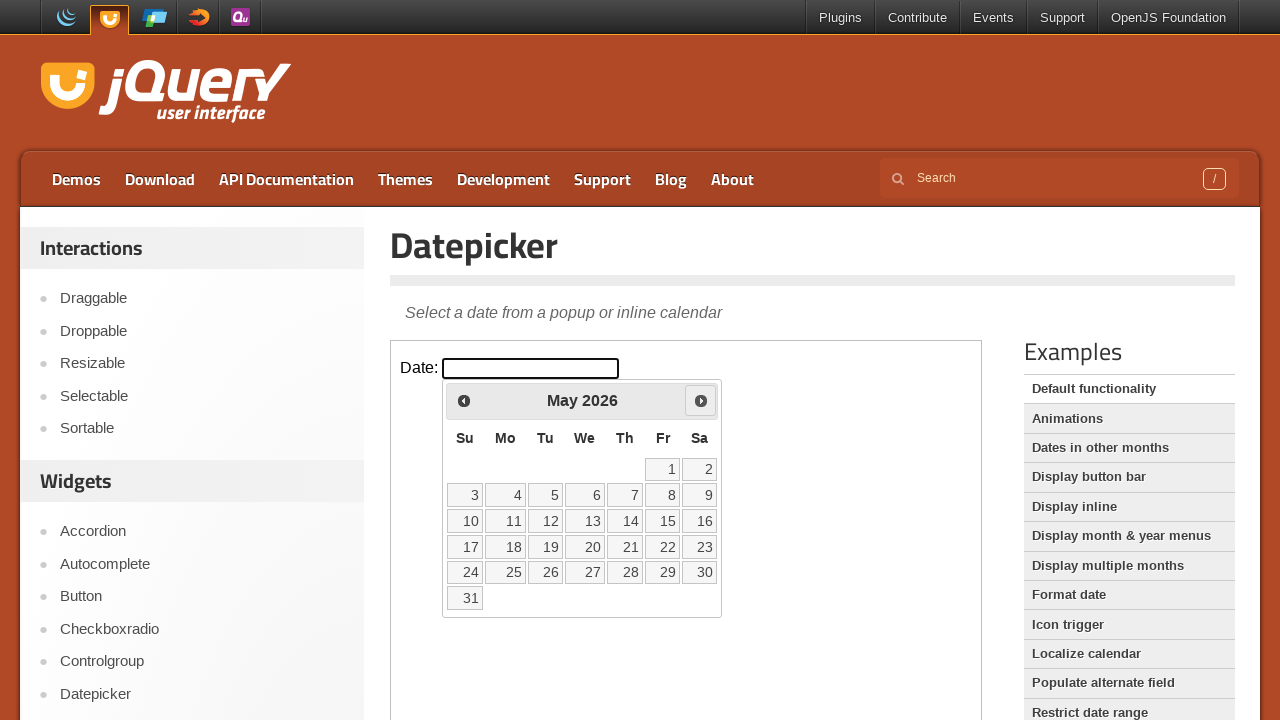

Waited for month transition animation
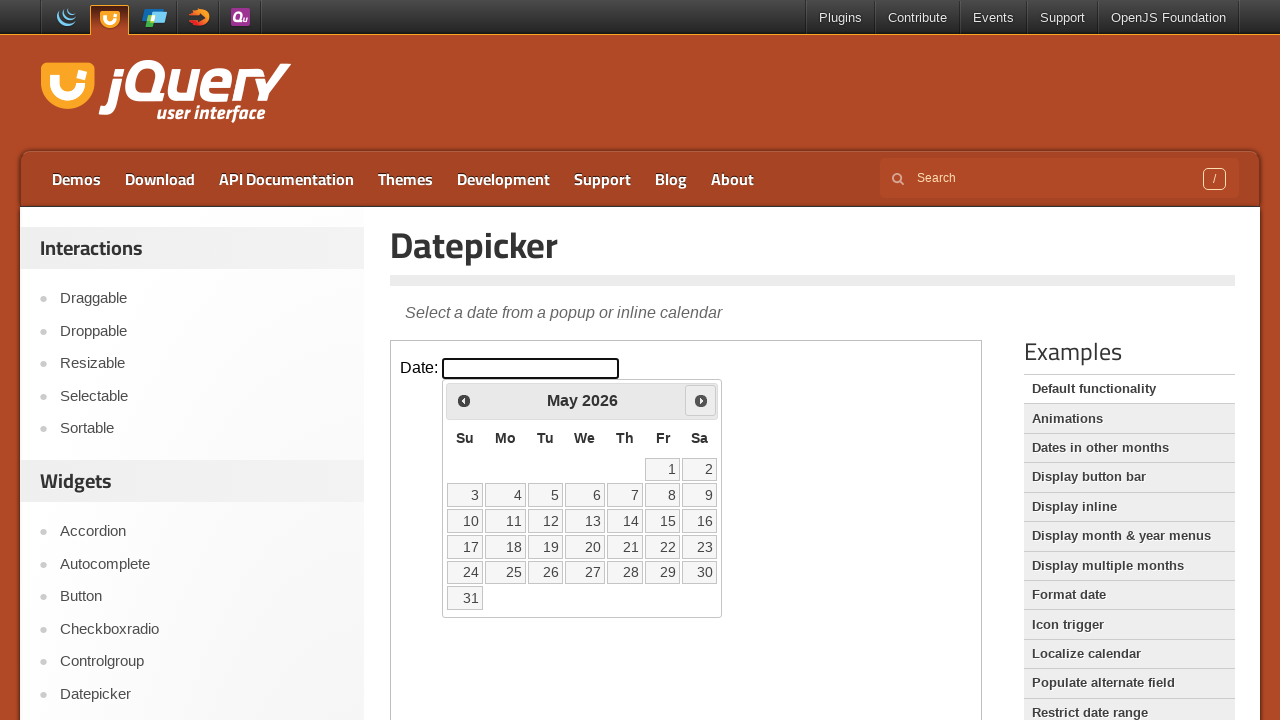

Checked current date: May 2026
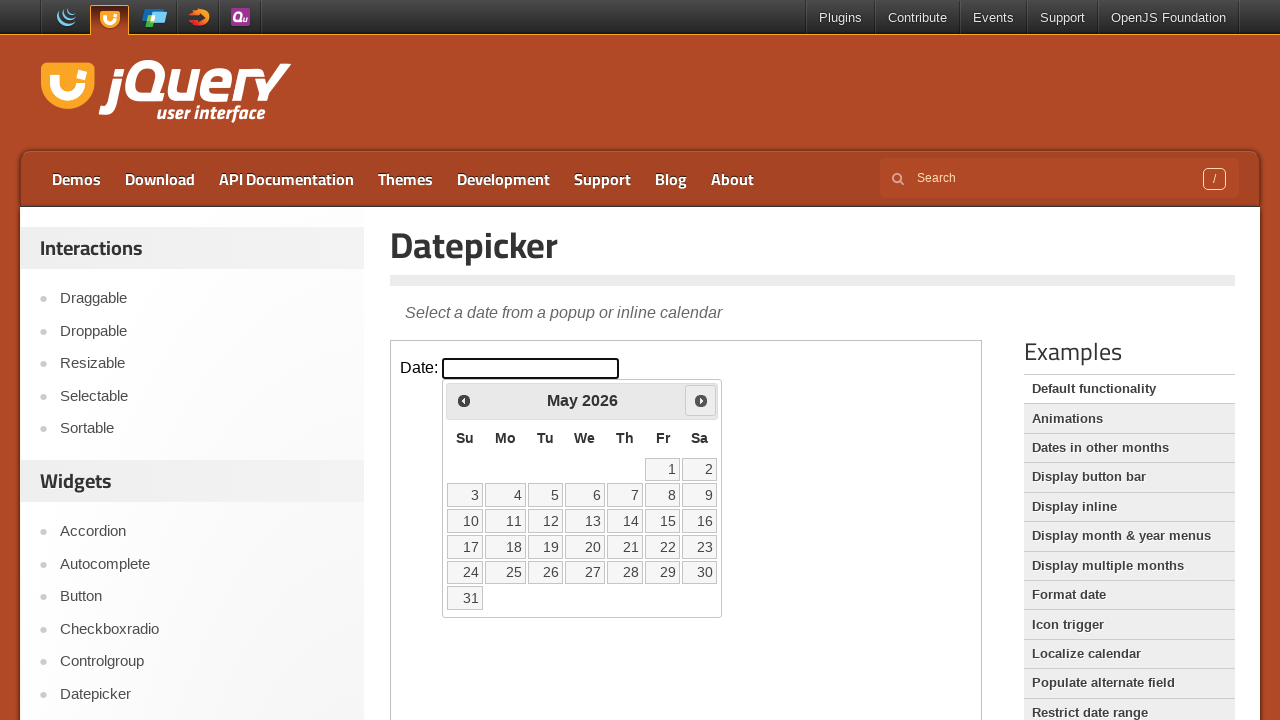

Clicked right arrow to navigate to next month at (701, 400) on iframe.demo-frame >> nth=0 >> internal:control=enter-frame >> span.ui-icon-circl
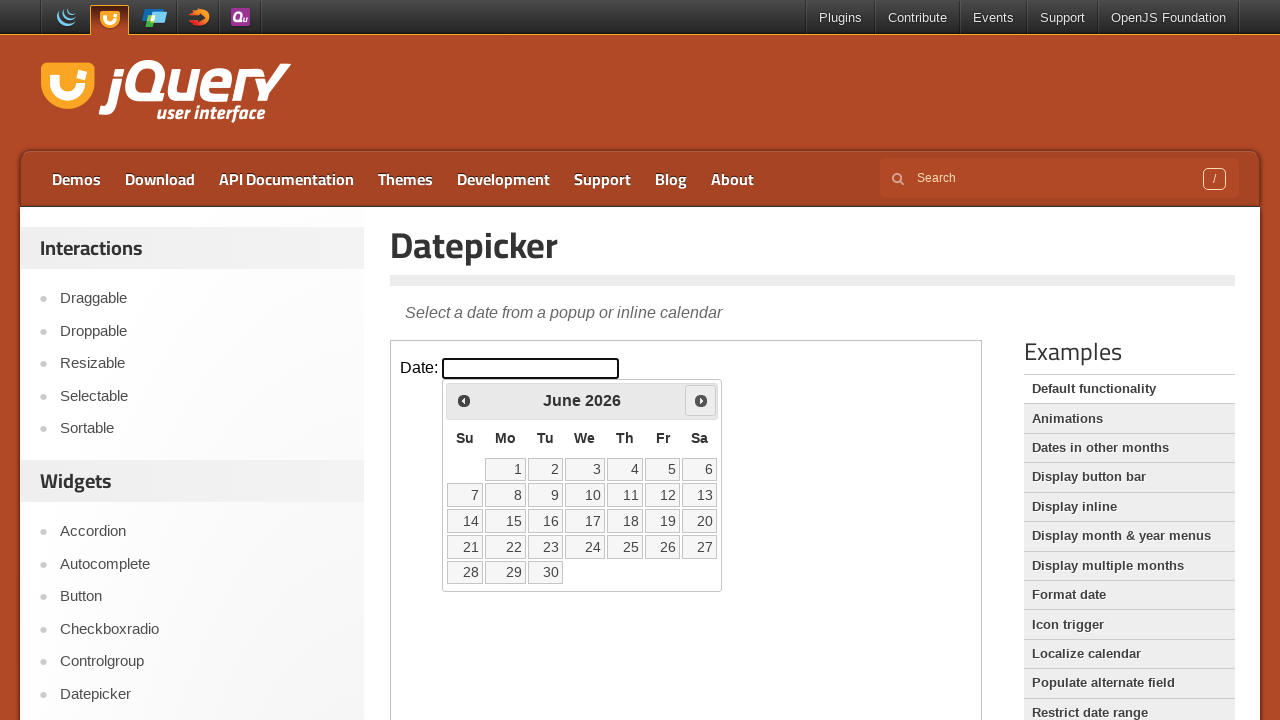

Waited for month transition animation
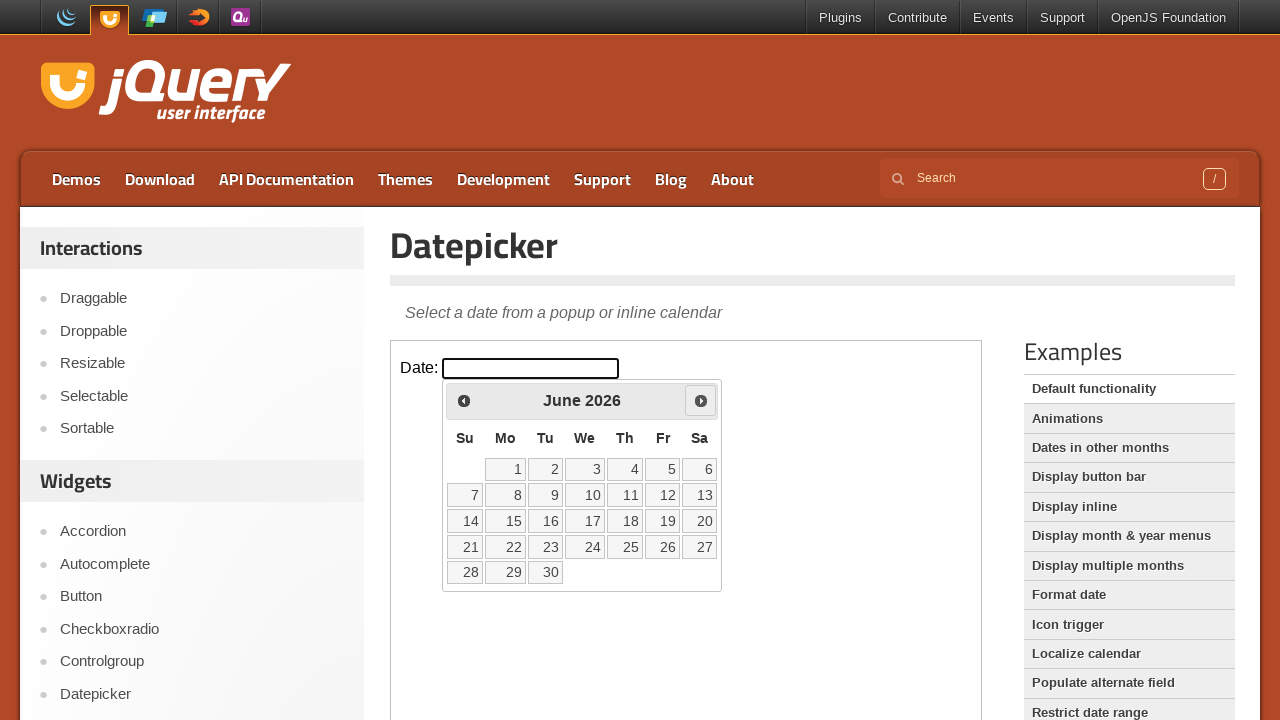

Checked current date: June 2026
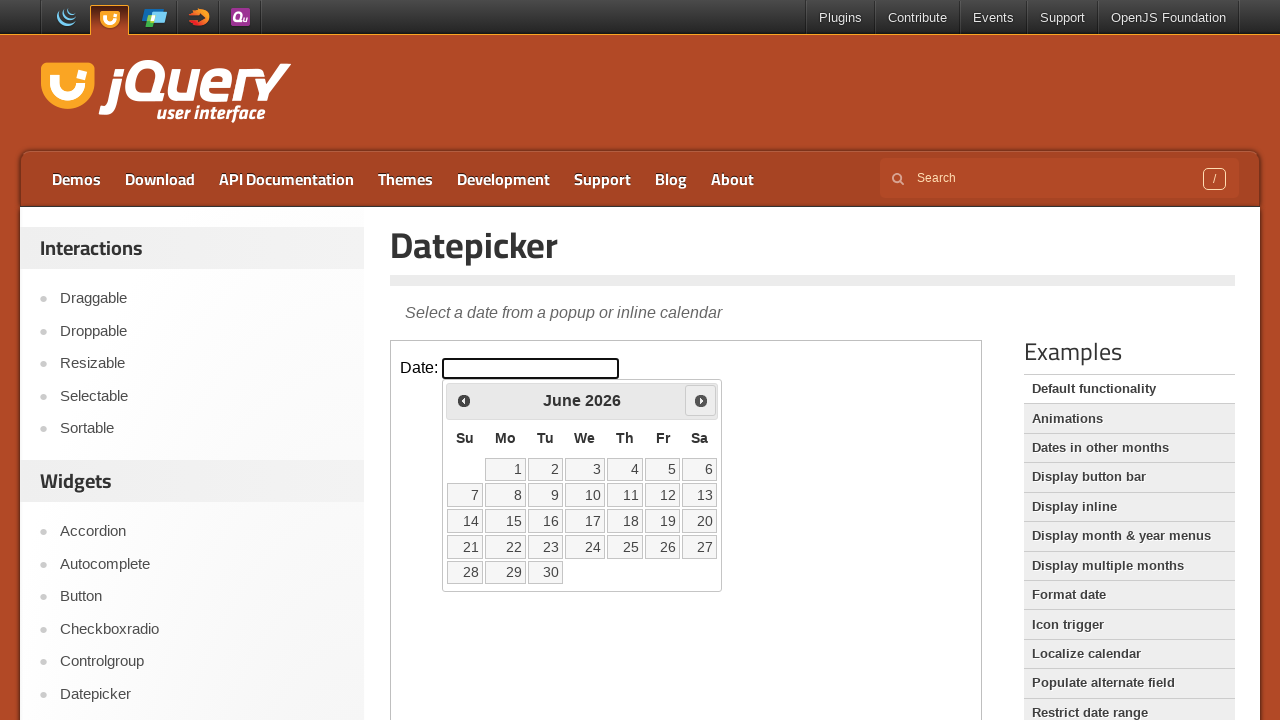

Clicked right arrow to navigate to next month at (701, 400) on iframe.demo-frame >> nth=0 >> internal:control=enter-frame >> span.ui-icon-circl
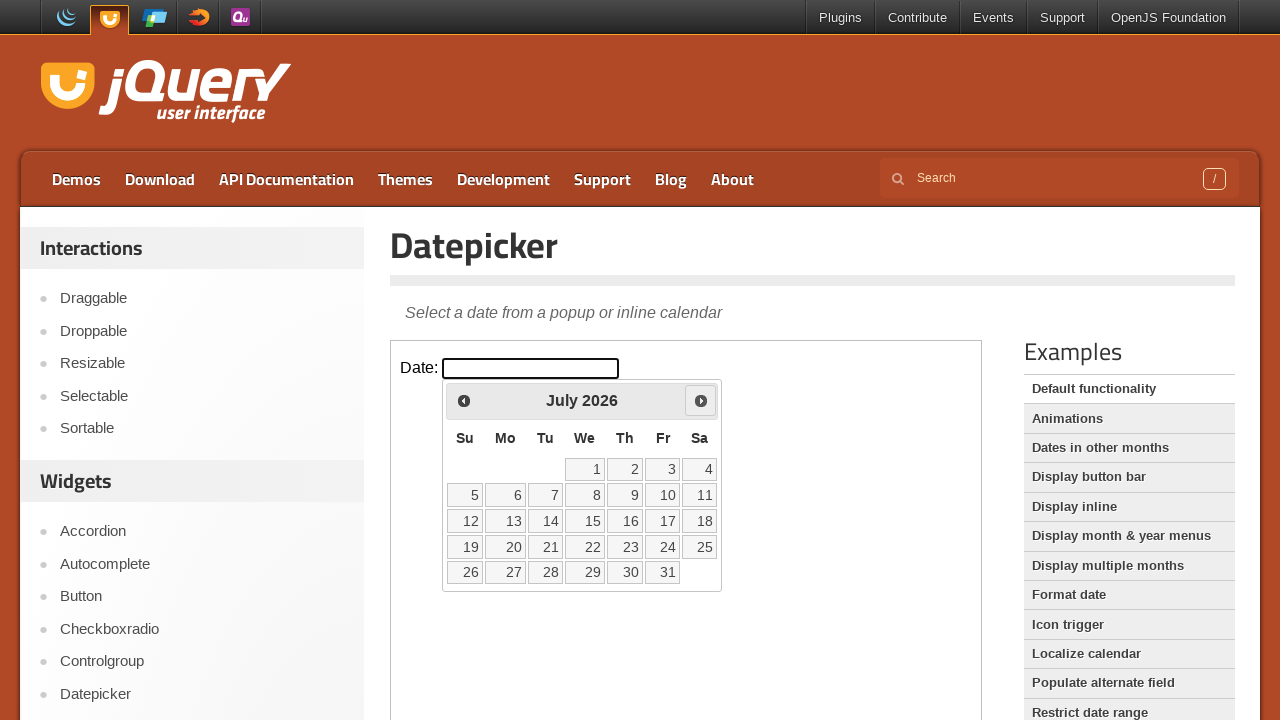

Waited for month transition animation
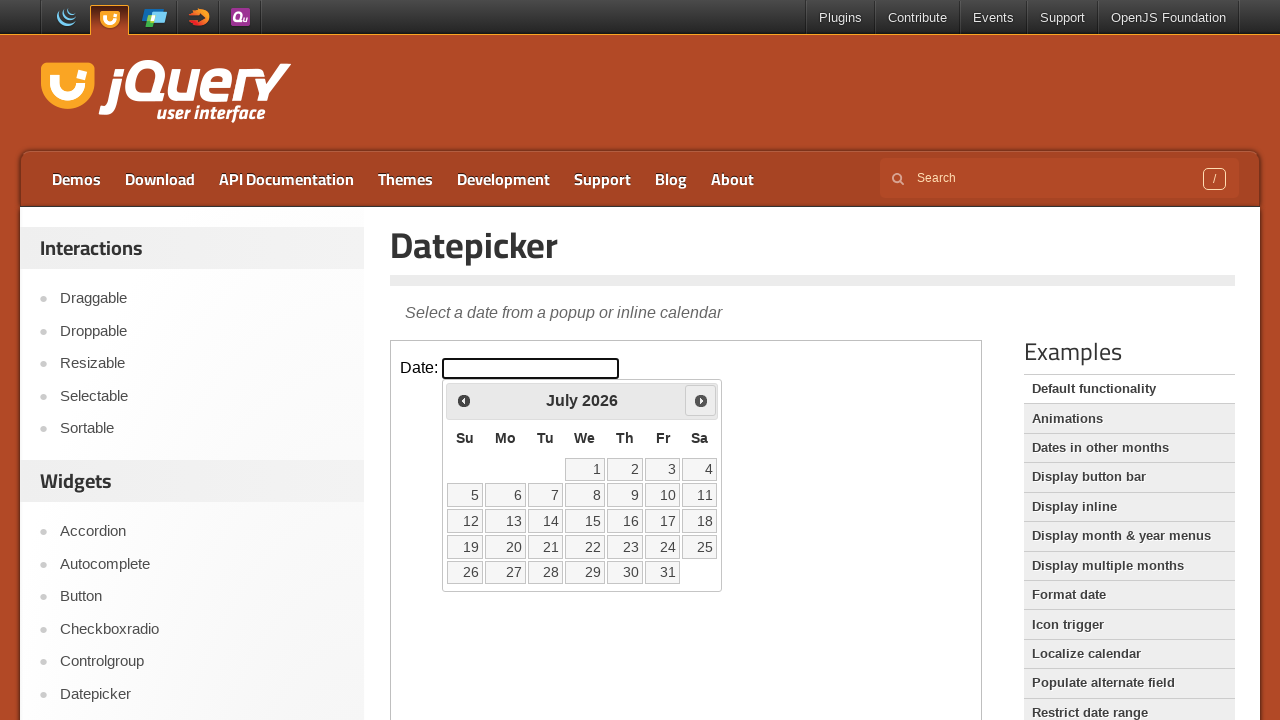

Checked current date: July 2026
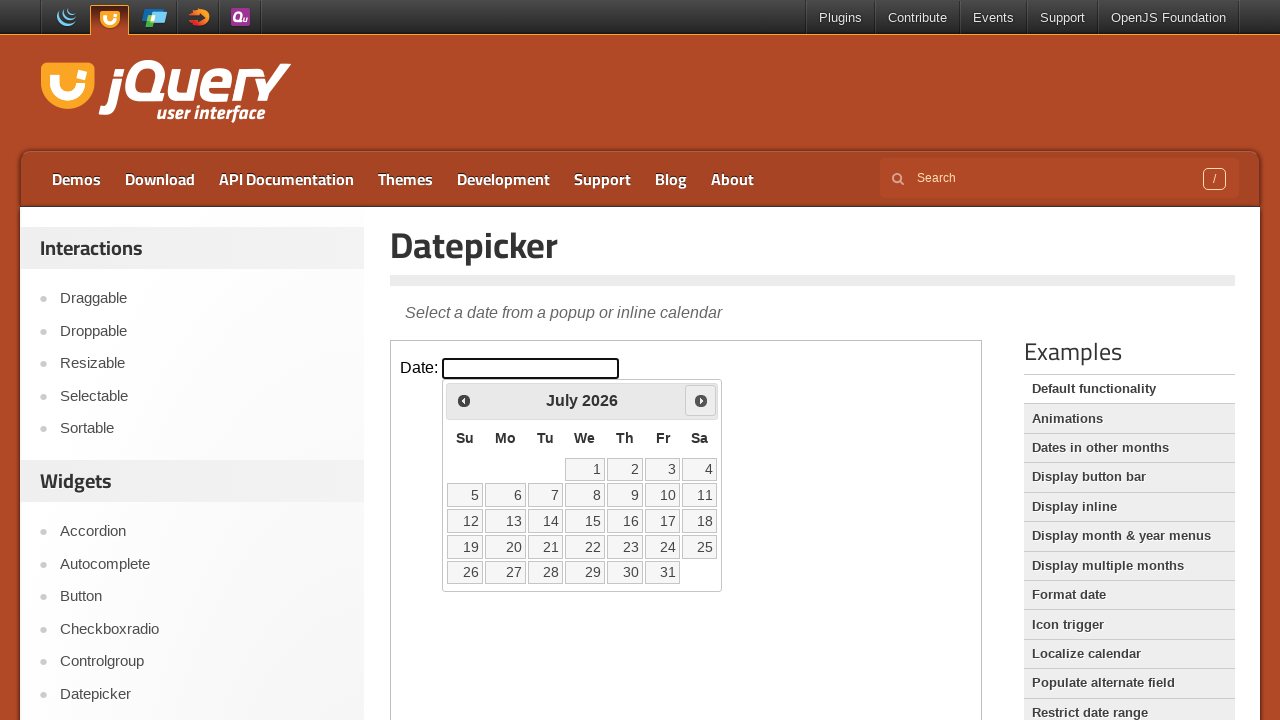

Clicked right arrow to navigate to next month at (701, 400) on iframe.demo-frame >> nth=0 >> internal:control=enter-frame >> span.ui-icon-circl
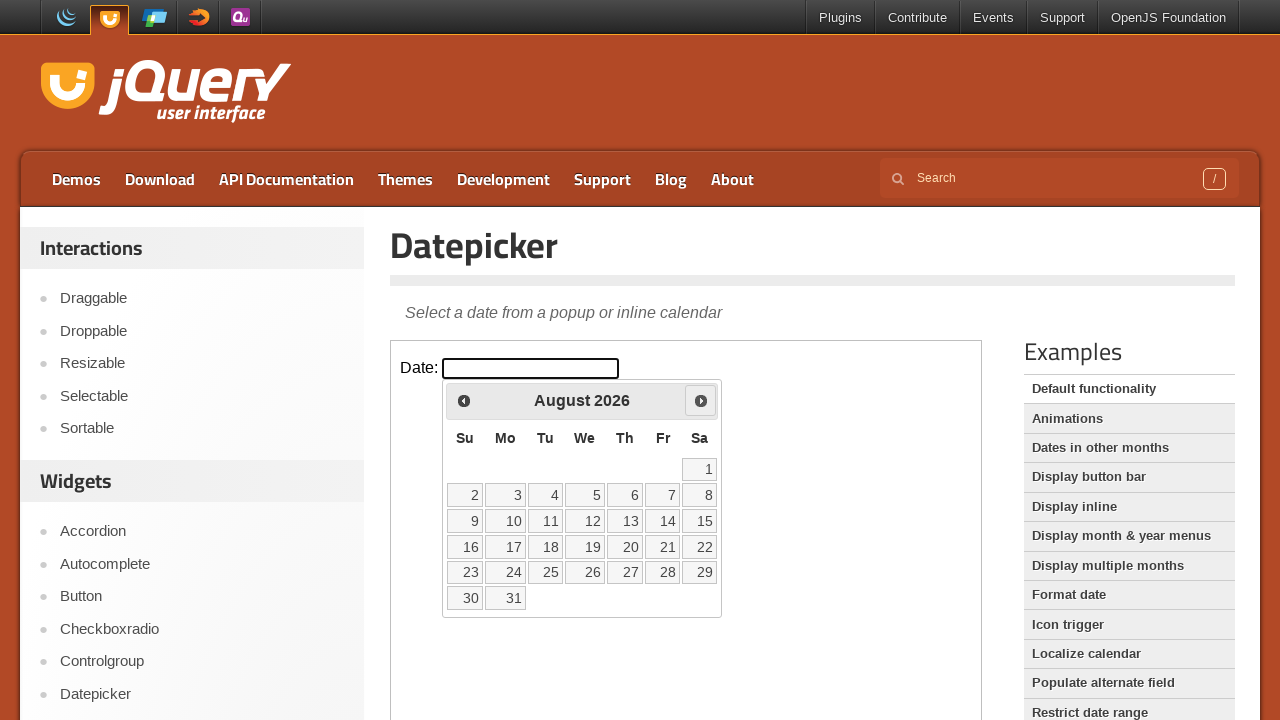

Waited for month transition animation
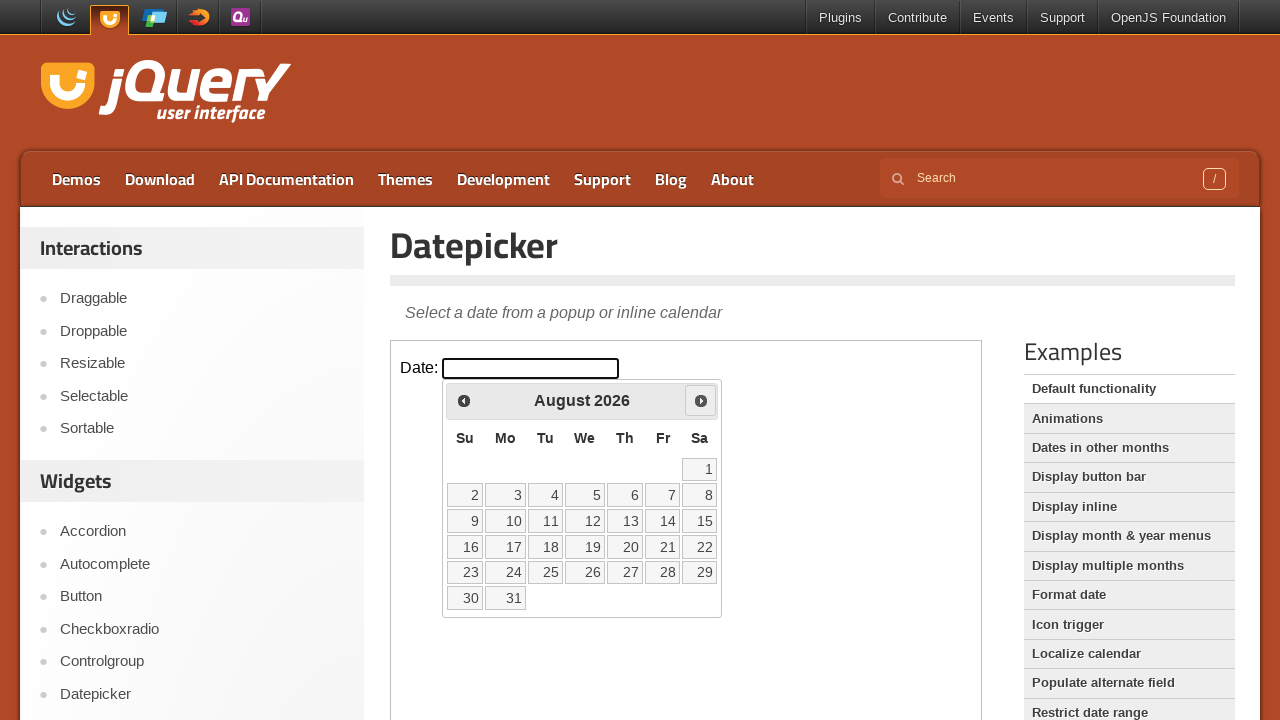

Checked current date: August 2026
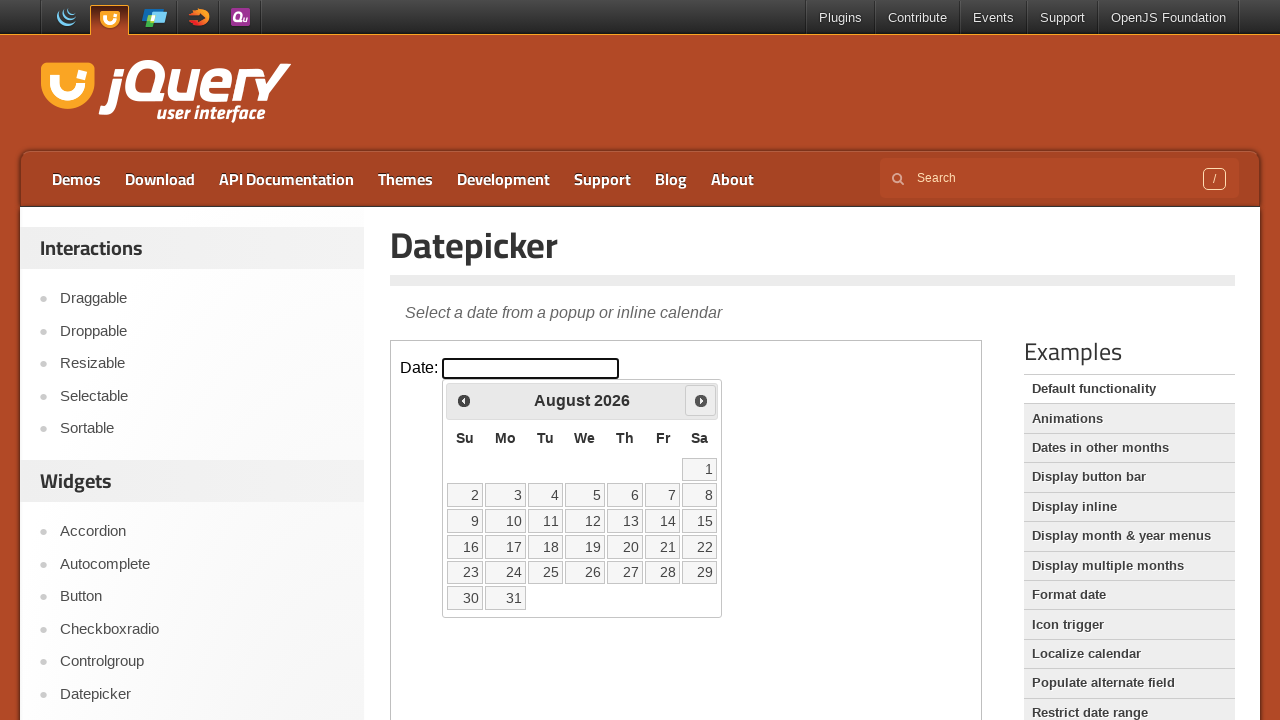

Clicked right arrow to navigate to next month at (701, 400) on iframe.demo-frame >> nth=0 >> internal:control=enter-frame >> span.ui-icon-circl
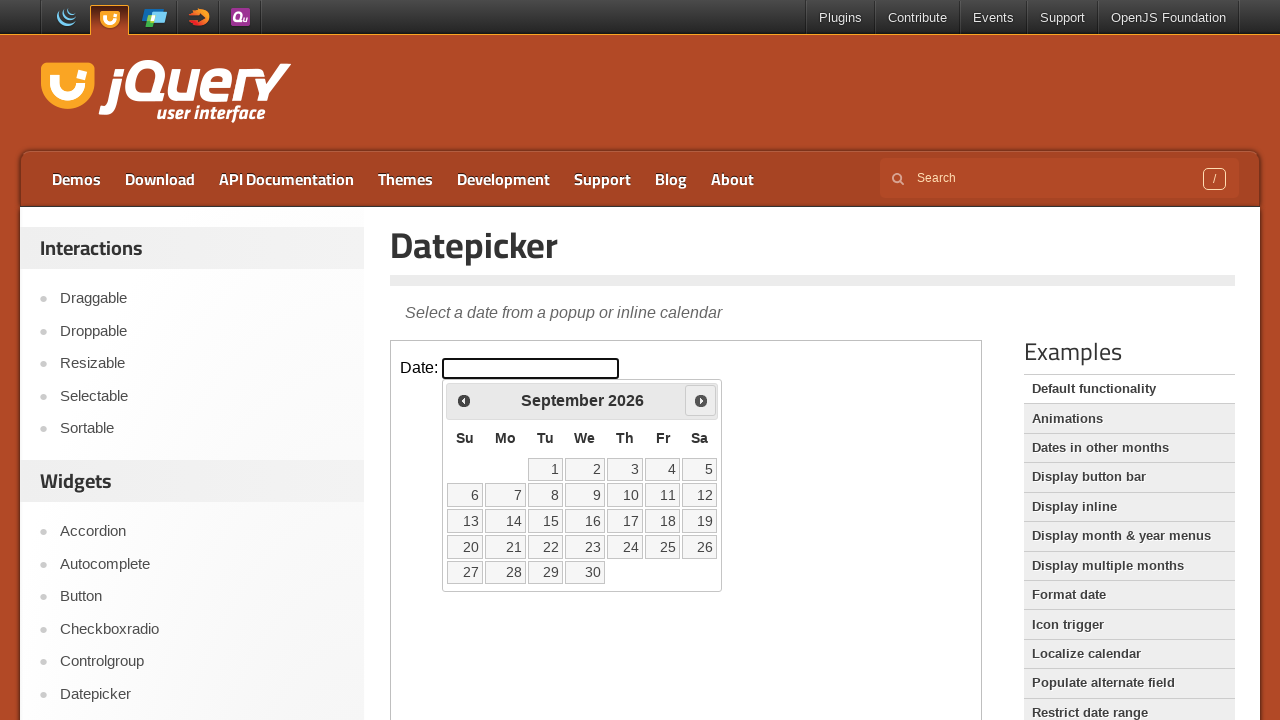

Waited for month transition animation
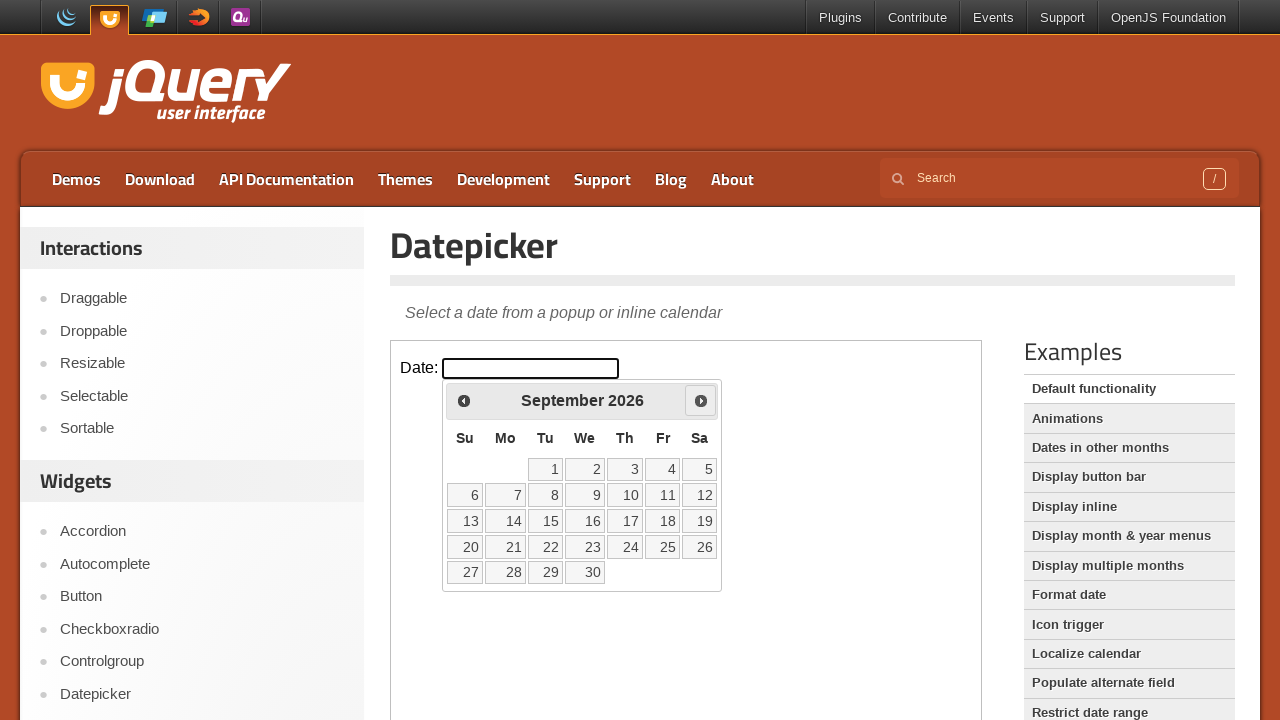

Checked current date: September 2026
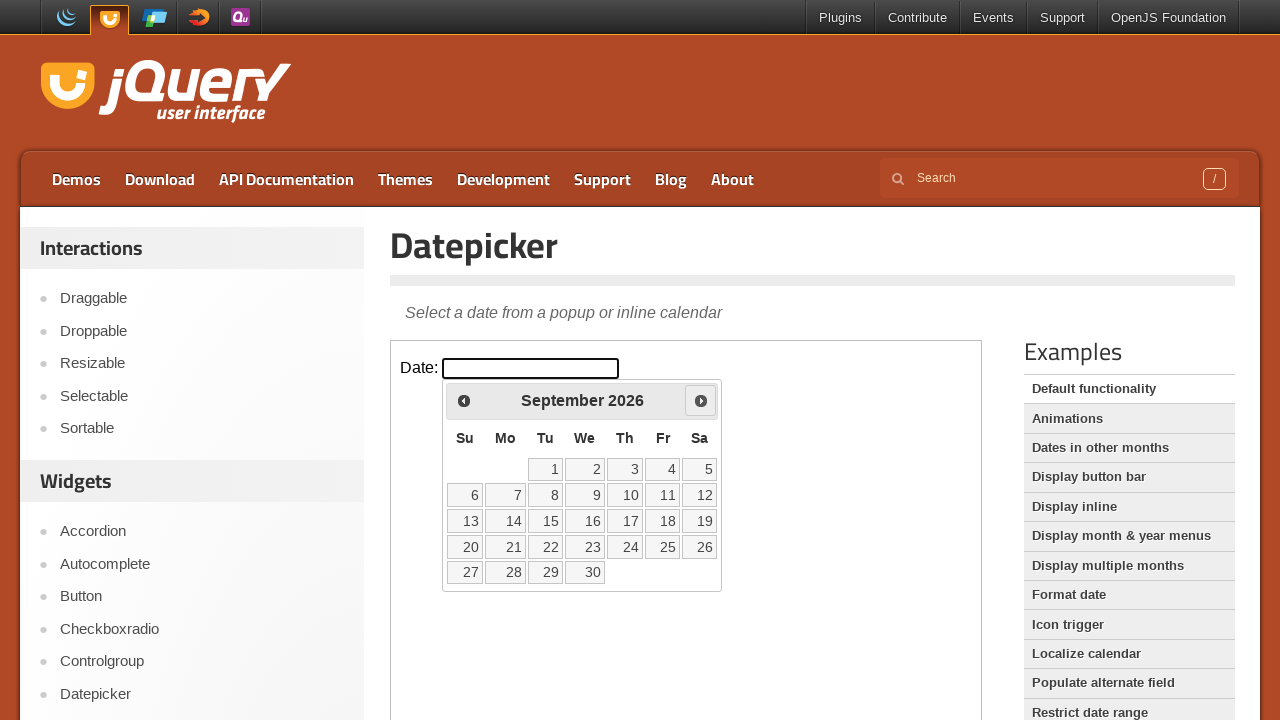

Clicked right arrow to navigate to next month at (701, 400) on iframe.demo-frame >> nth=0 >> internal:control=enter-frame >> span.ui-icon-circl
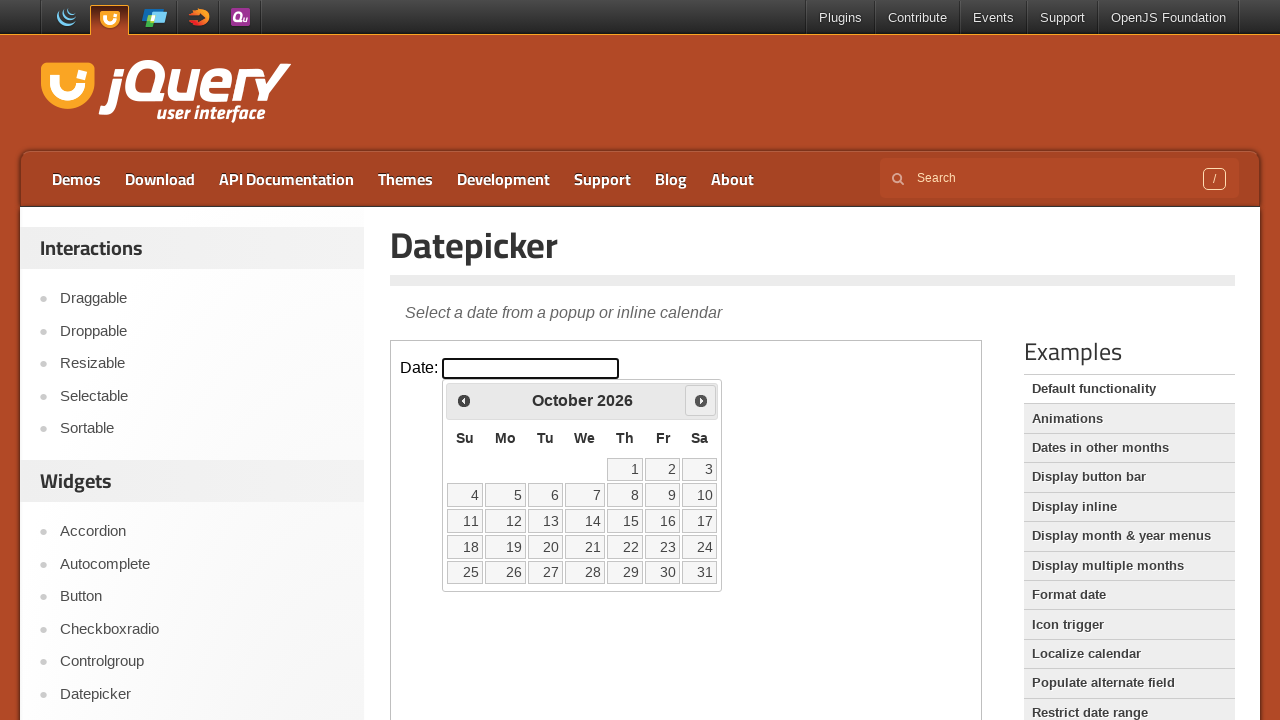

Waited for month transition animation
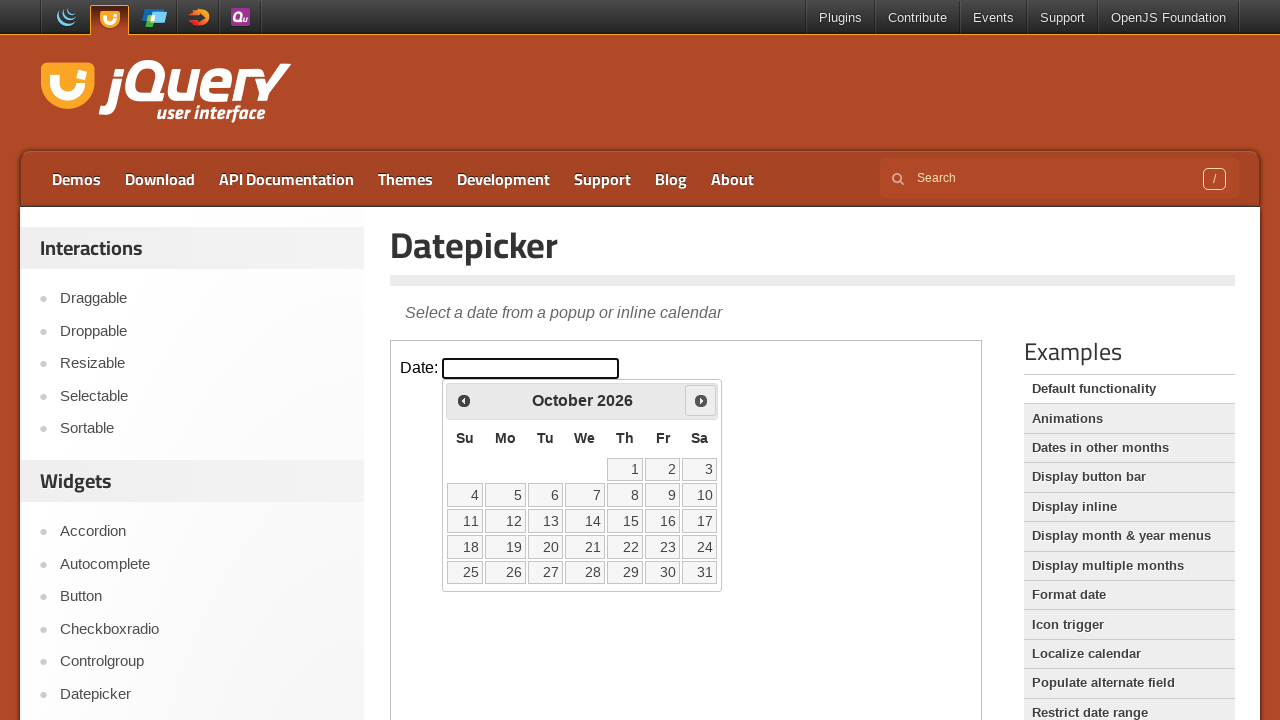

Checked current date: October 2026
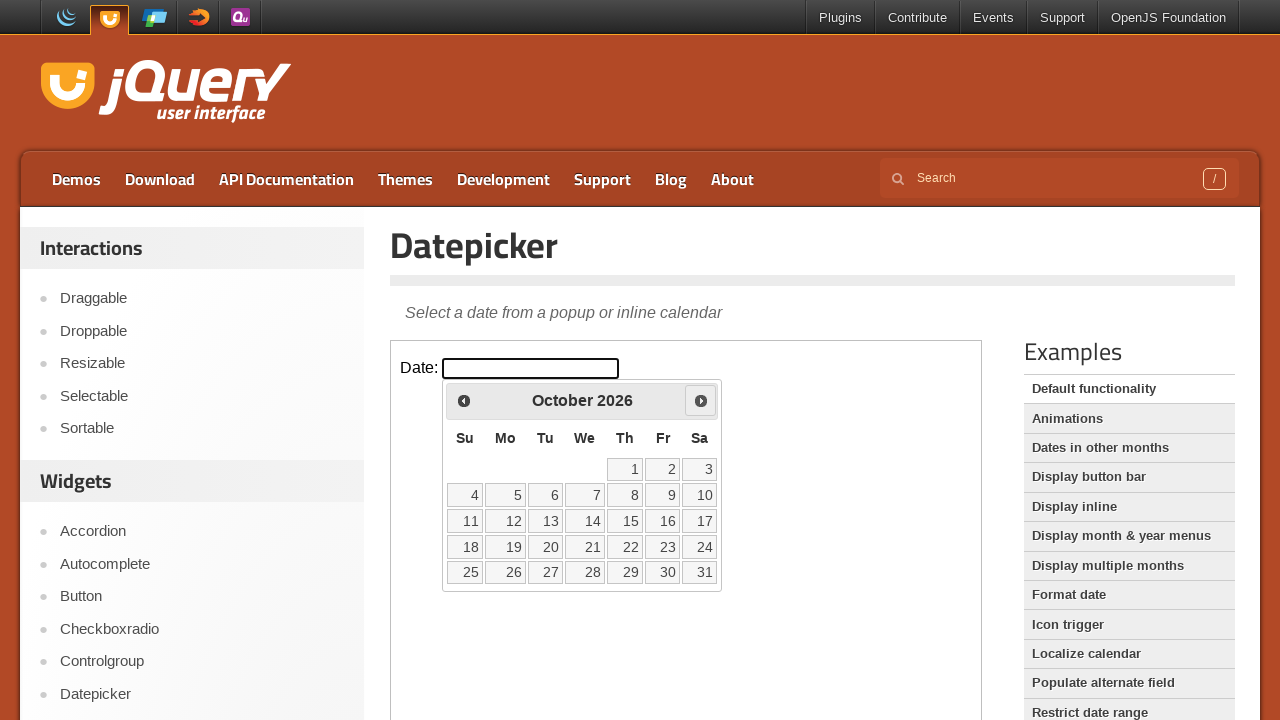

Clicked right arrow to navigate to next month at (701, 400) on iframe.demo-frame >> nth=0 >> internal:control=enter-frame >> span.ui-icon-circl
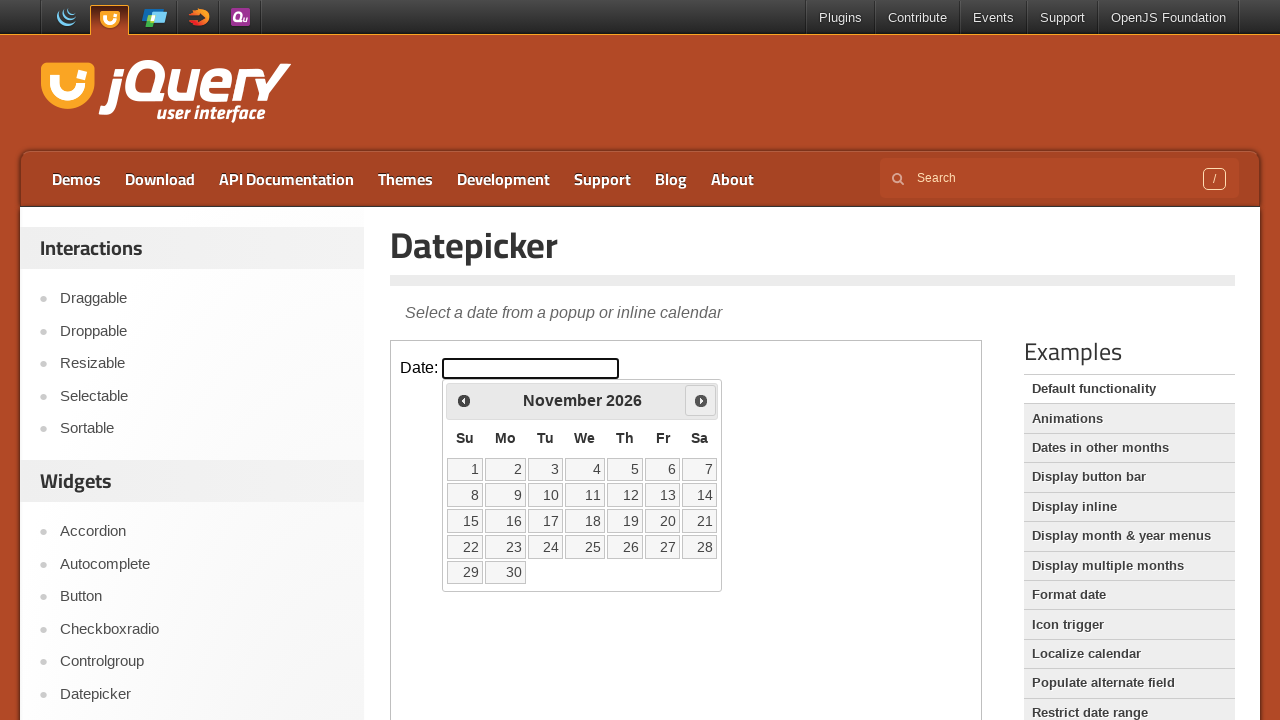

Waited for month transition animation
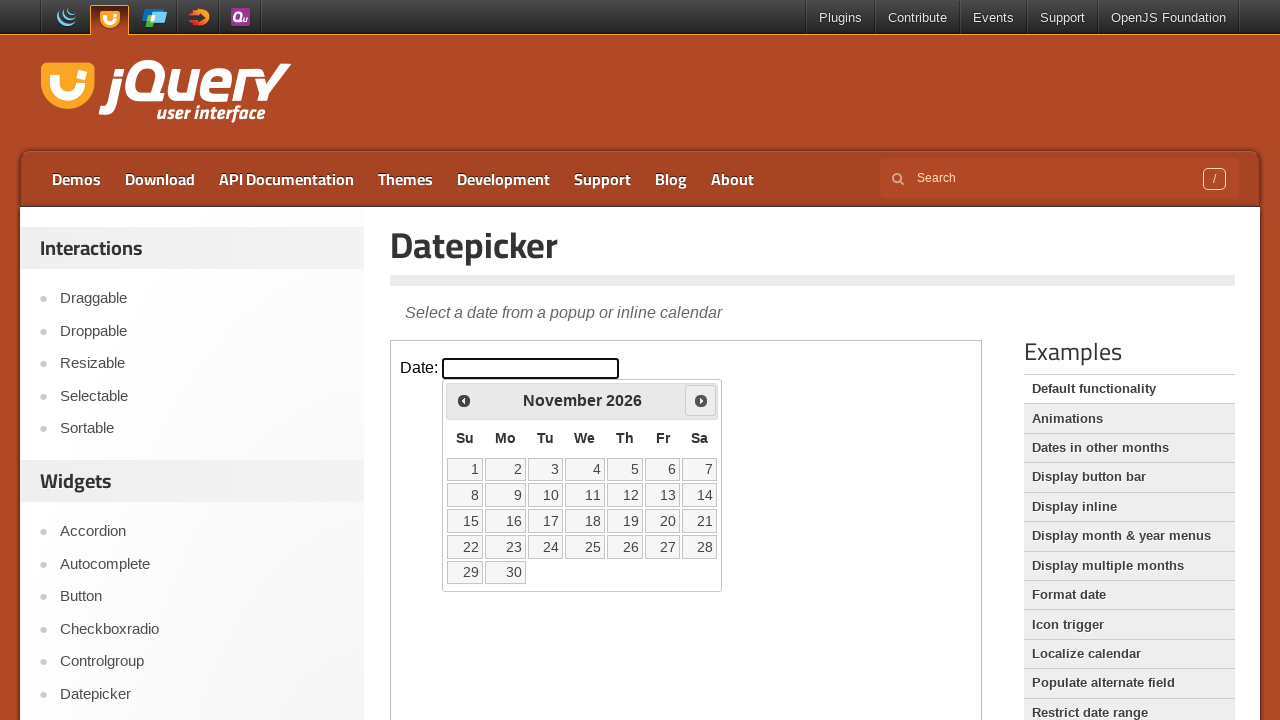

Checked current date: November 2026
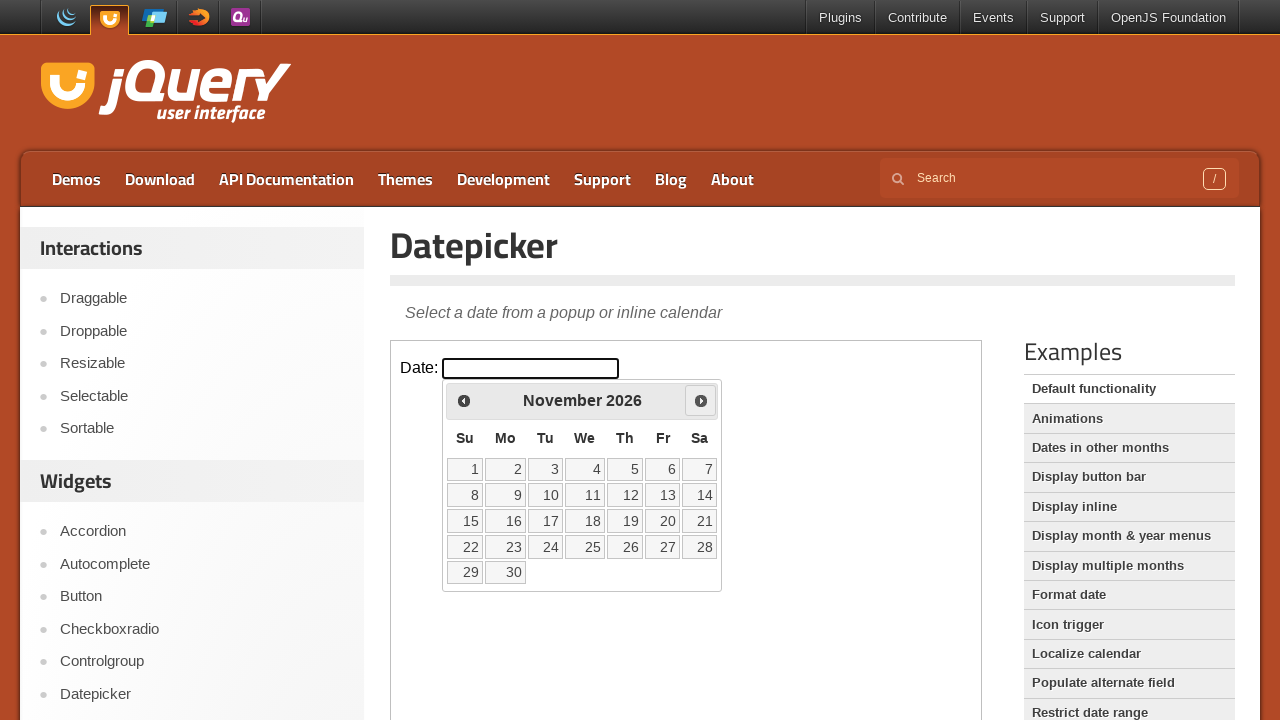

Clicked right arrow to navigate to next month at (701, 400) on iframe.demo-frame >> nth=0 >> internal:control=enter-frame >> span.ui-icon-circl
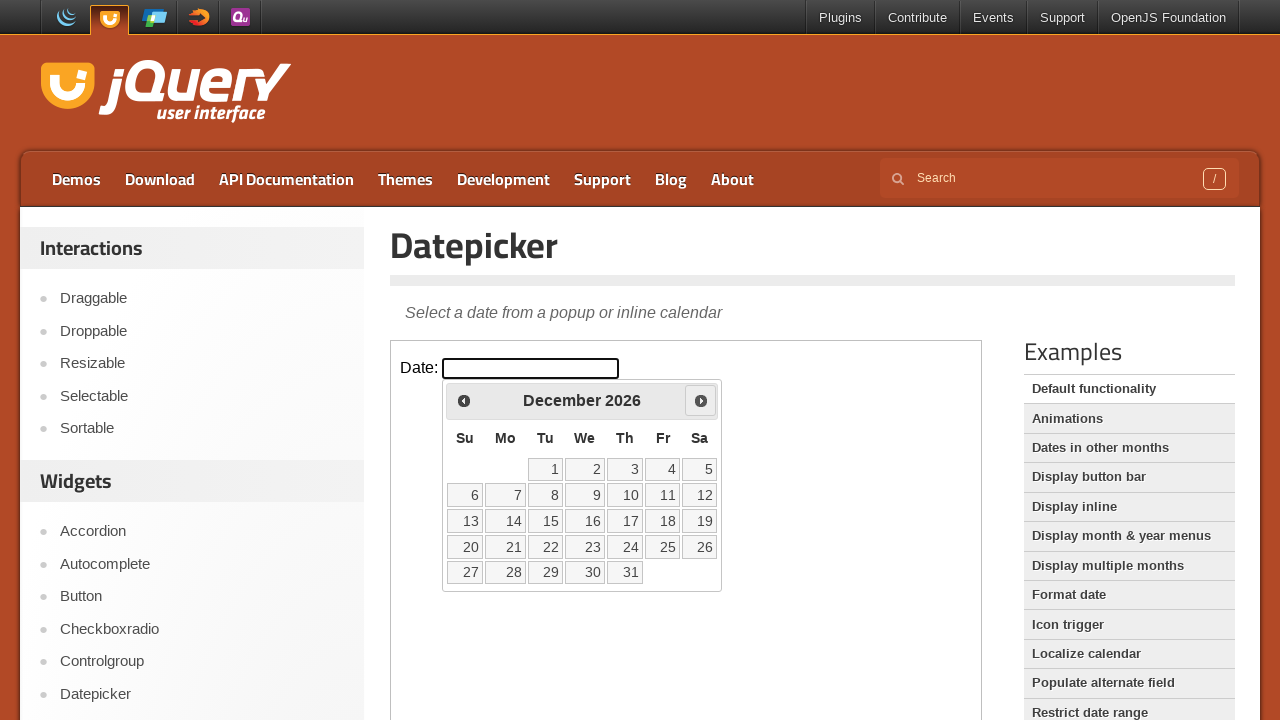

Waited for month transition animation
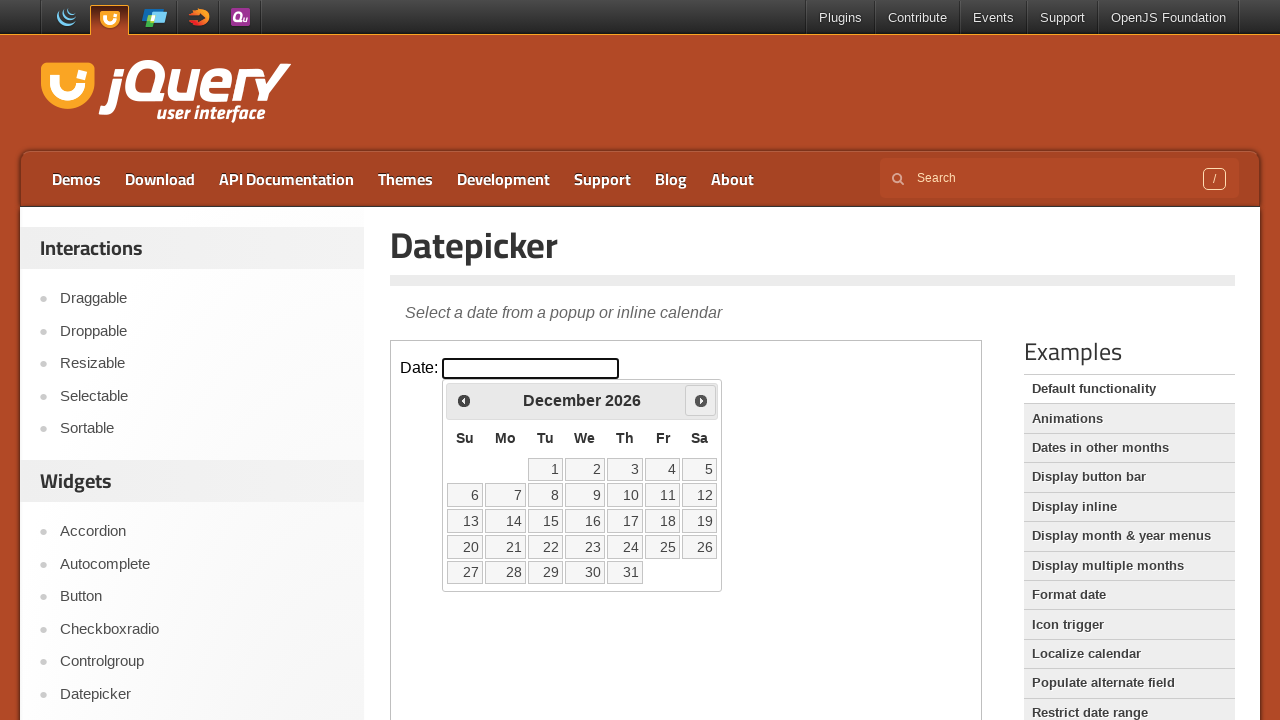

Checked current date: December 2026
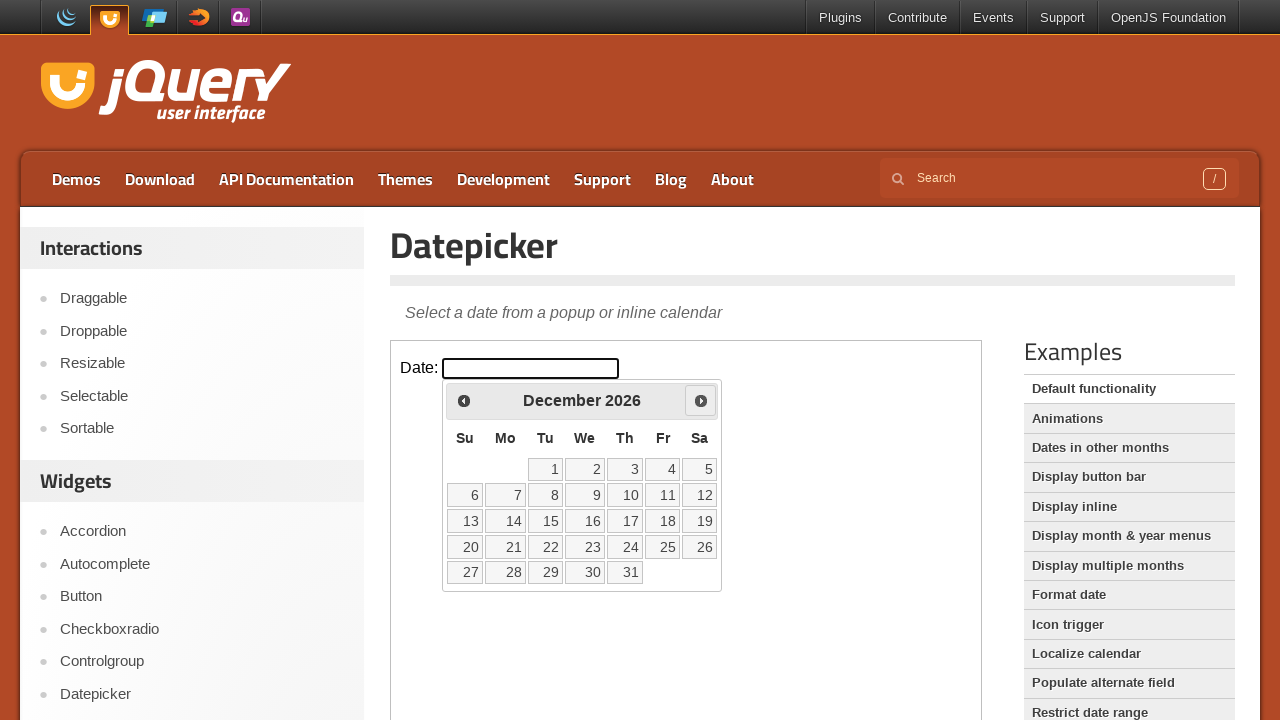

Clicked right arrow to navigate to next month at (701, 400) on iframe.demo-frame >> nth=0 >> internal:control=enter-frame >> span.ui-icon-circl
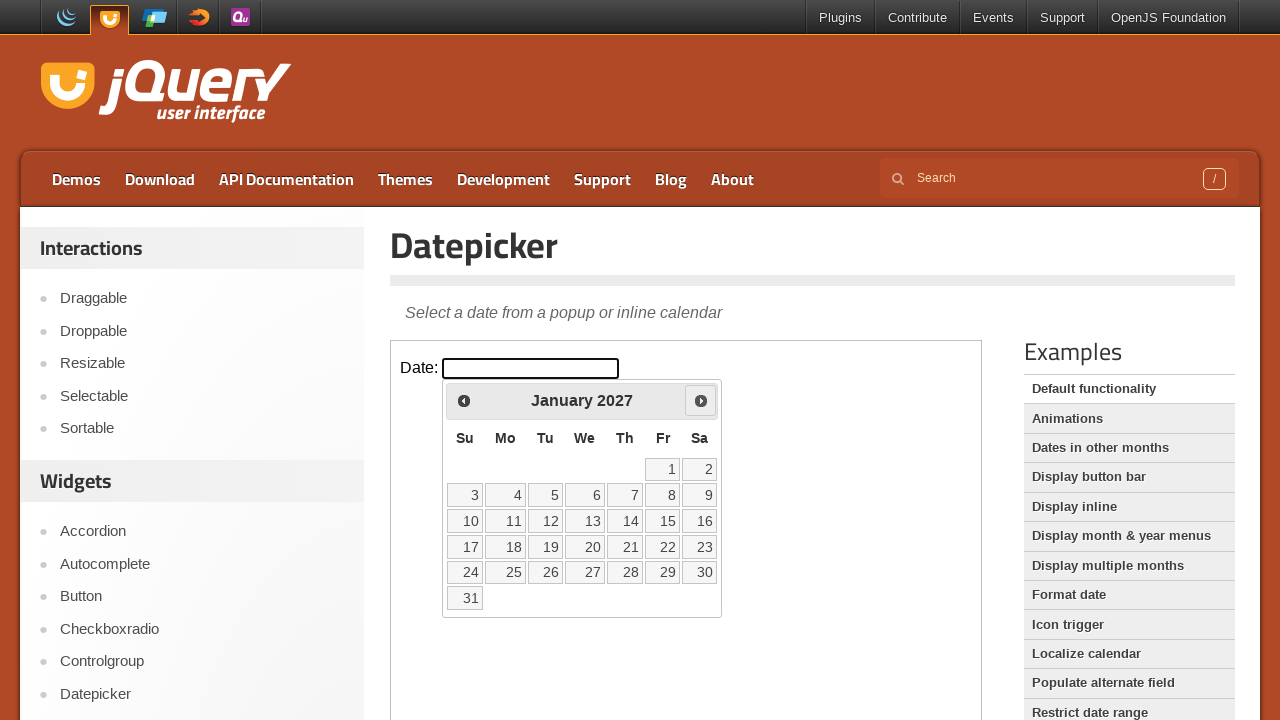

Waited for month transition animation
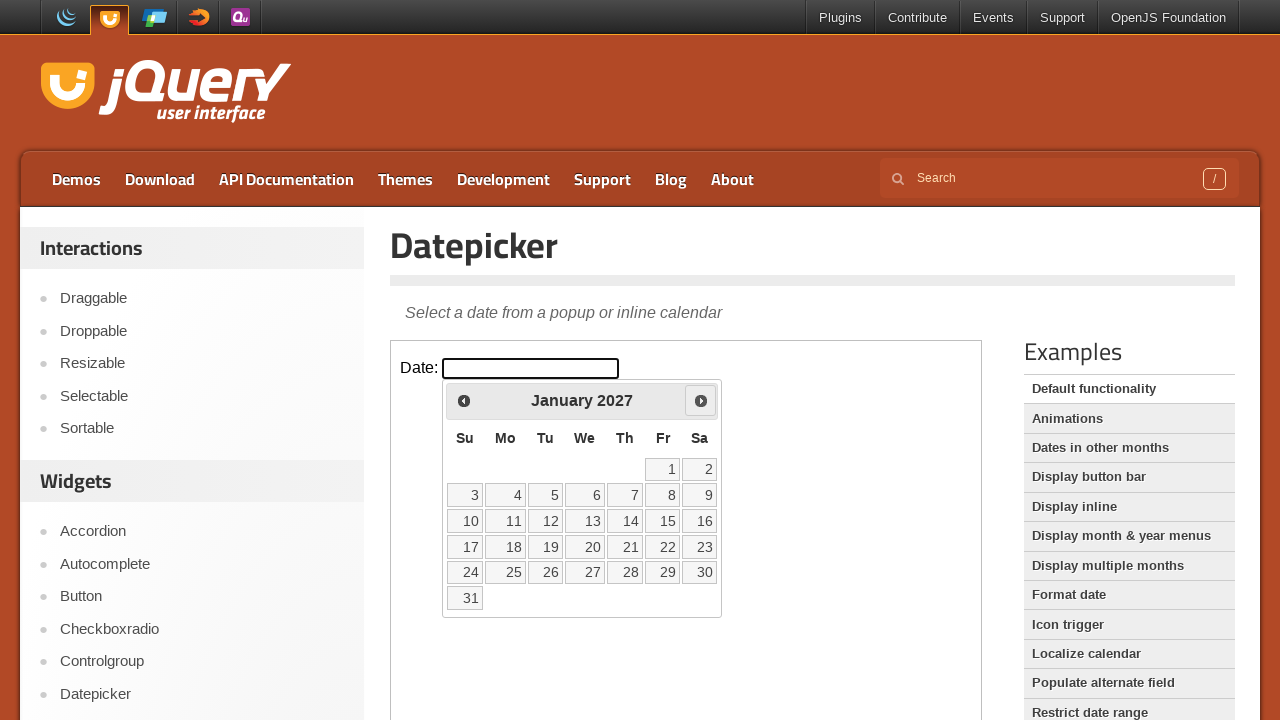

Checked current date: January 2027
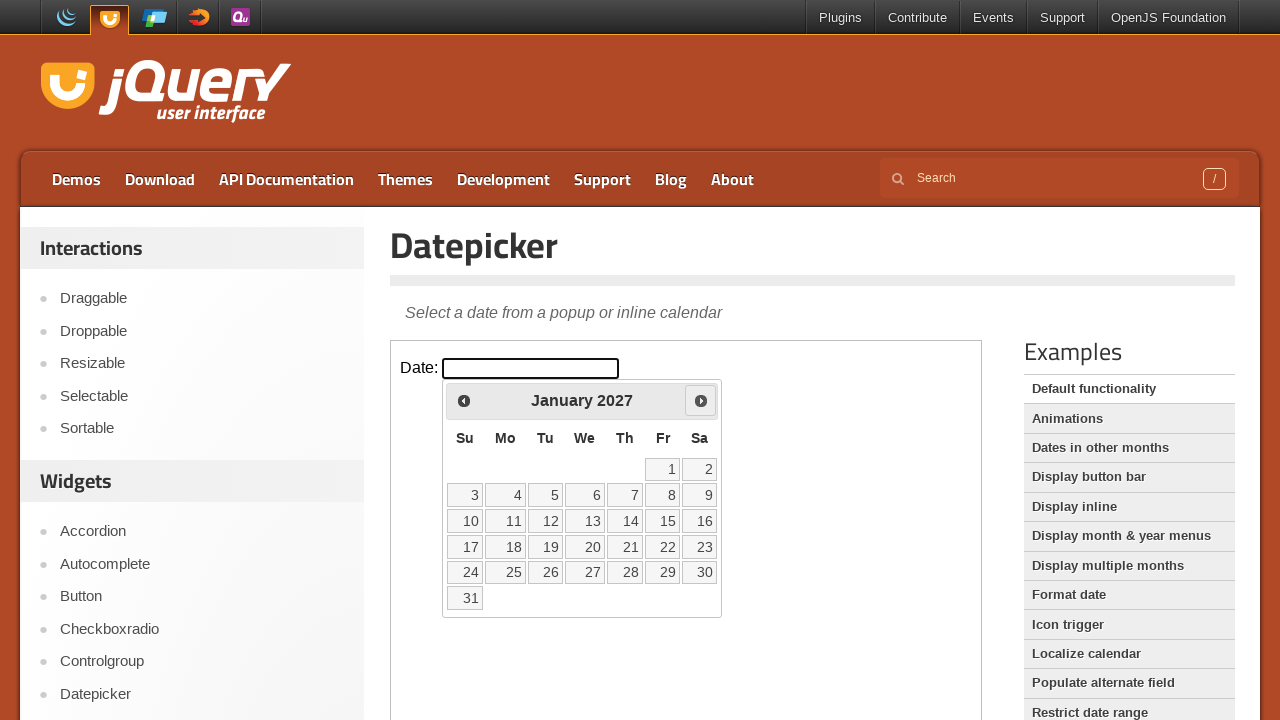

Clicked right arrow to navigate to next month at (701, 400) on iframe.demo-frame >> nth=0 >> internal:control=enter-frame >> span.ui-icon-circl
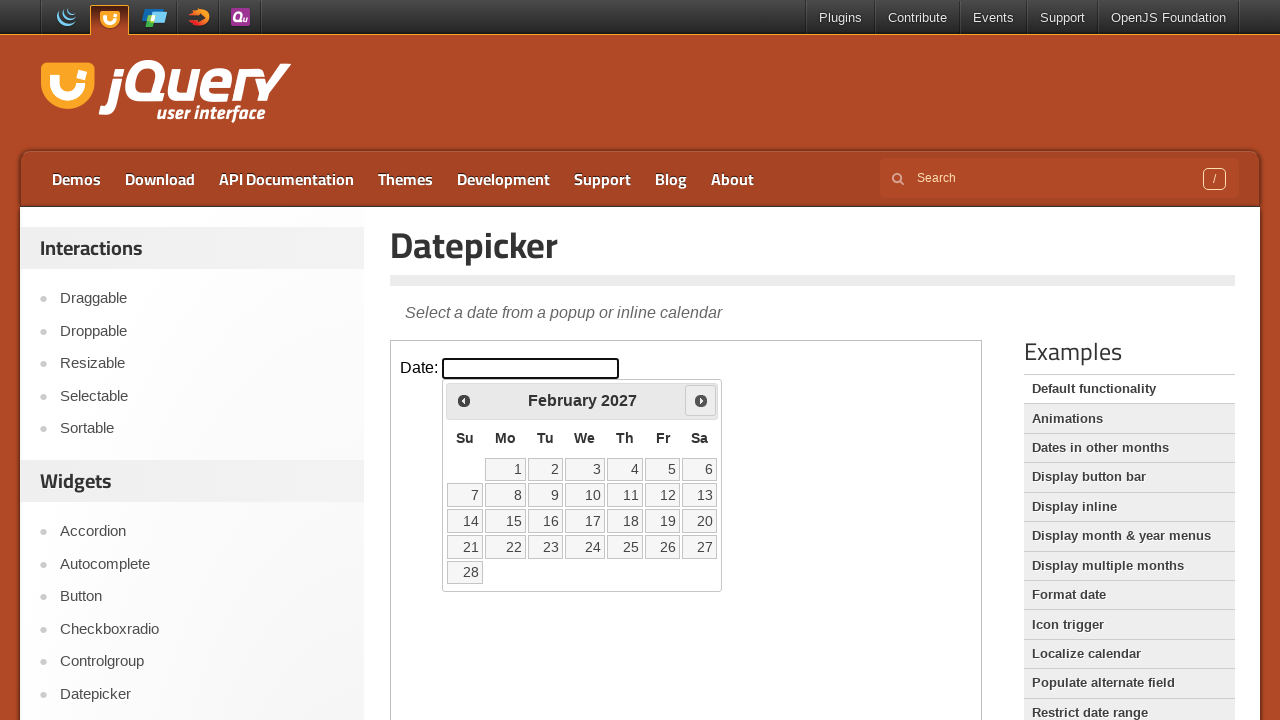

Waited for month transition animation
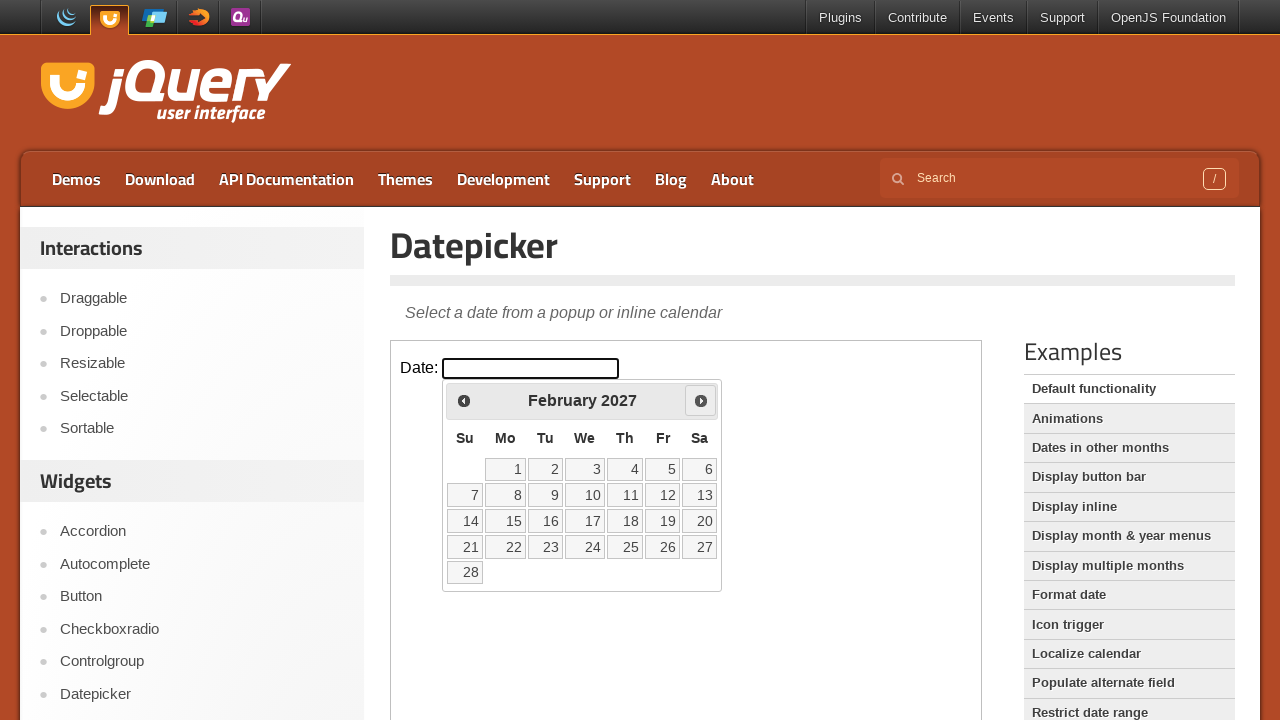

Checked current date: February 2027
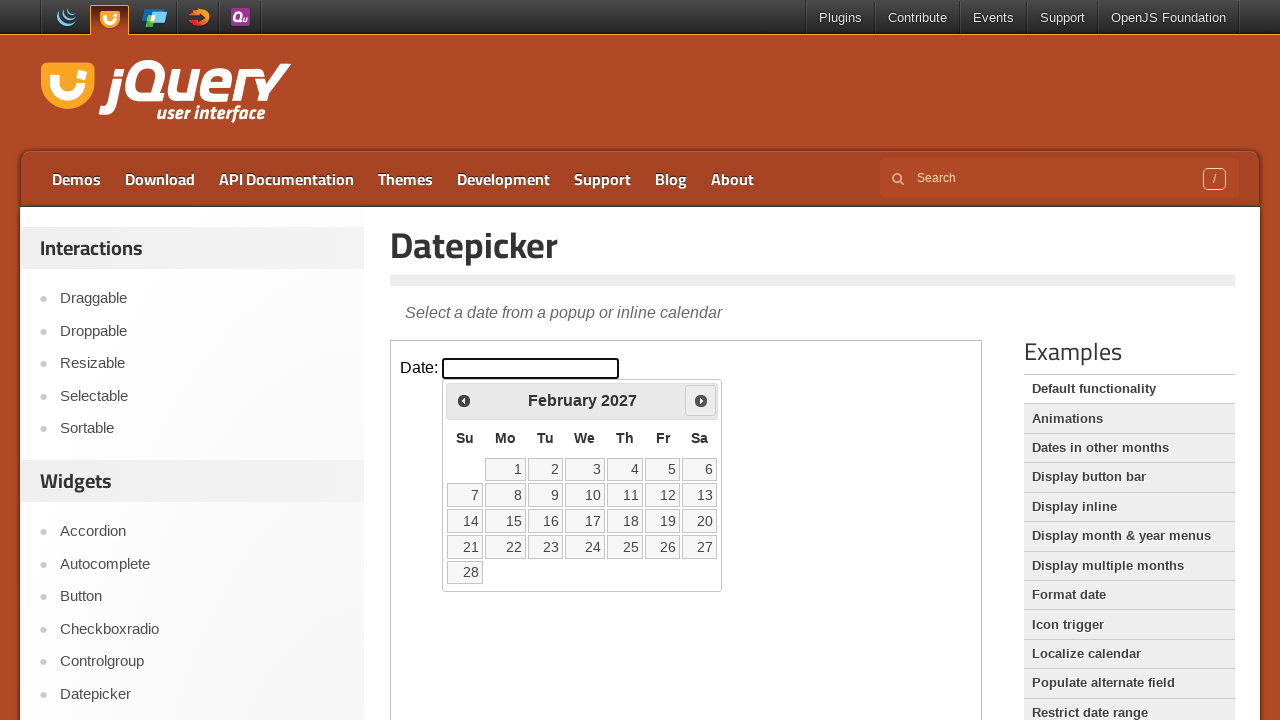

Clicked right arrow to navigate to next month at (701, 400) on iframe.demo-frame >> nth=0 >> internal:control=enter-frame >> span.ui-icon-circl
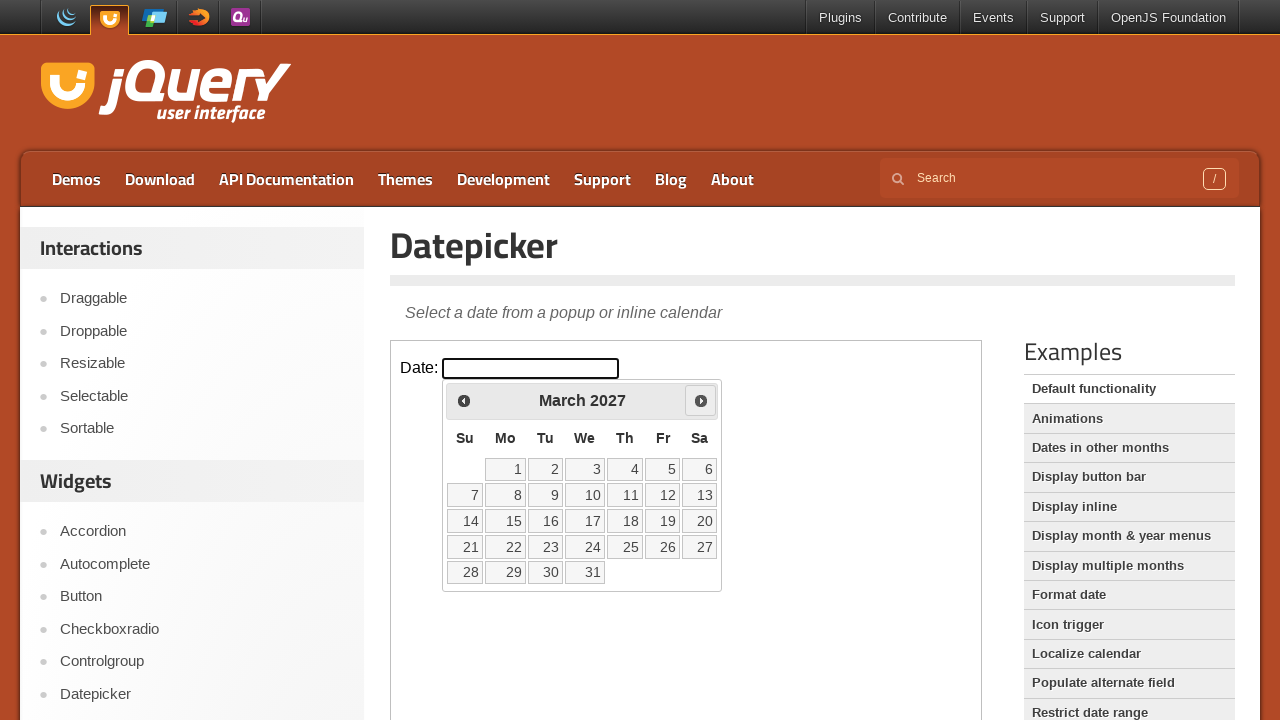

Waited for month transition animation
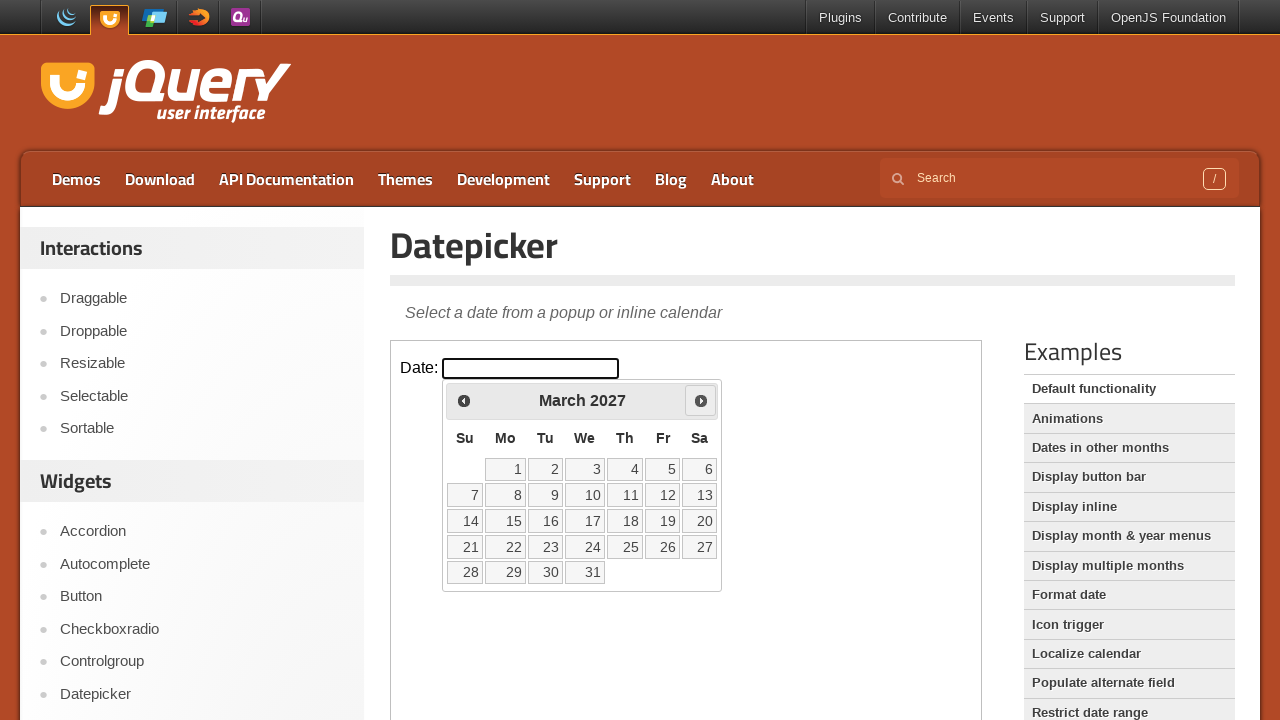

Checked current date: March 2027
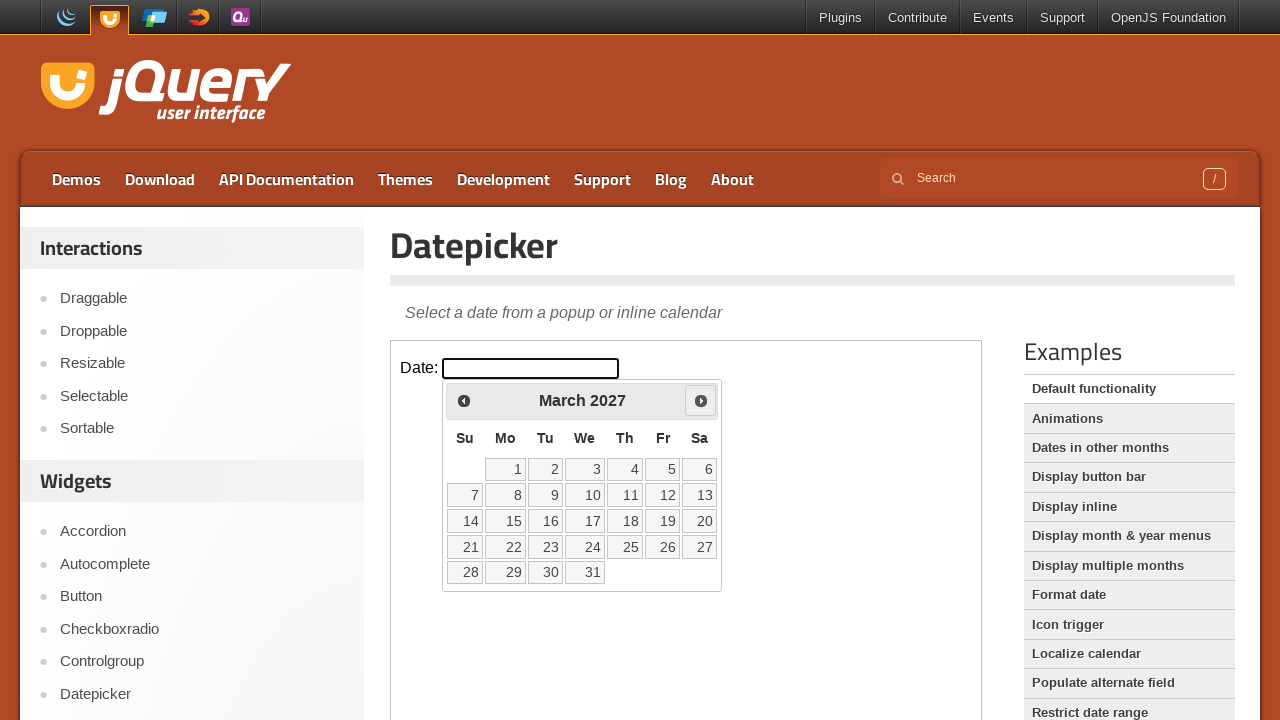

Clicked right arrow to navigate to next month at (701, 400) on iframe.demo-frame >> nth=0 >> internal:control=enter-frame >> span.ui-icon-circl
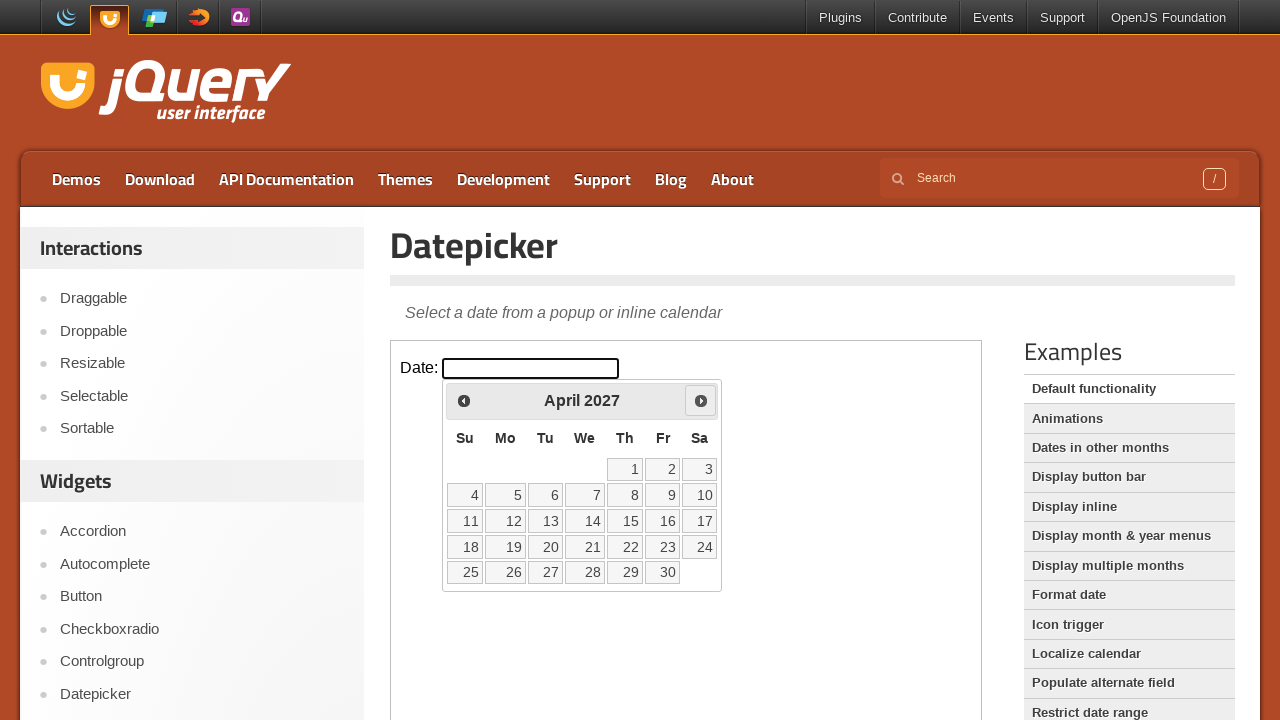

Waited for month transition animation
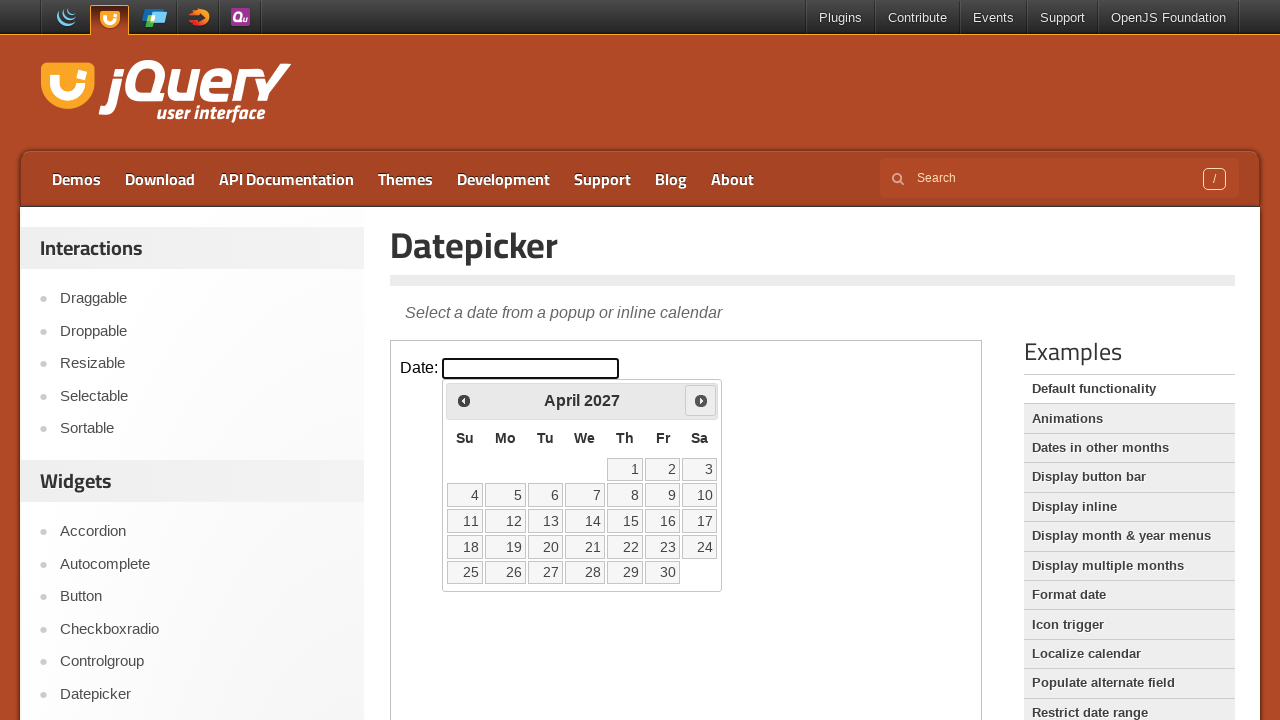

Checked current date: April 2027
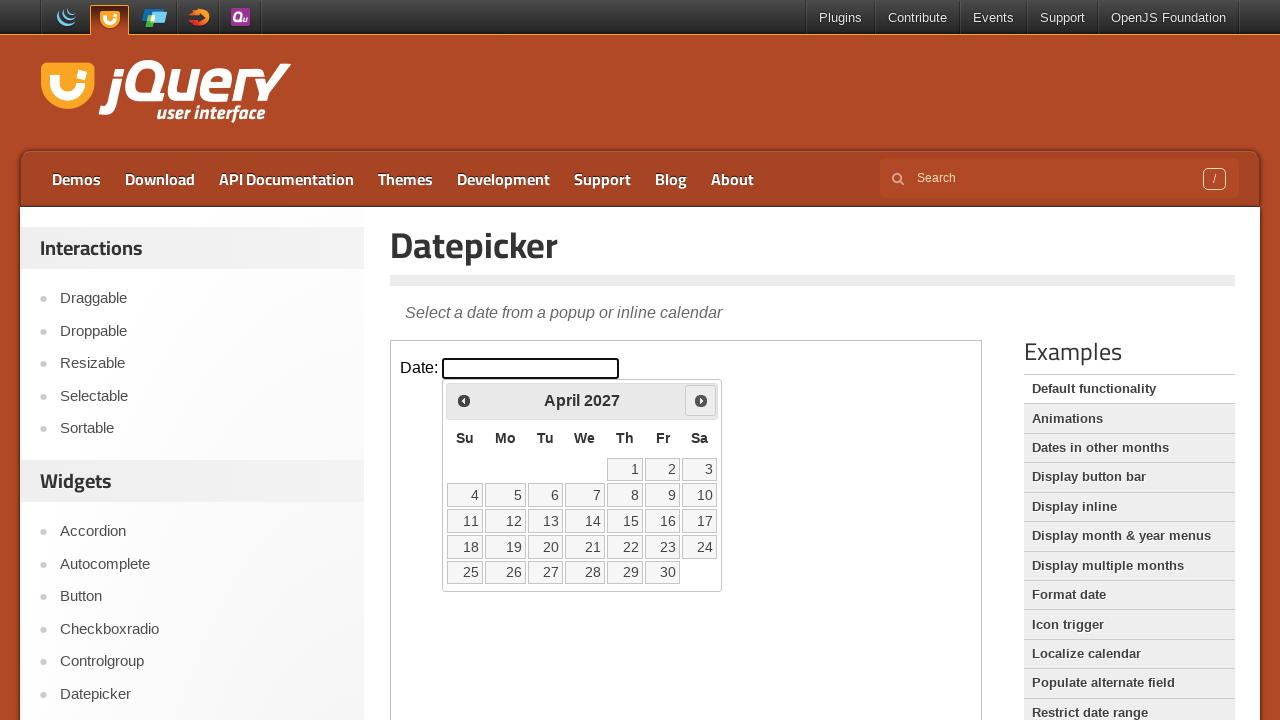

Clicked right arrow to navigate to next month at (701, 400) on iframe.demo-frame >> nth=0 >> internal:control=enter-frame >> span.ui-icon-circl
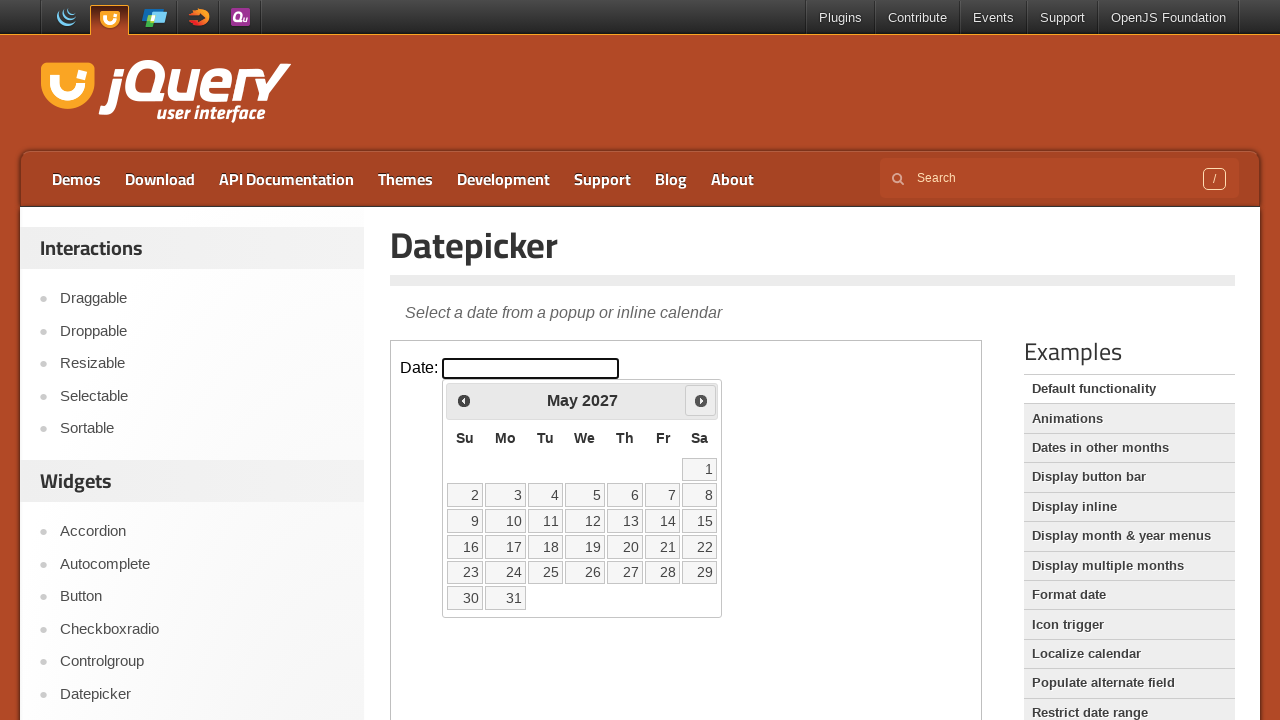

Waited for month transition animation
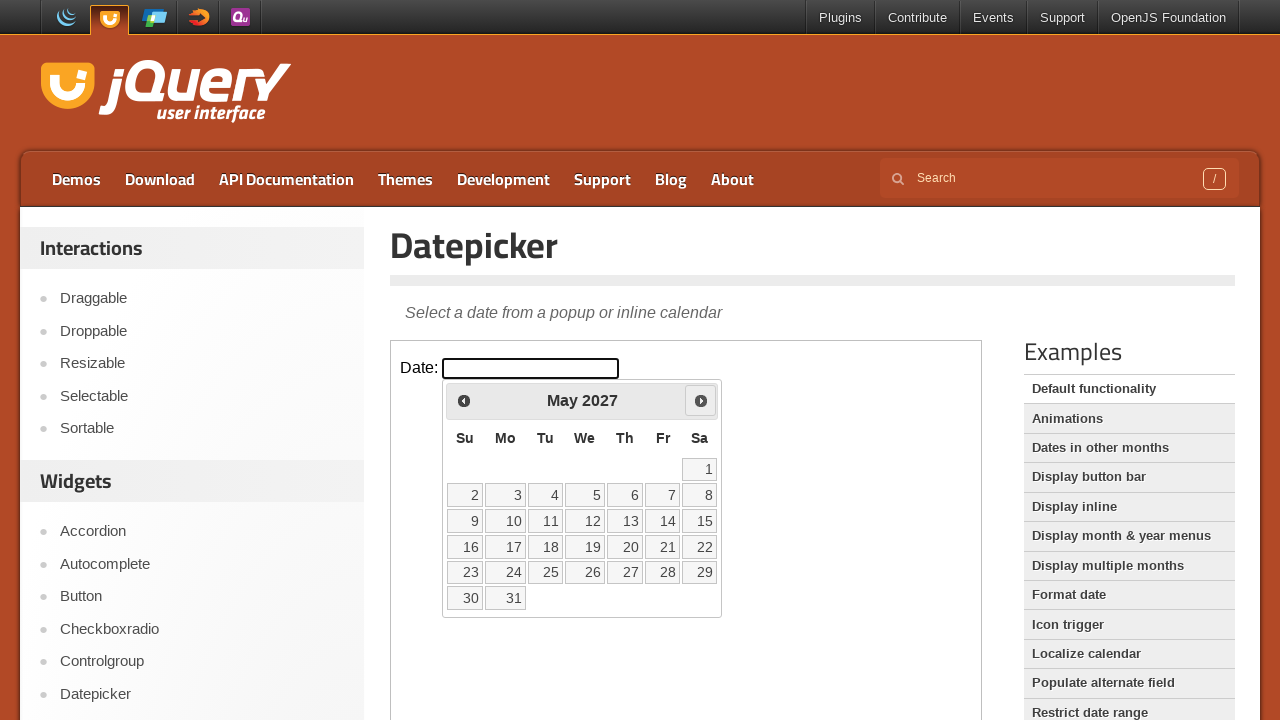

Checked current date: May 2027
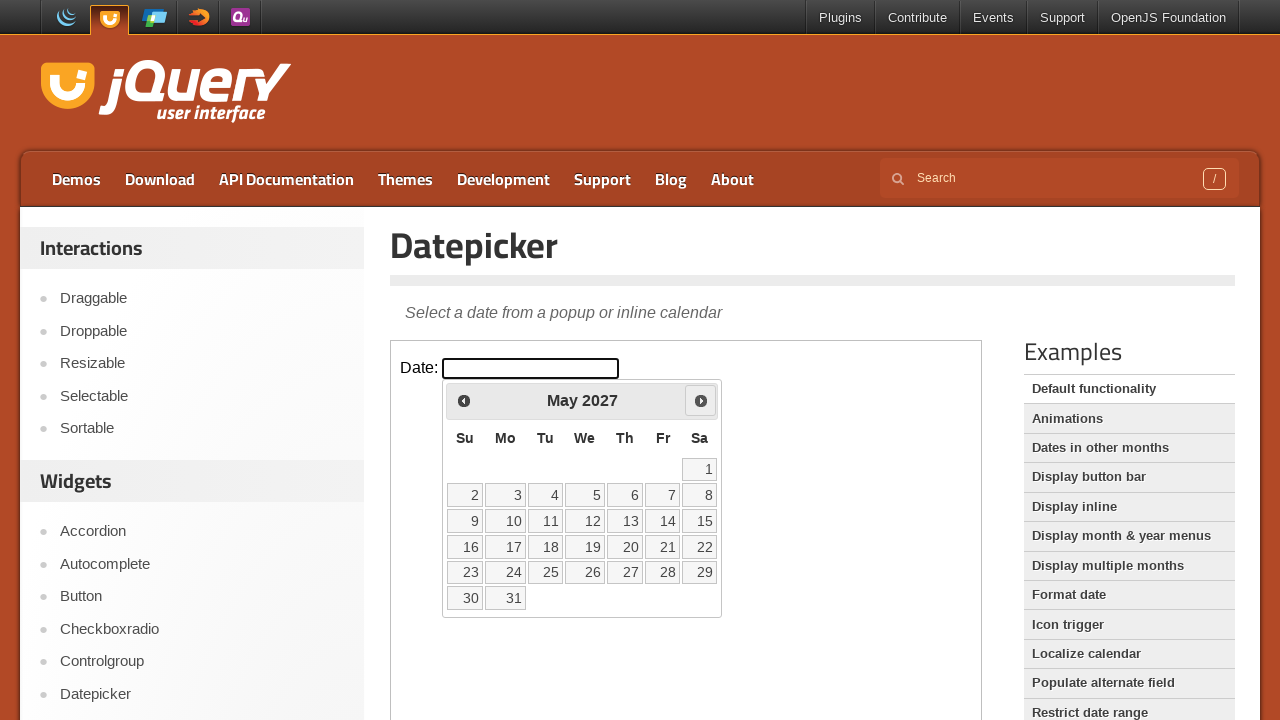

Clicked right arrow to navigate to next month at (701, 400) on iframe.demo-frame >> nth=0 >> internal:control=enter-frame >> span.ui-icon-circl
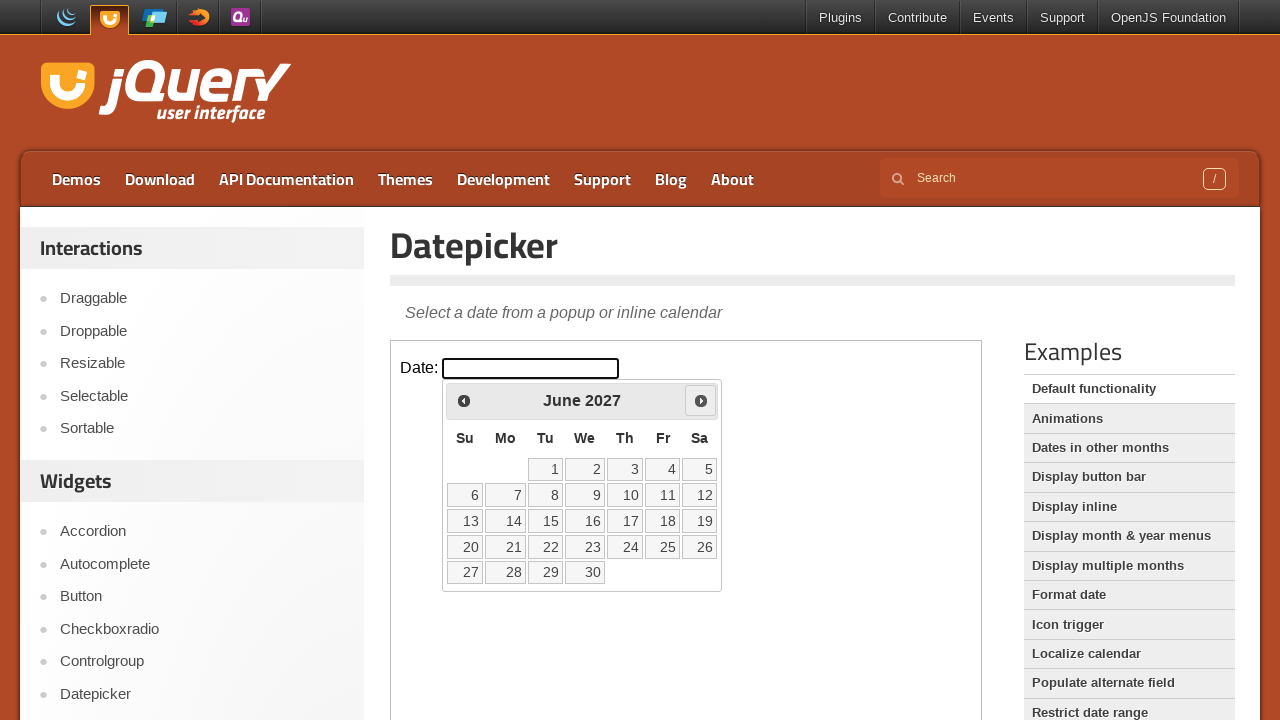

Waited for month transition animation
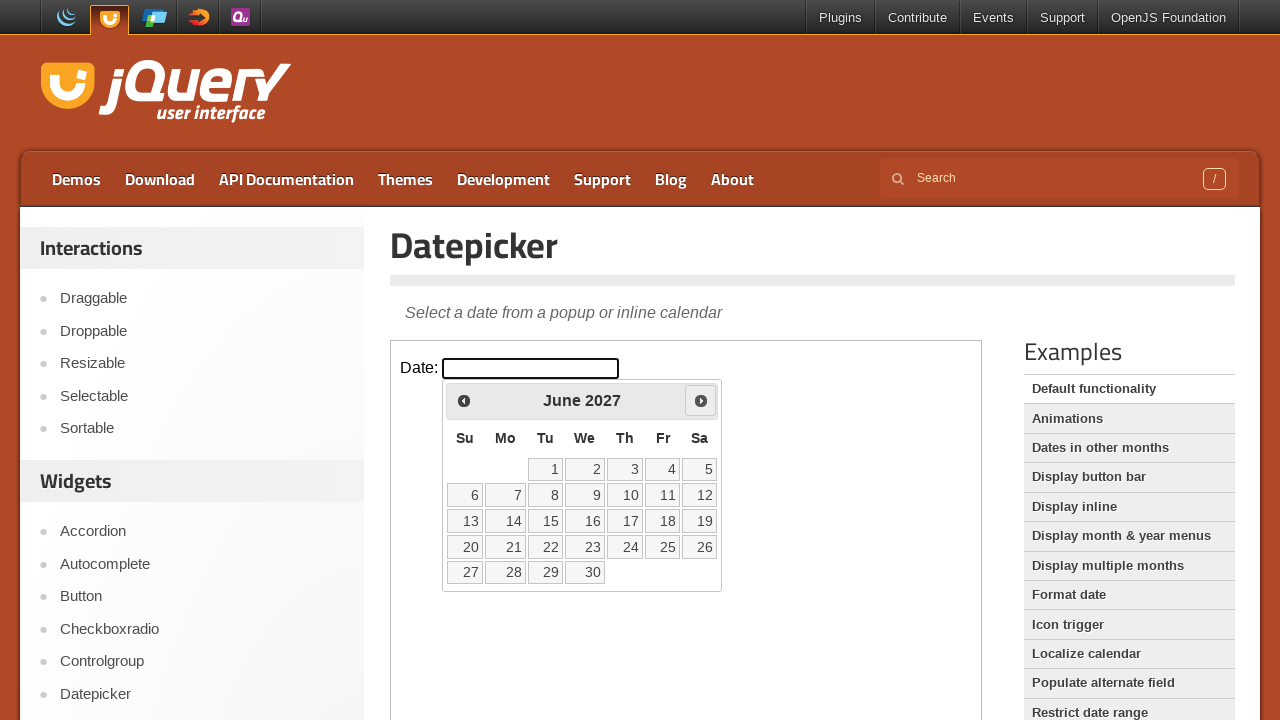

Checked current date: June 2027
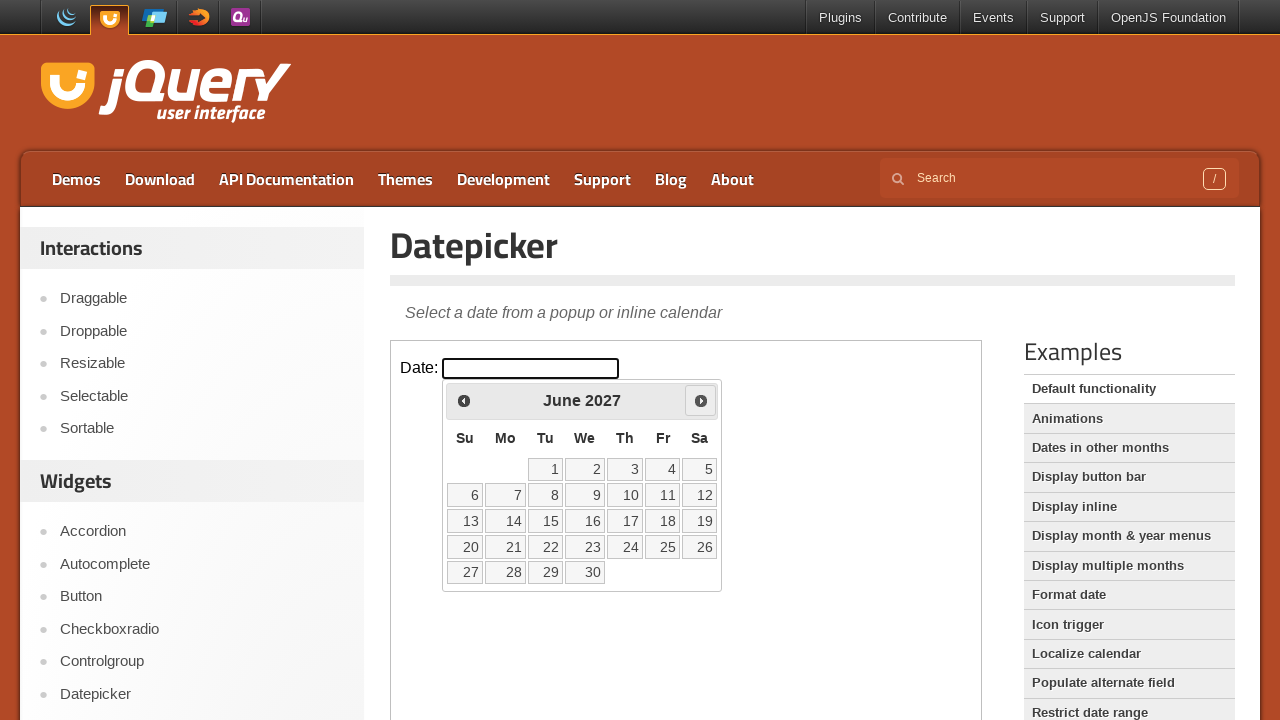

Clicked right arrow to navigate to next month at (701, 400) on iframe.demo-frame >> nth=0 >> internal:control=enter-frame >> span.ui-icon-circl
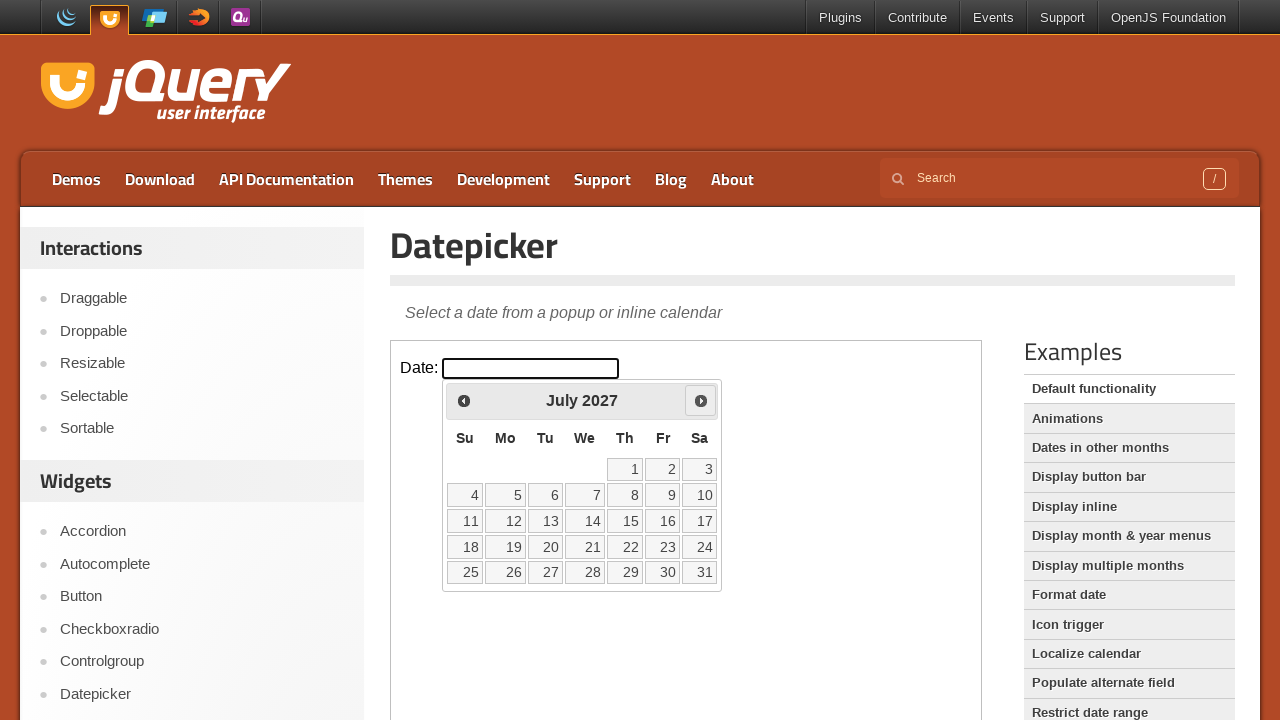

Waited for month transition animation
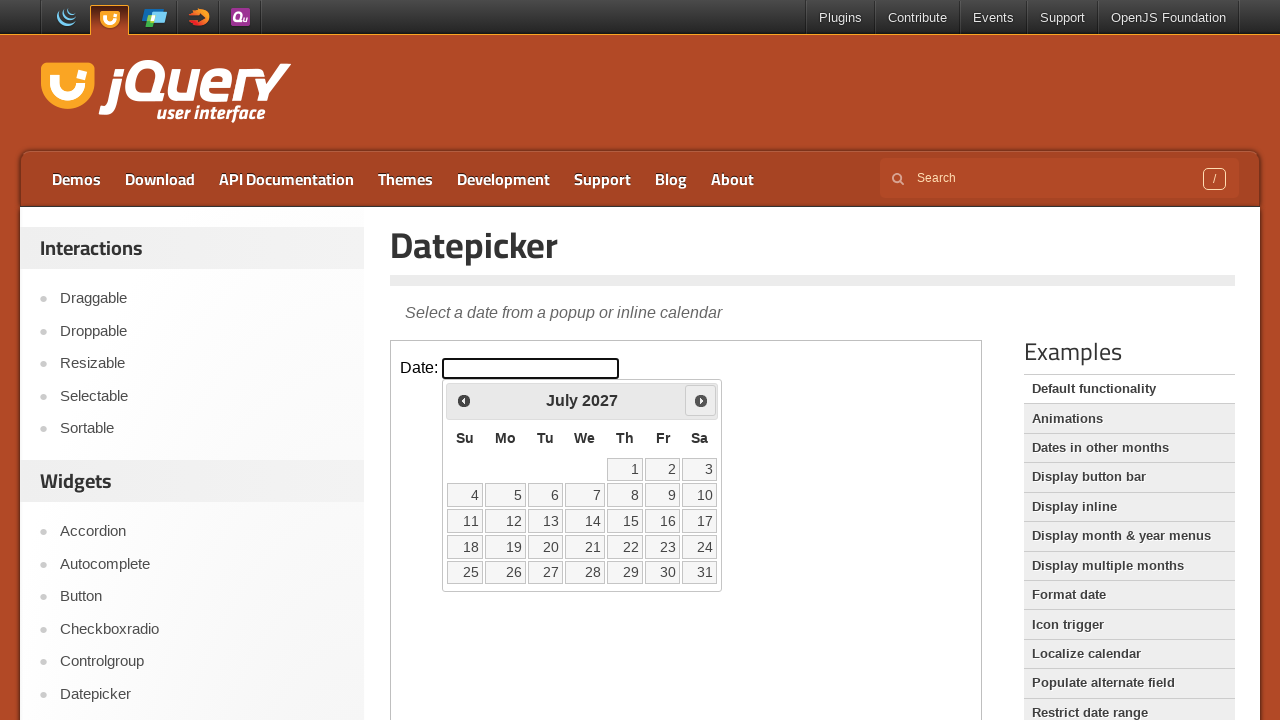

Checked current date: July 2027
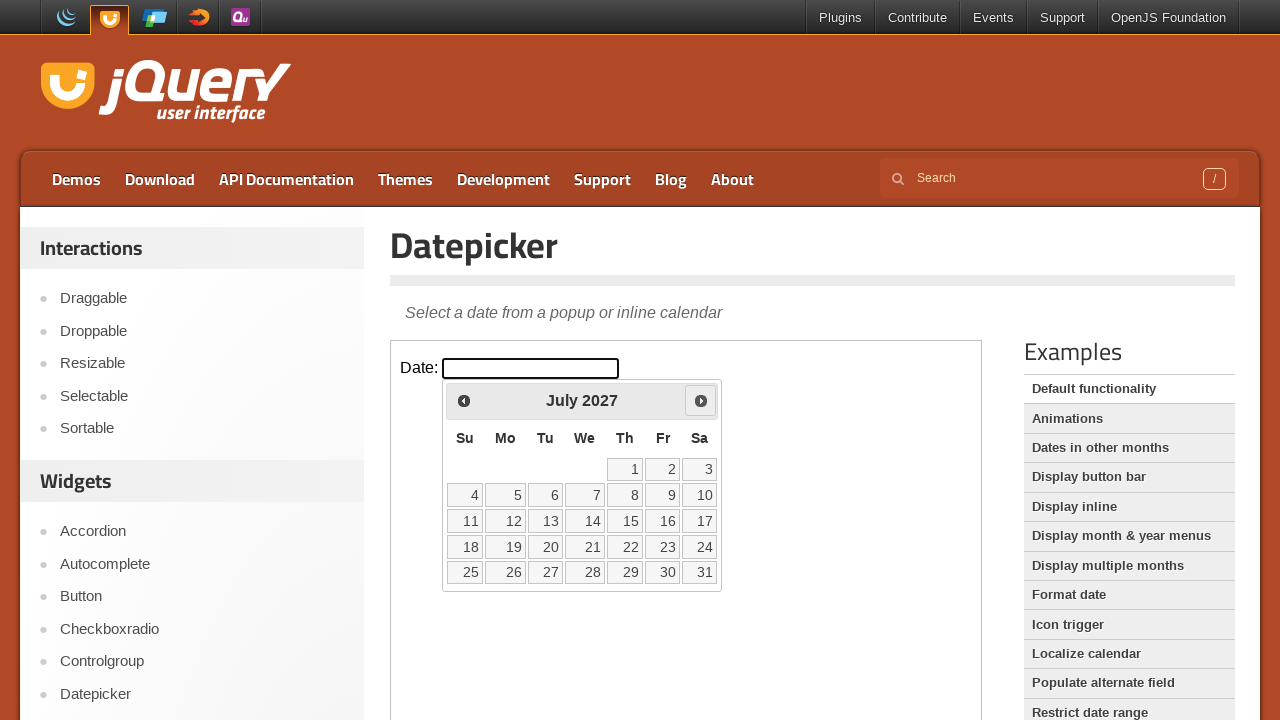

Clicked right arrow to navigate to next month at (701, 400) on iframe.demo-frame >> nth=0 >> internal:control=enter-frame >> span.ui-icon-circl
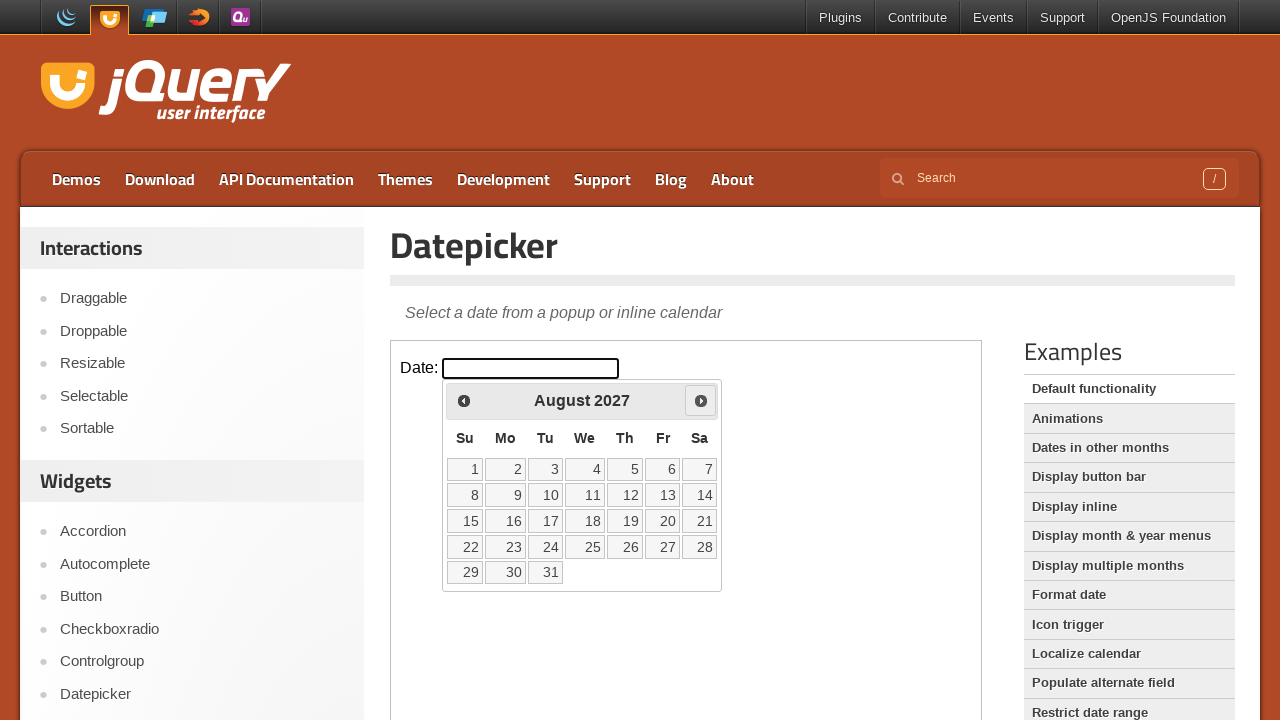

Waited for month transition animation
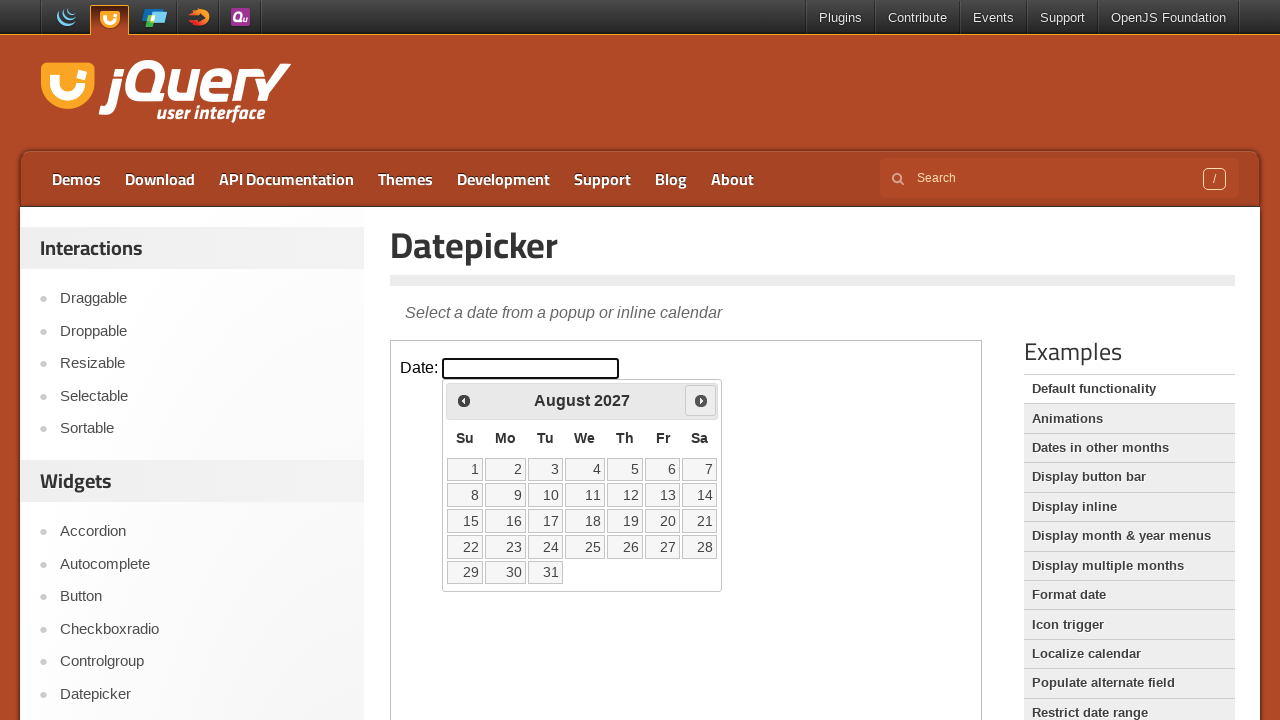

Checked current date: August 2027
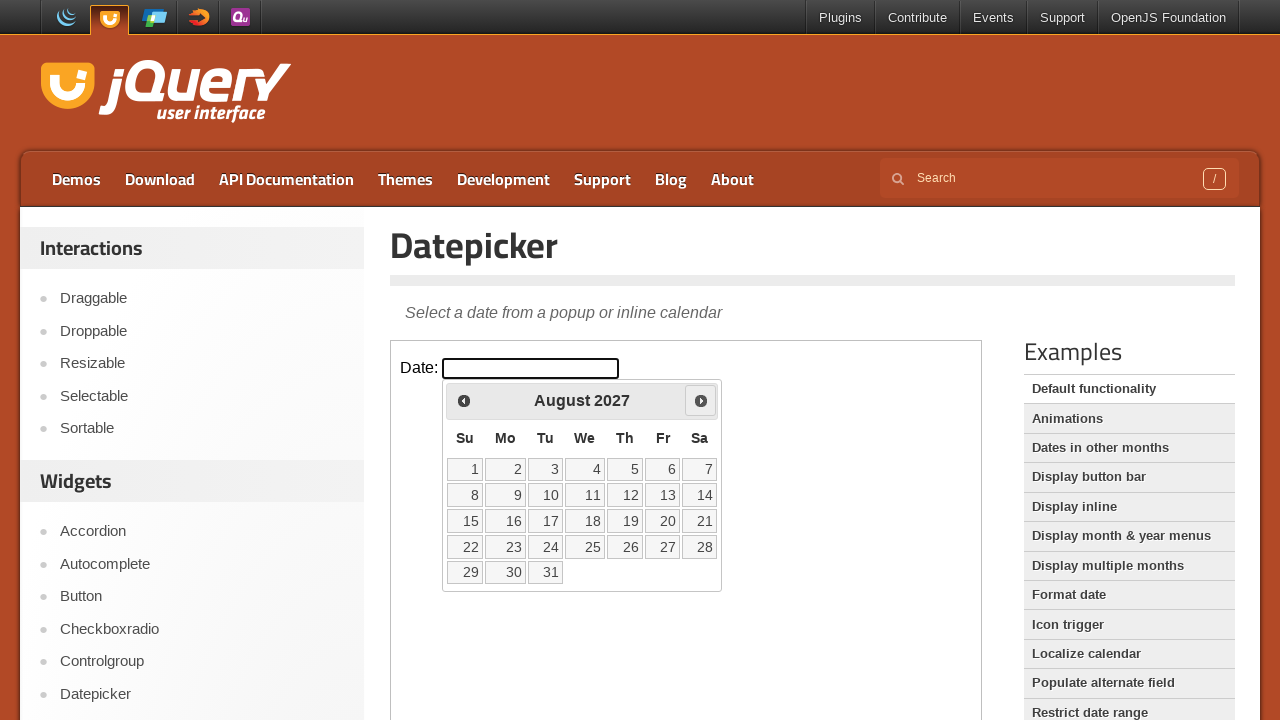

Clicked right arrow to navigate to next month at (701, 400) on iframe.demo-frame >> nth=0 >> internal:control=enter-frame >> span.ui-icon-circl
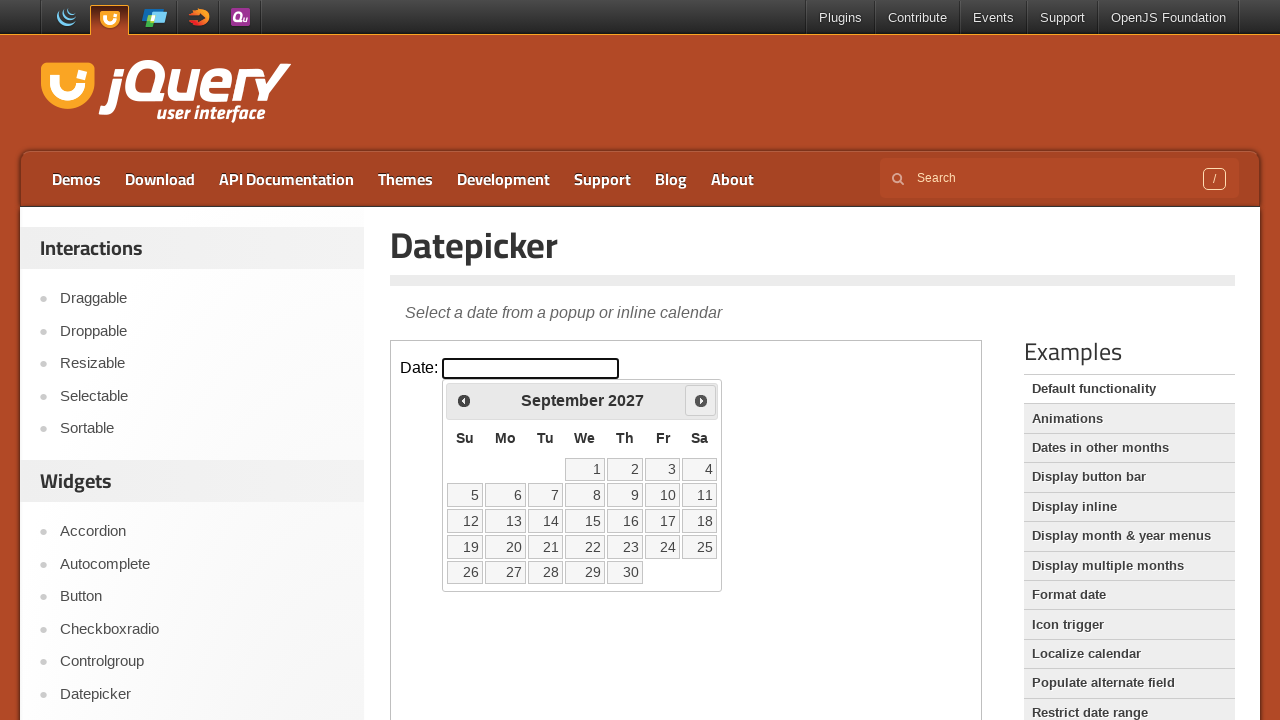

Waited for month transition animation
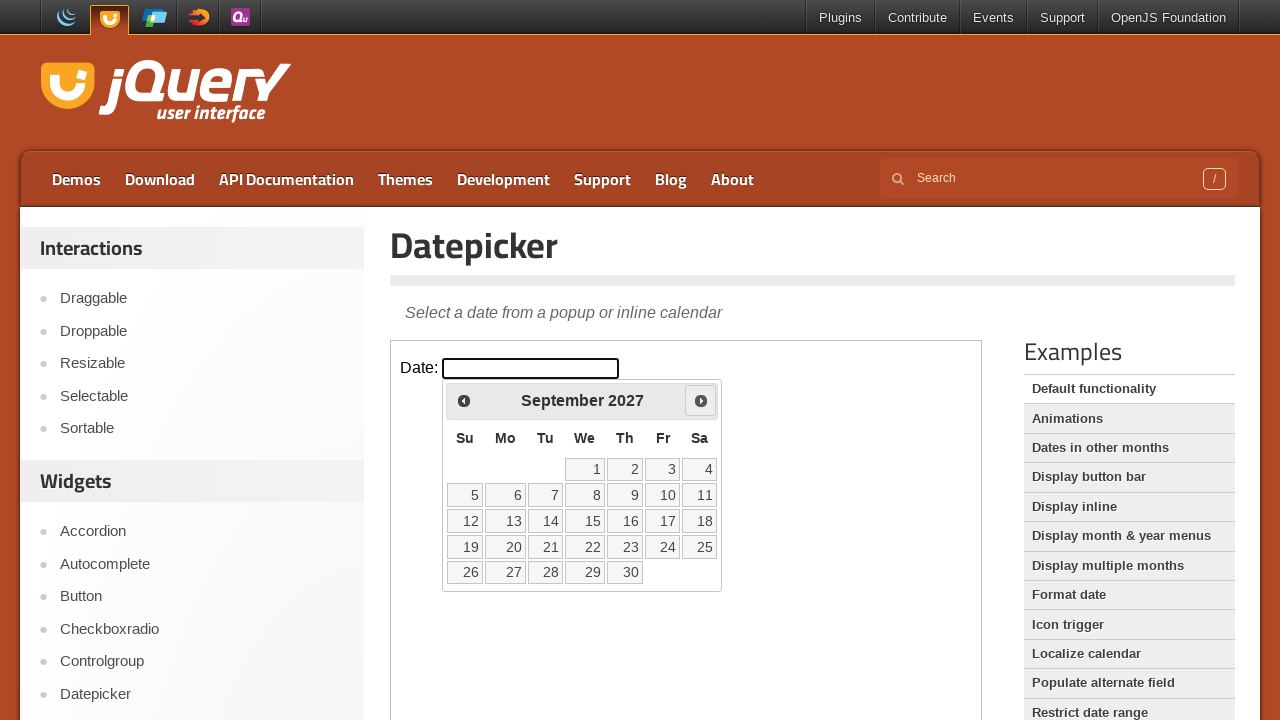

Checked current date: September 2027
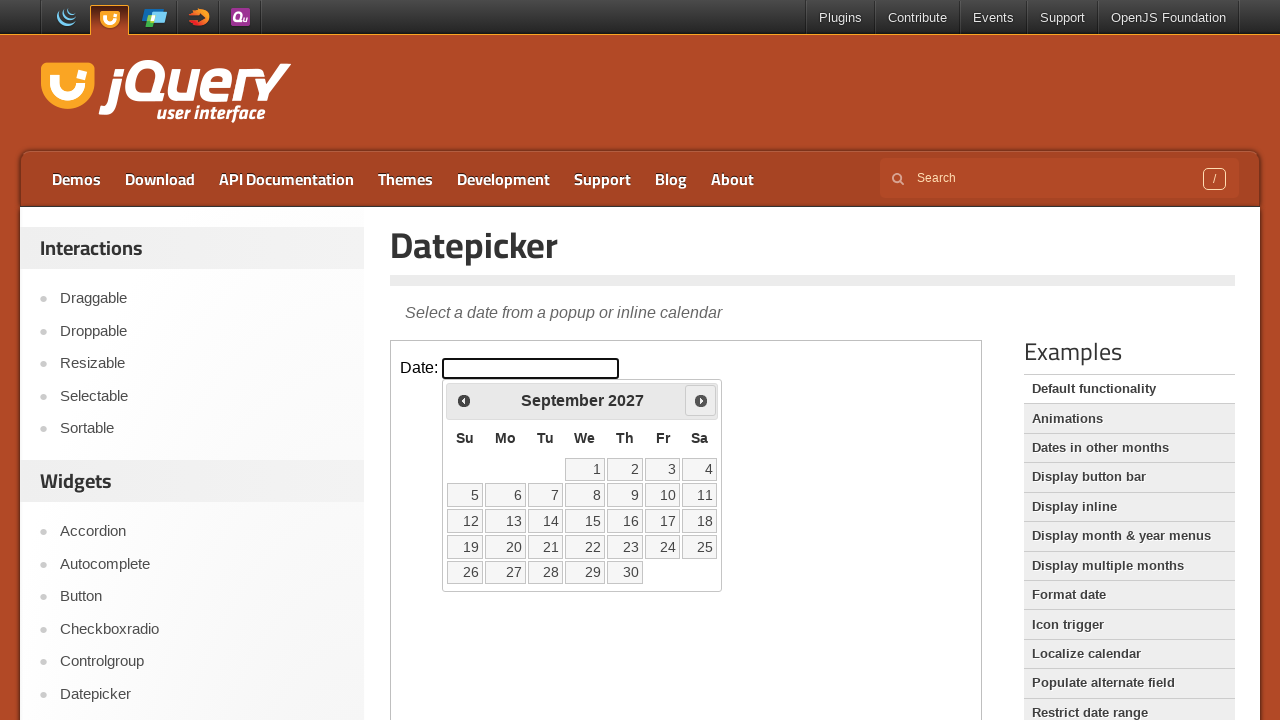

Clicked right arrow to navigate to next month at (701, 400) on iframe.demo-frame >> nth=0 >> internal:control=enter-frame >> span.ui-icon-circl
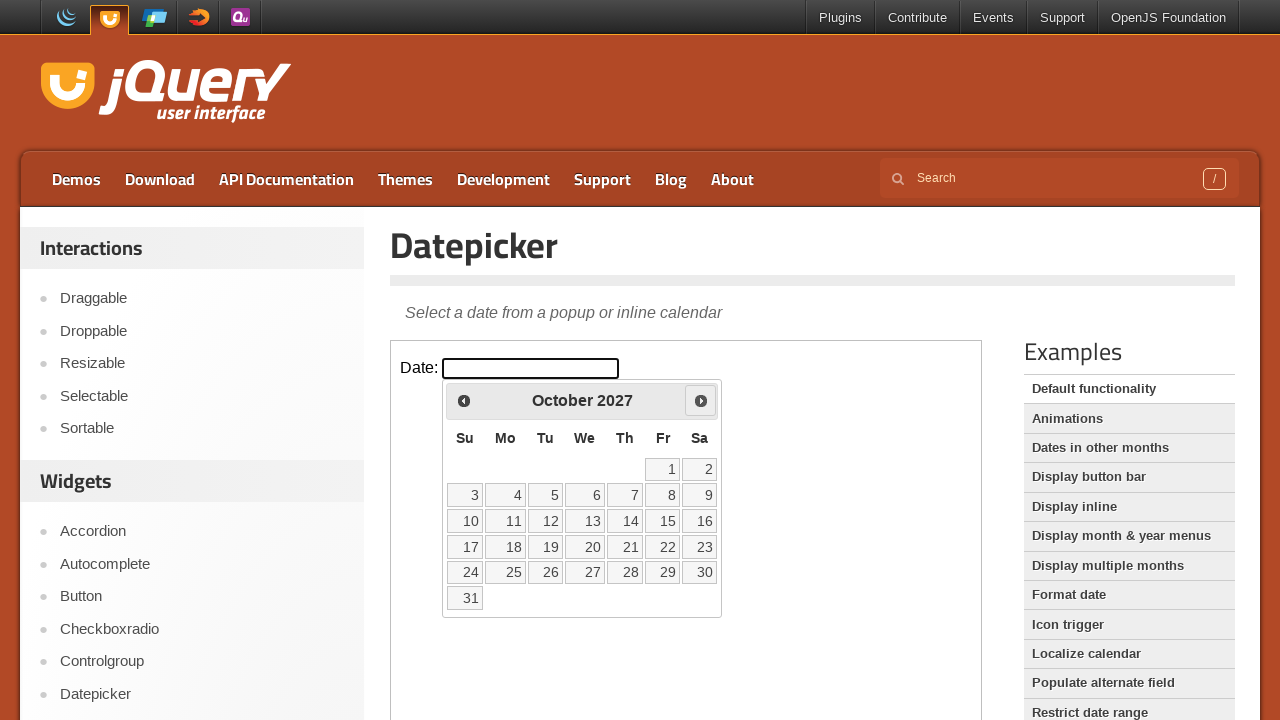

Waited for month transition animation
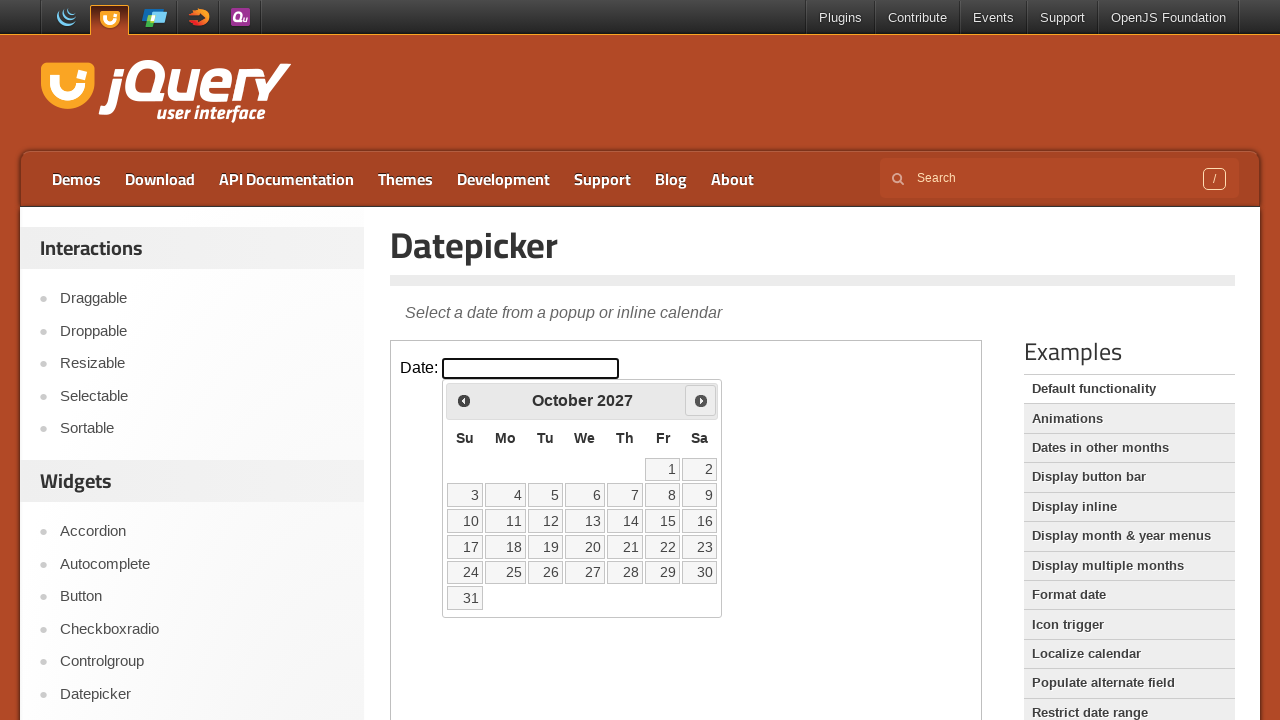

Checked current date: October 2027
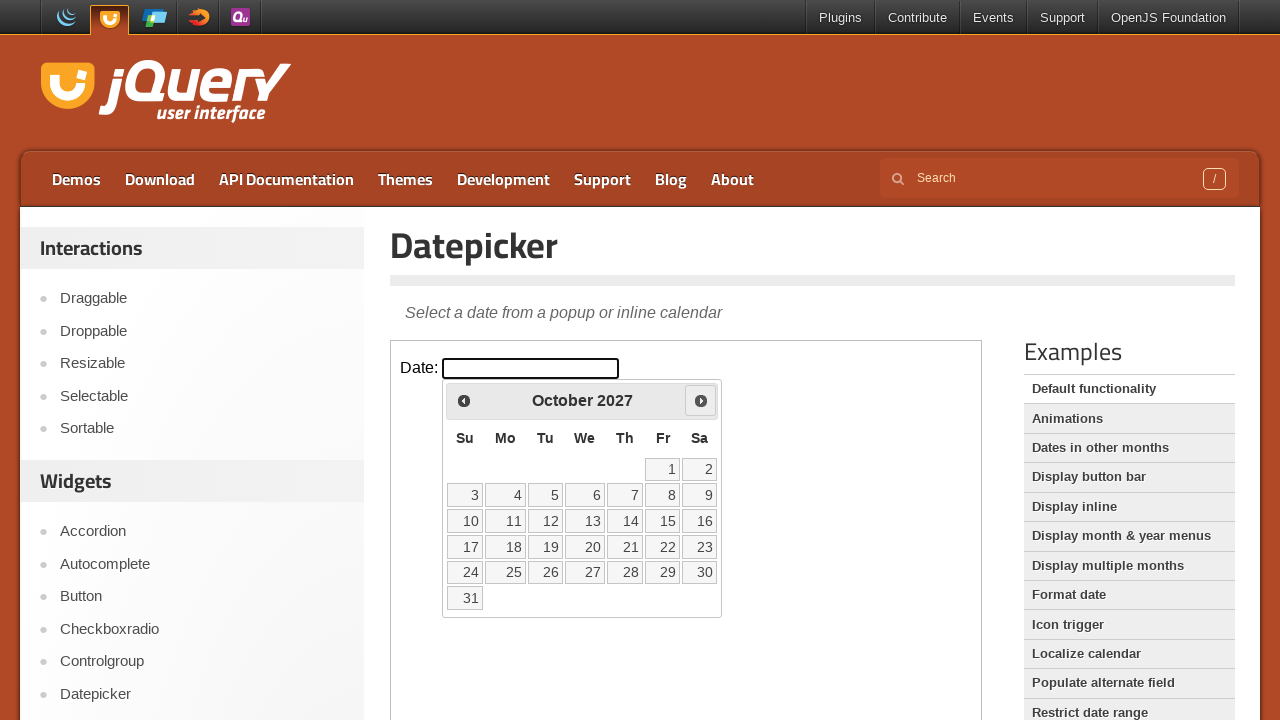

Clicked right arrow to navigate to next month at (701, 400) on iframe.demo-frame >> nth=0 >> internal:control=enter-frame >> span.ui-icon-circl
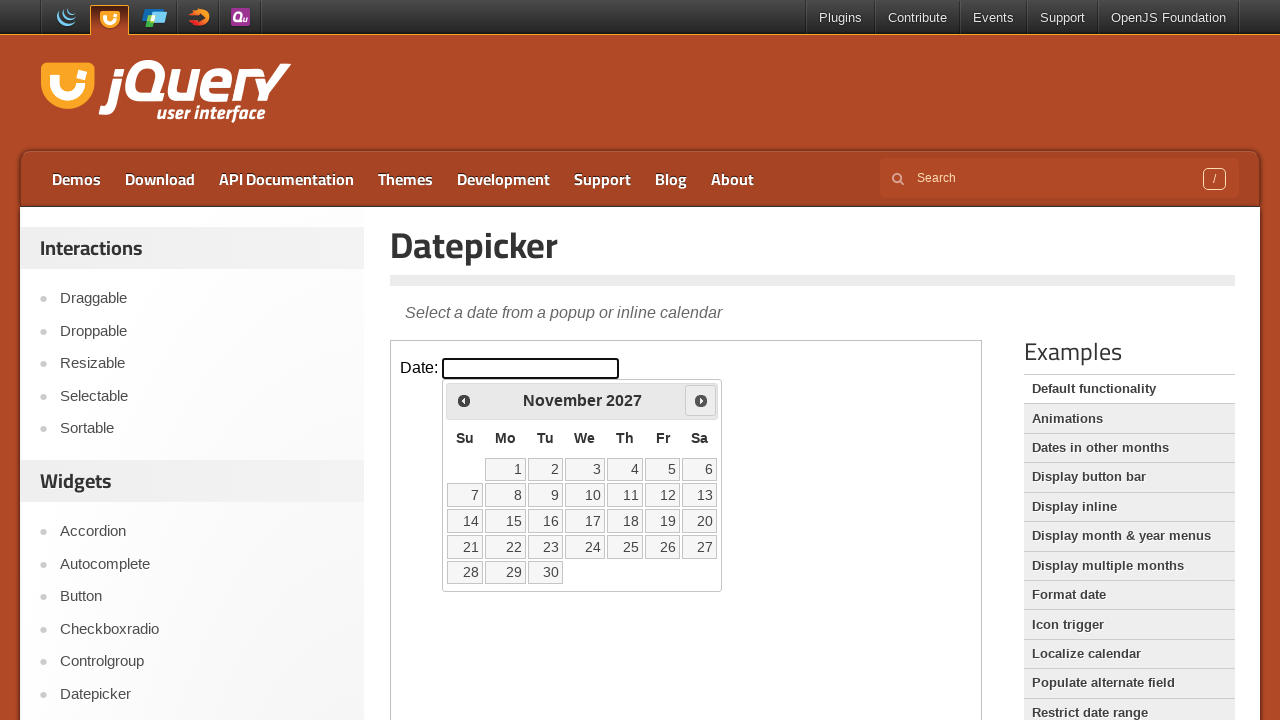

Waited for month transition animation
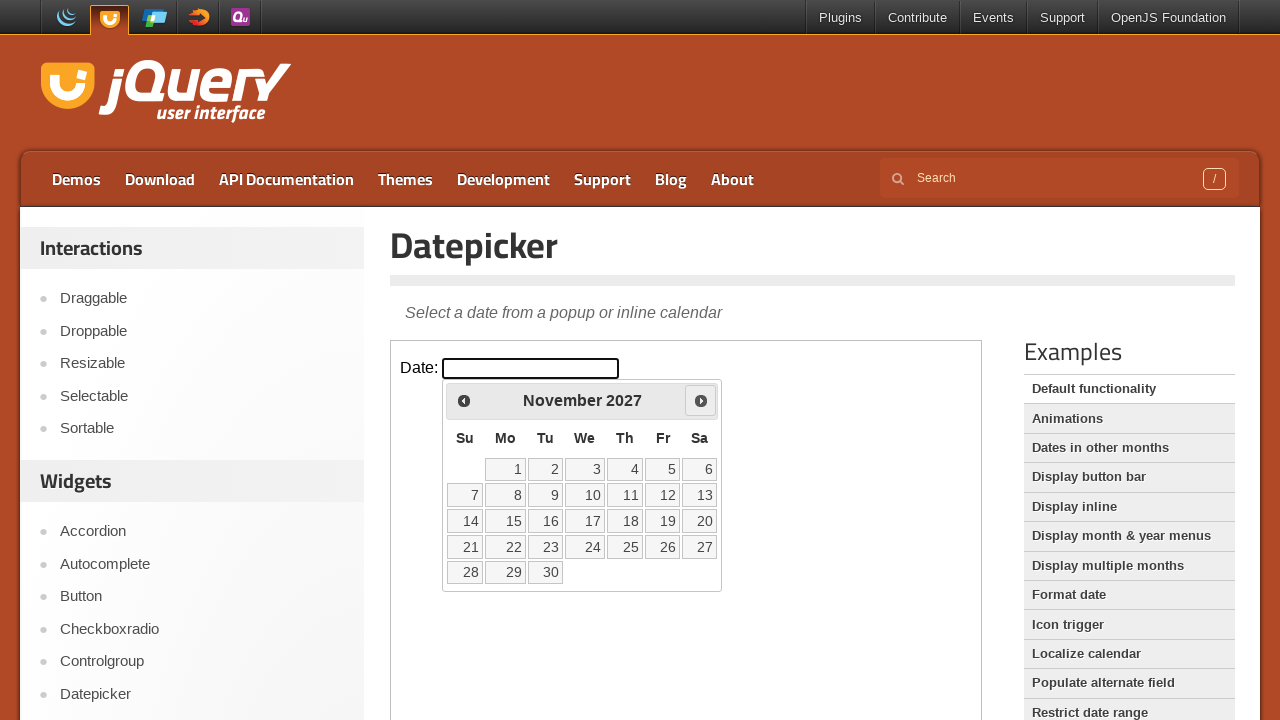

Checked current date: November 2027
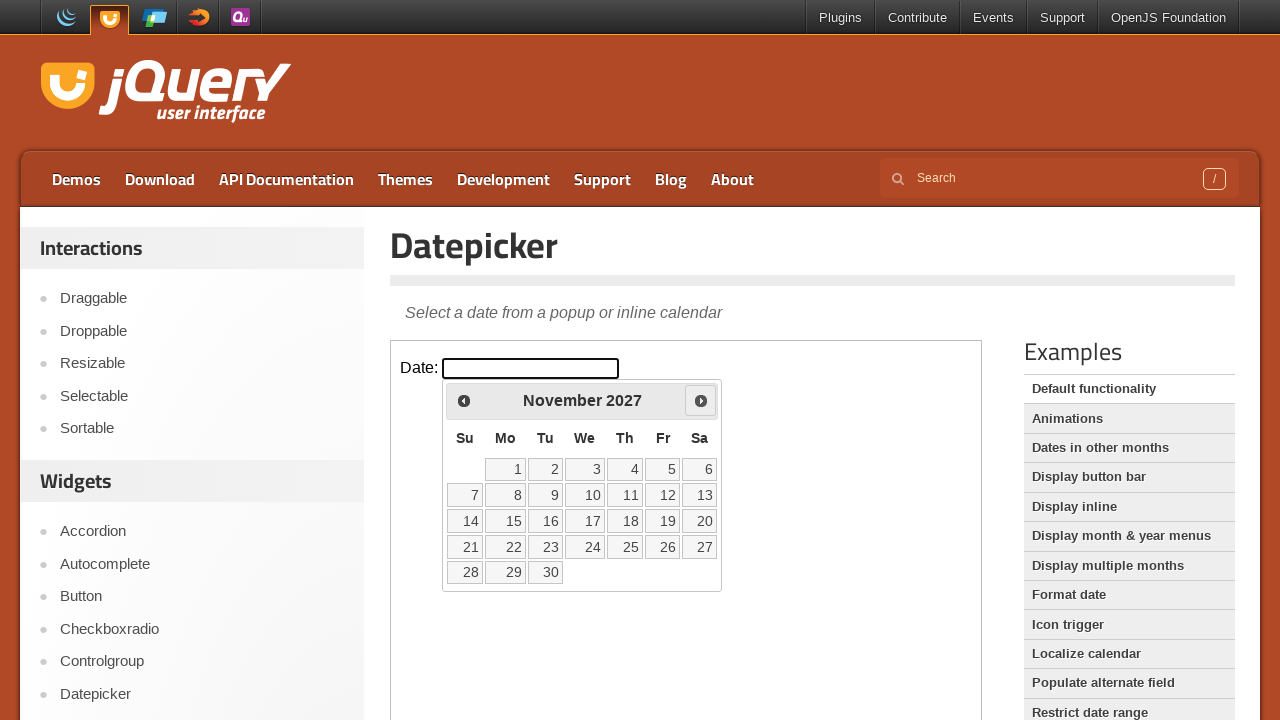

Clicked right arrow to navigate to next month at (701, 400) on iframe.demo-frame >> nth=0 >> internal:control=enter-frame >> span.ui-icon-circl
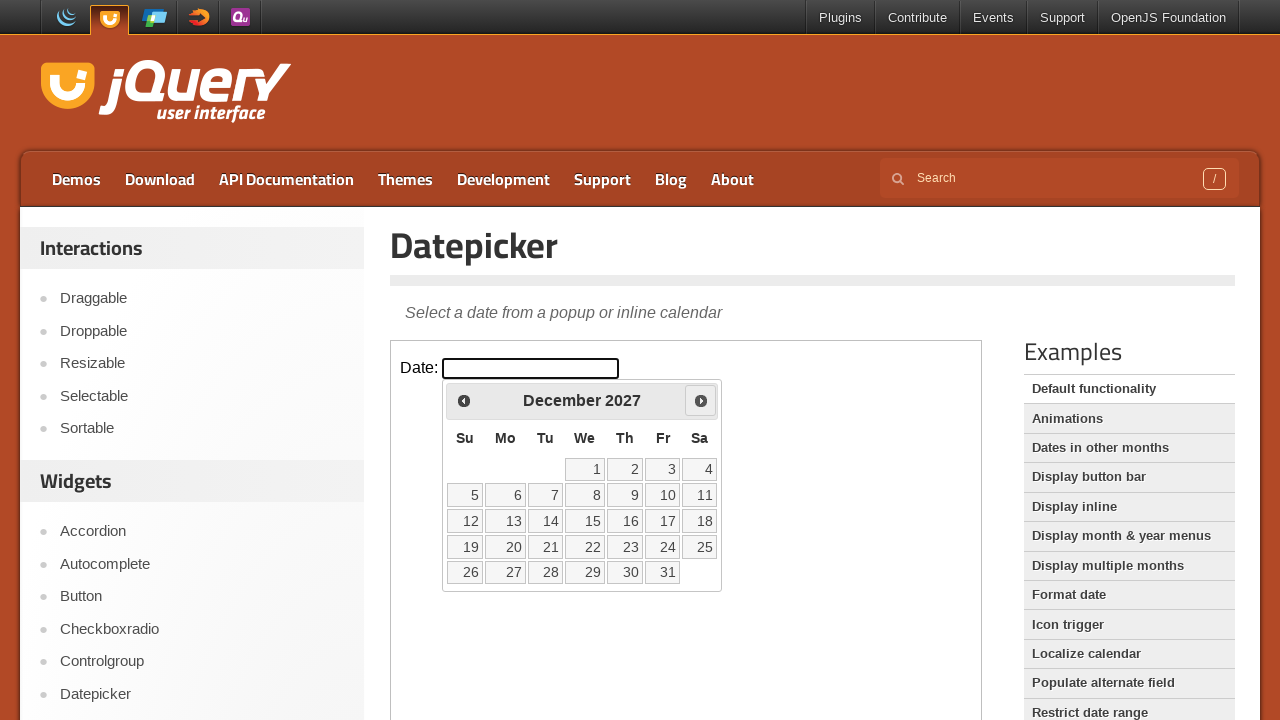

Waited for month transition animation
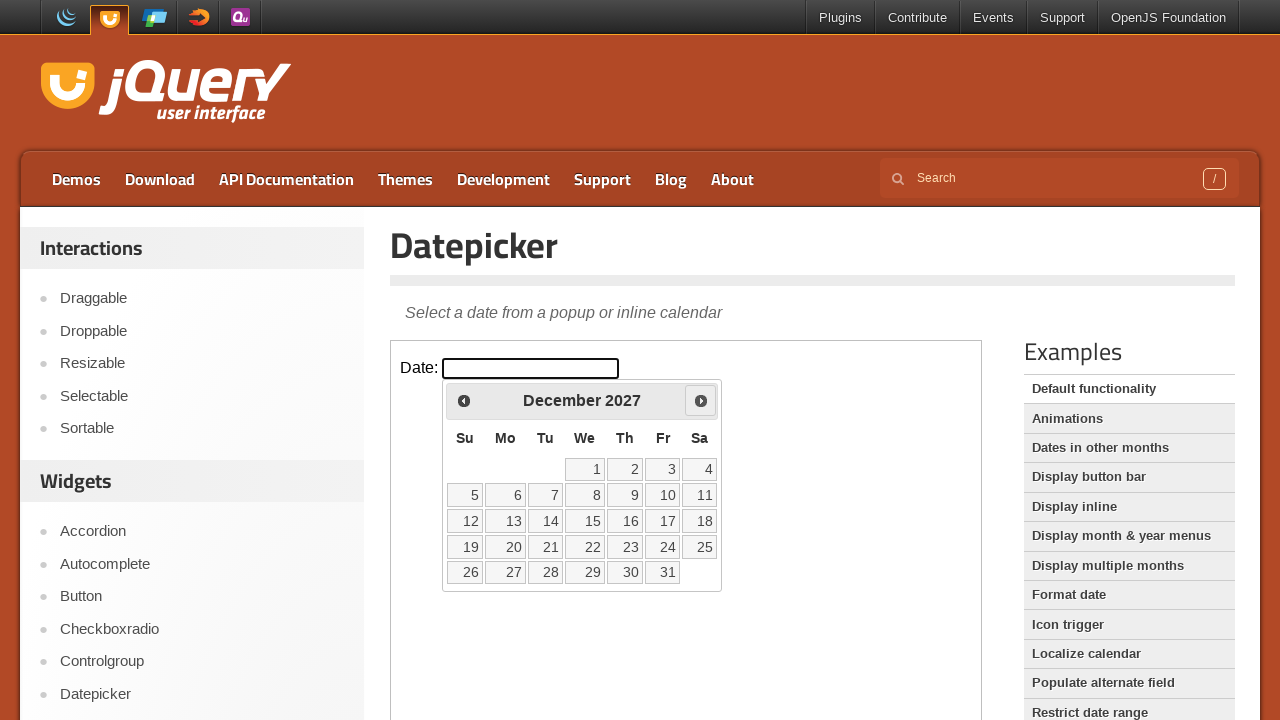

Checked current date: December 2027
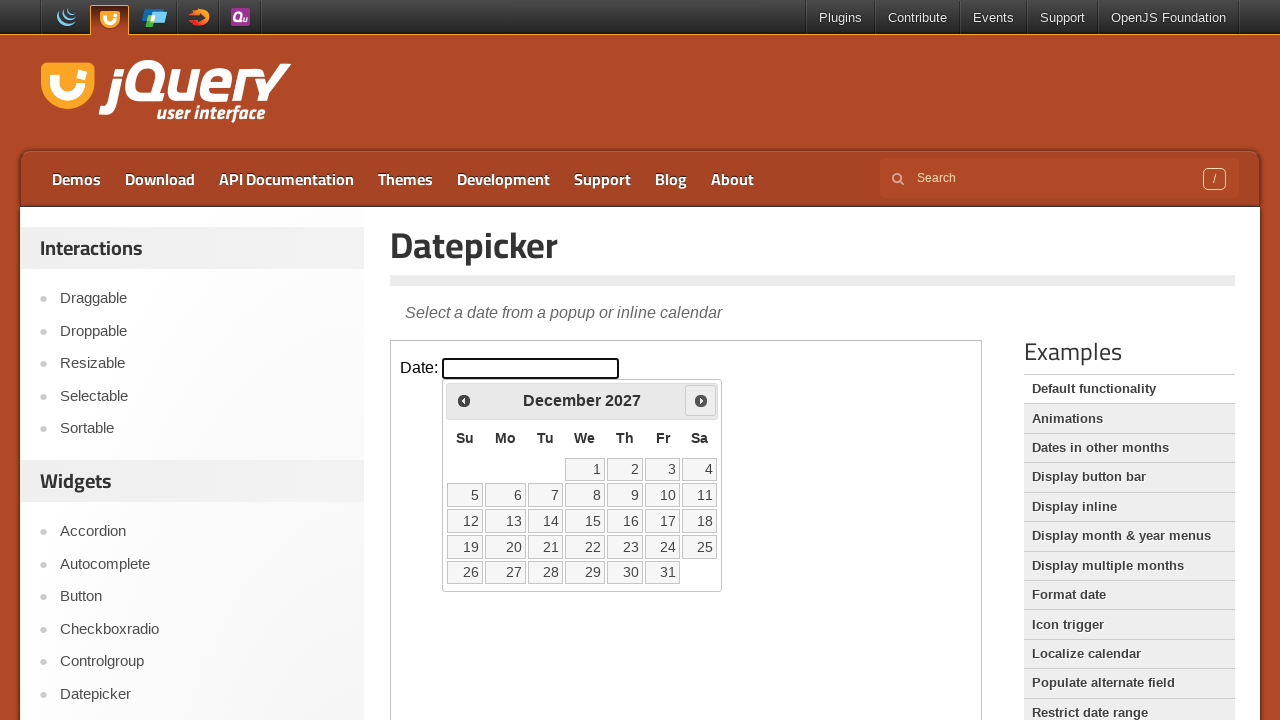

Clicked right arrow to navigate to next month at (701, 400) on iframe.demo-frame >> nth=0 >> internal:control=enter-frame >> span.ui-icon-circl
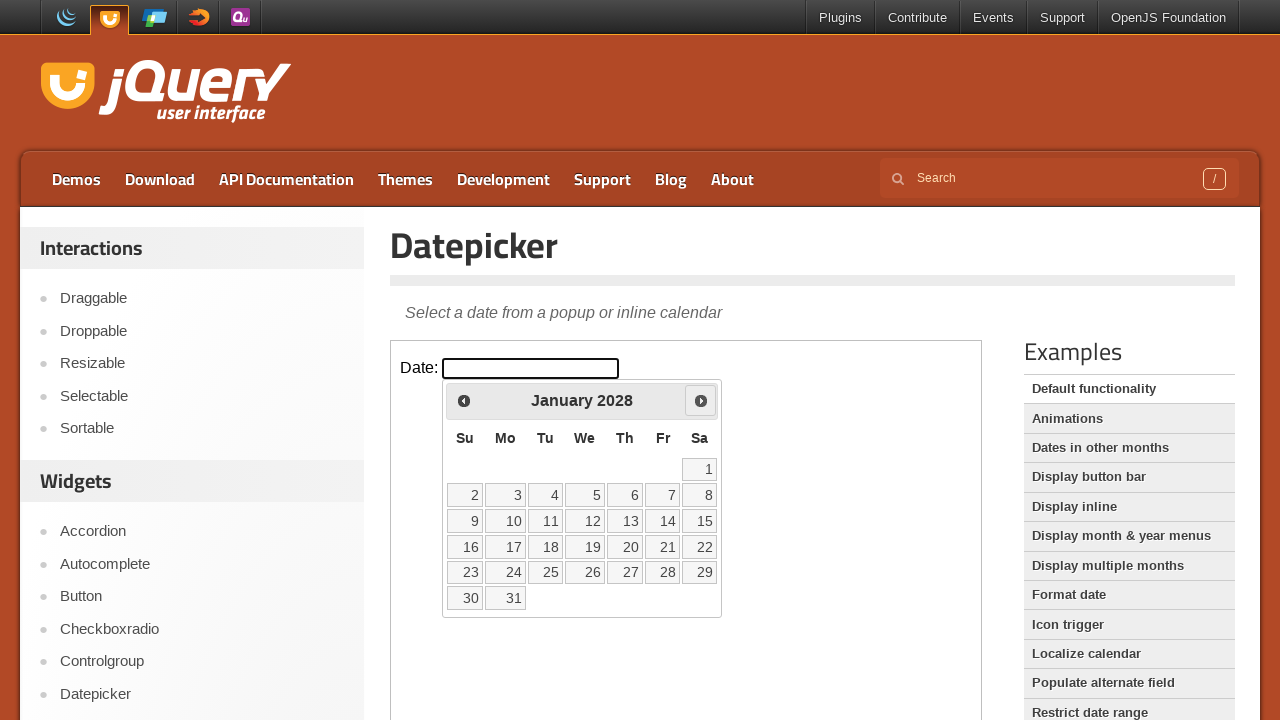

Waited for month transition animation
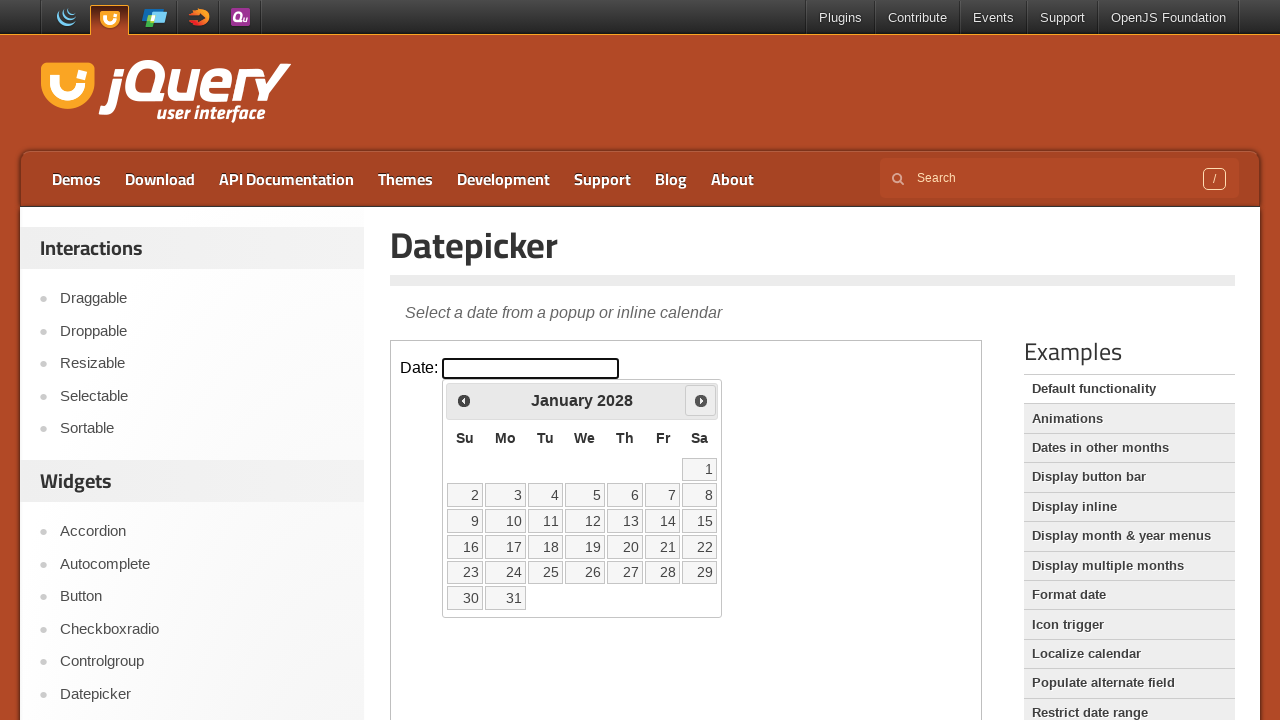

Checked current date: January 2028
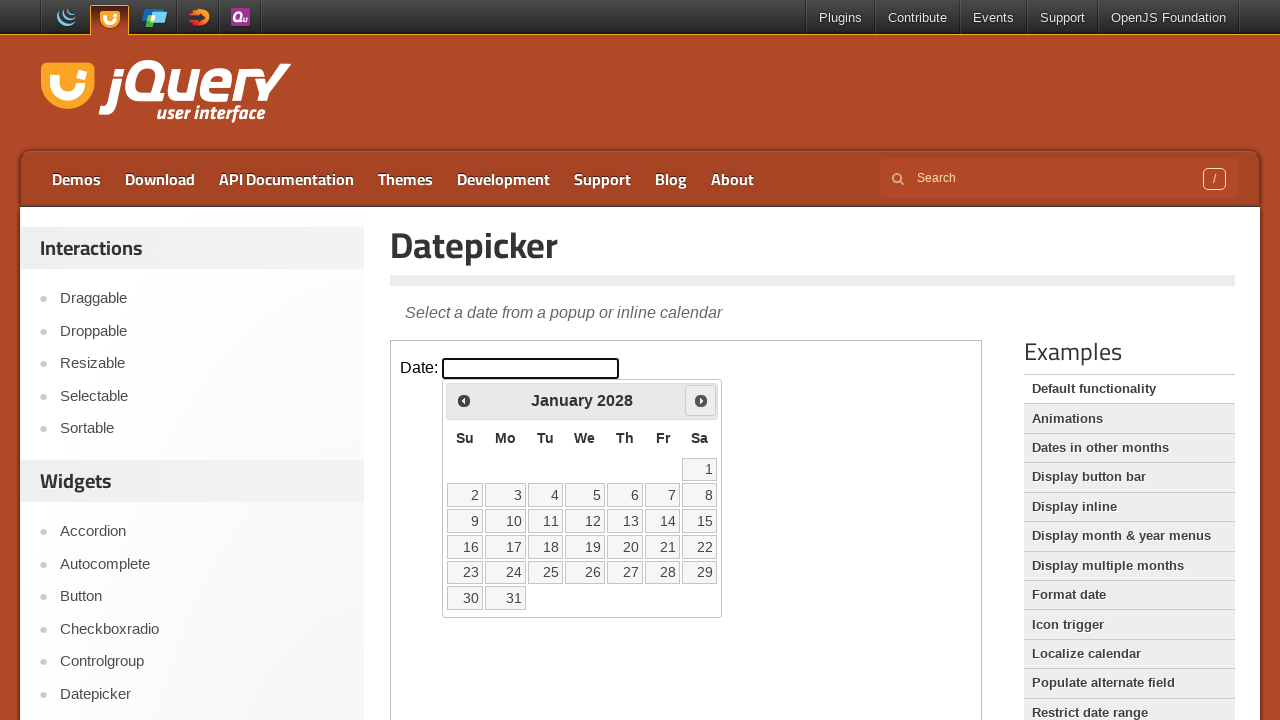

Clicked right arrow to navigate to next month at (701, 400) on iframe.demo-frame >> nth=0 >> internal:control=enter-frame >> span.ui-icon-circl
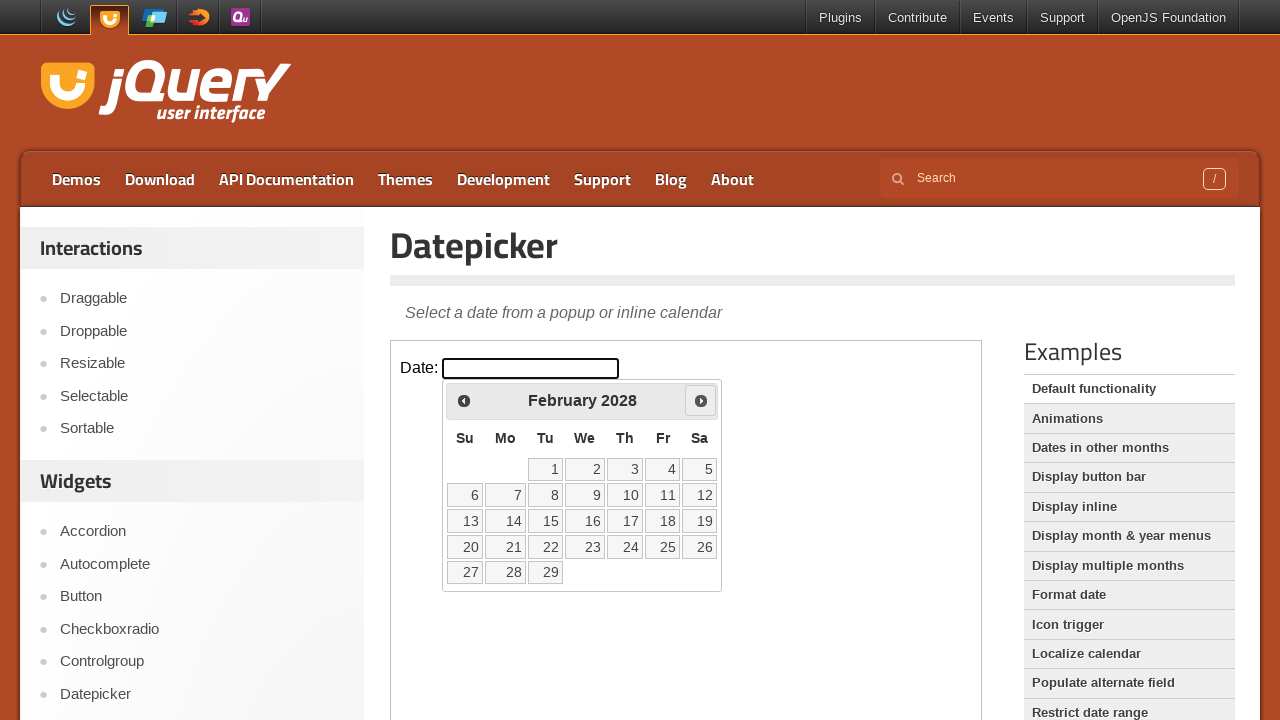

Waited for month transition animation
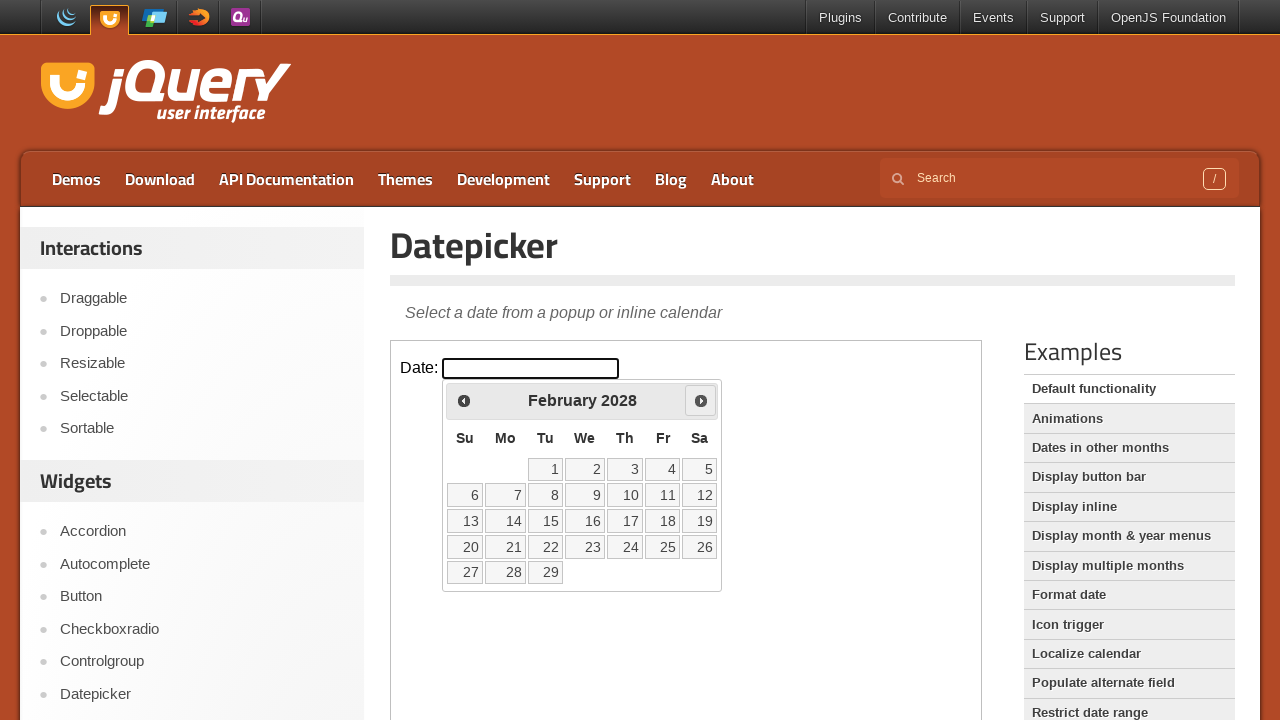

Checked current date: February 2028
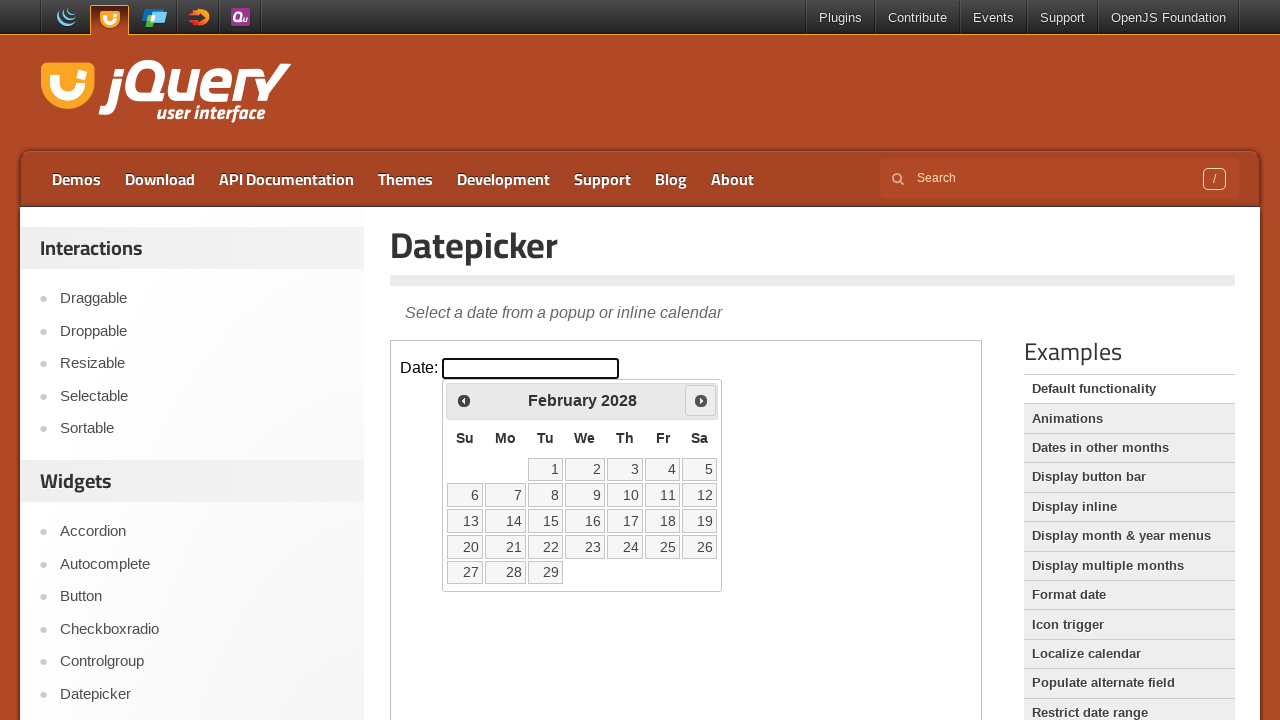

Clicked right arrow to navigate to next month at (701, 400) on iframe.demo-frame >> nth=0 >> internal:control=enter-frame >> span.ui-icon-circl
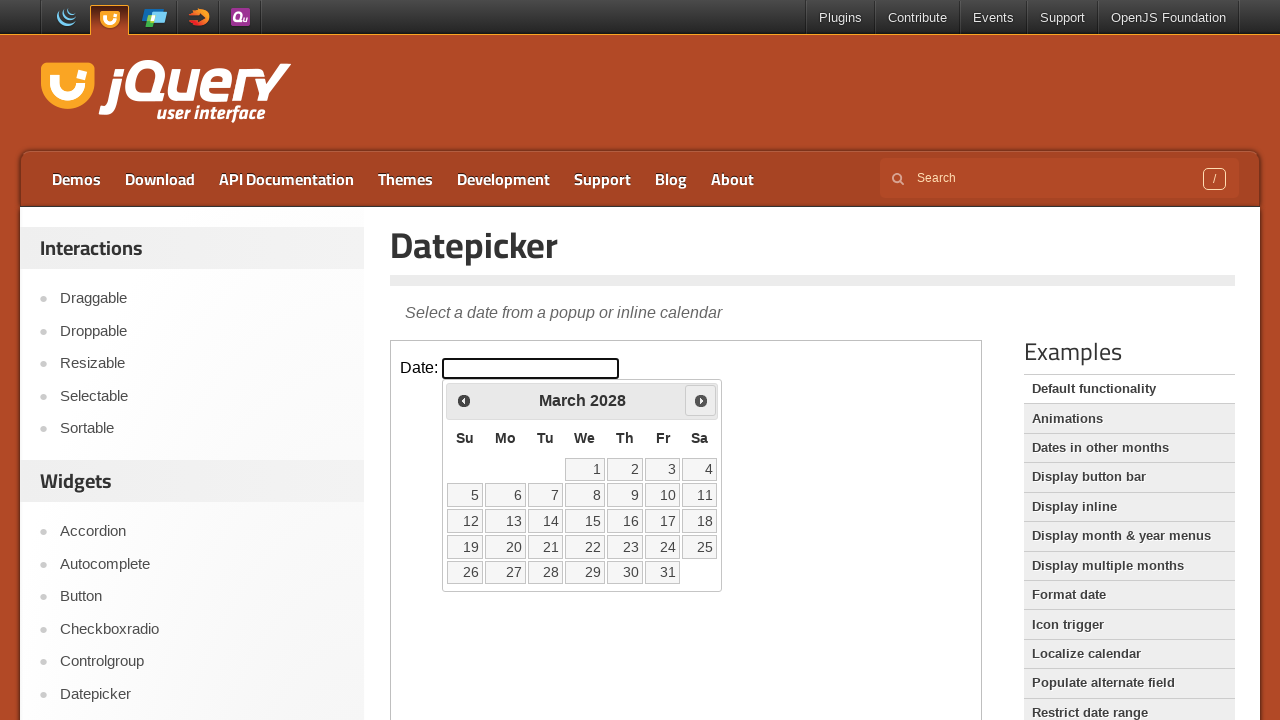

Waited for month transition animation
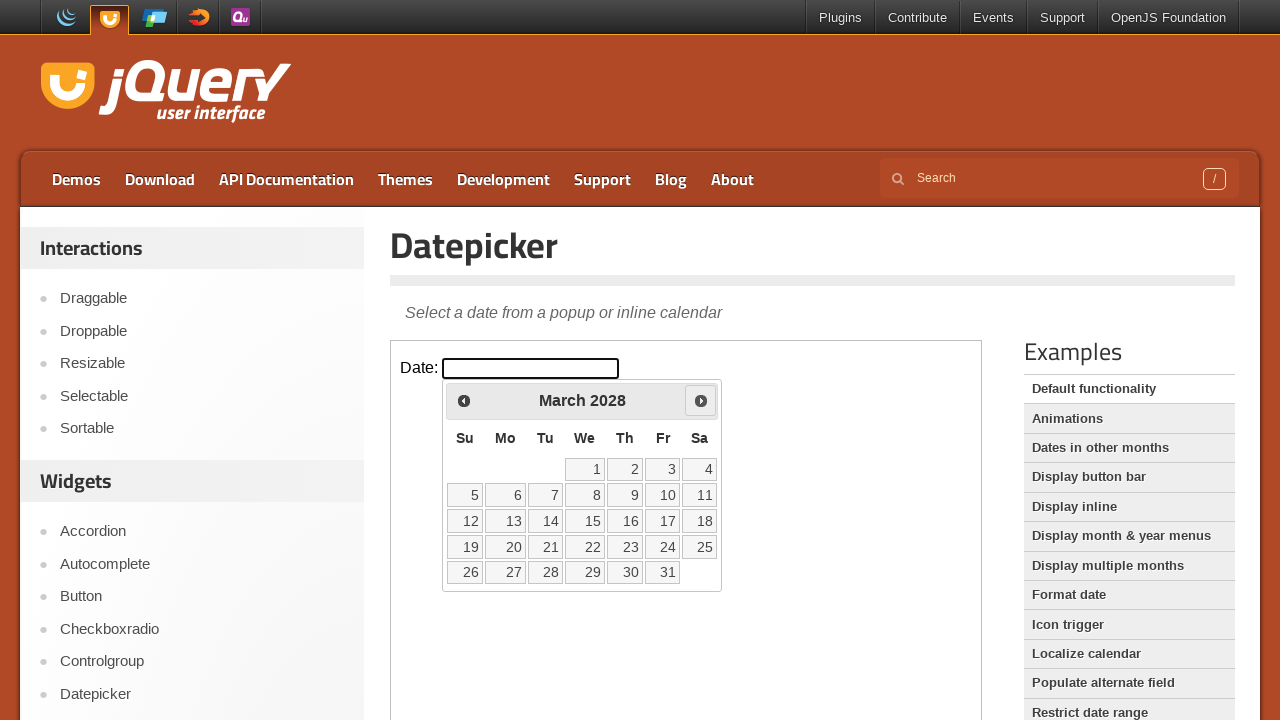

Checked current date: March 2028
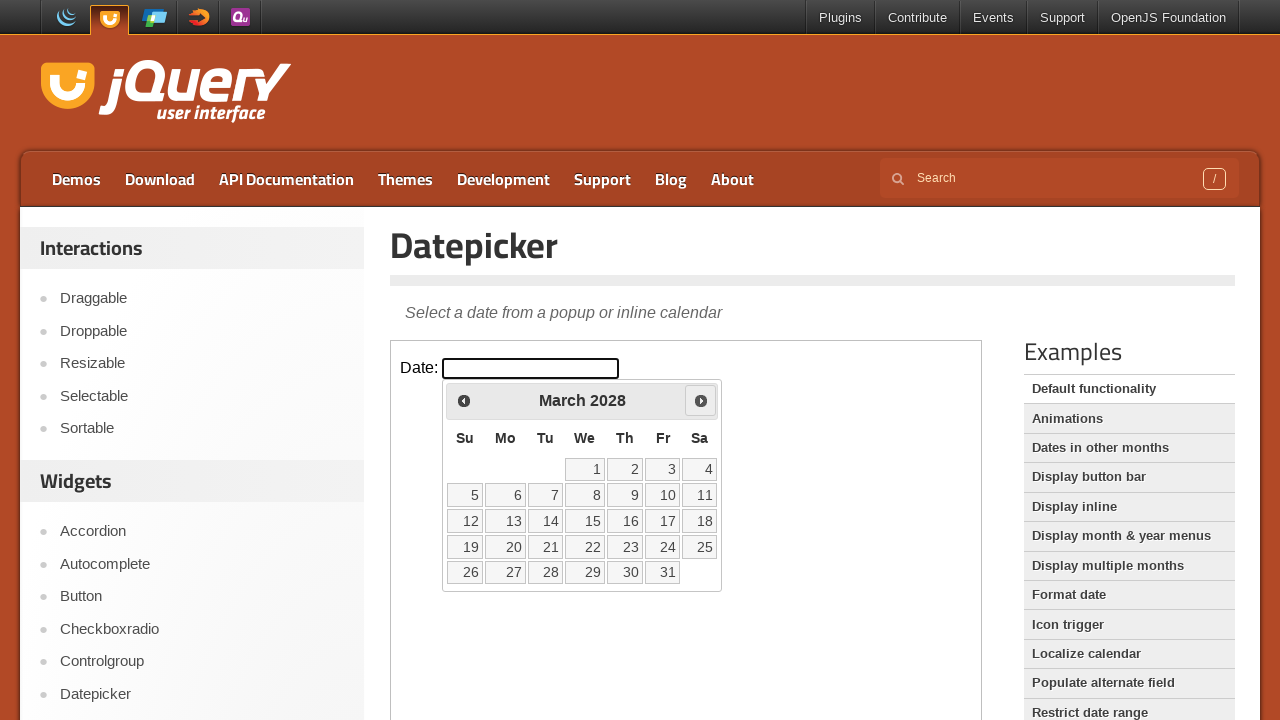

Clicked right arrow to navigate to next month at (701, 400) on iframe.demo-frame >> nth=0 >> internal:control=enter-frame >> span.ui-icon-circl
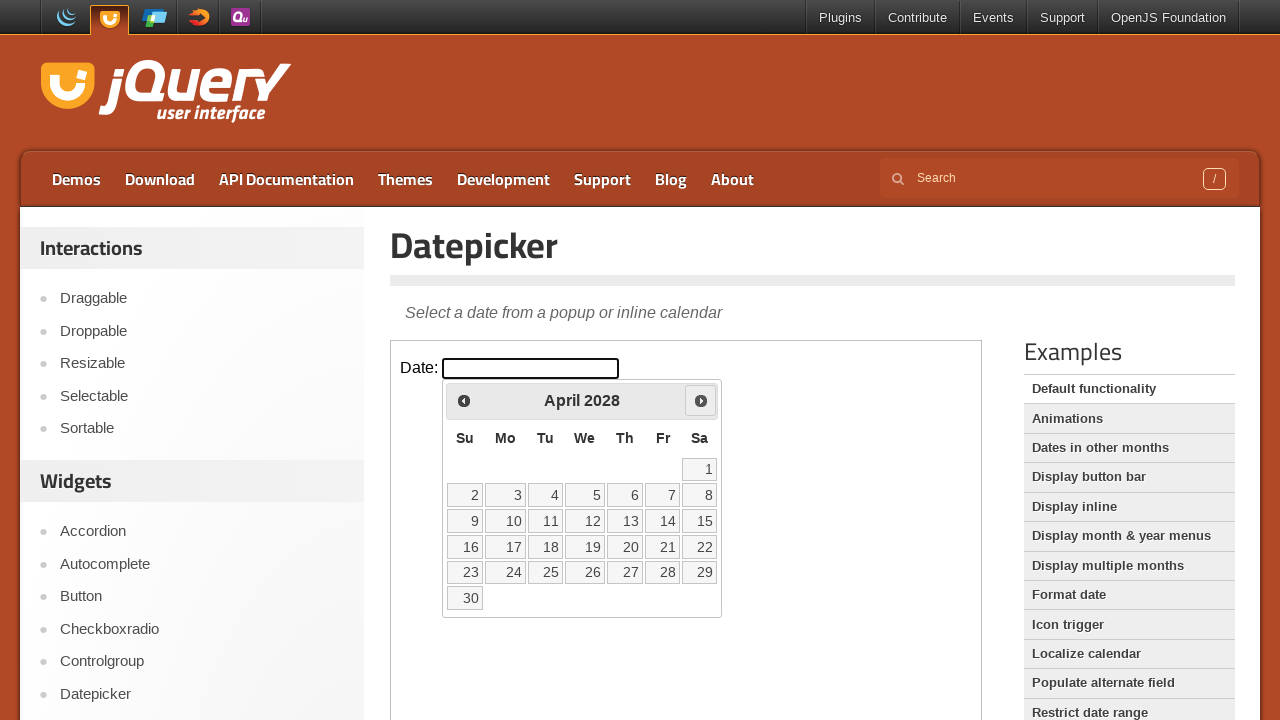

Waited for month transition animation
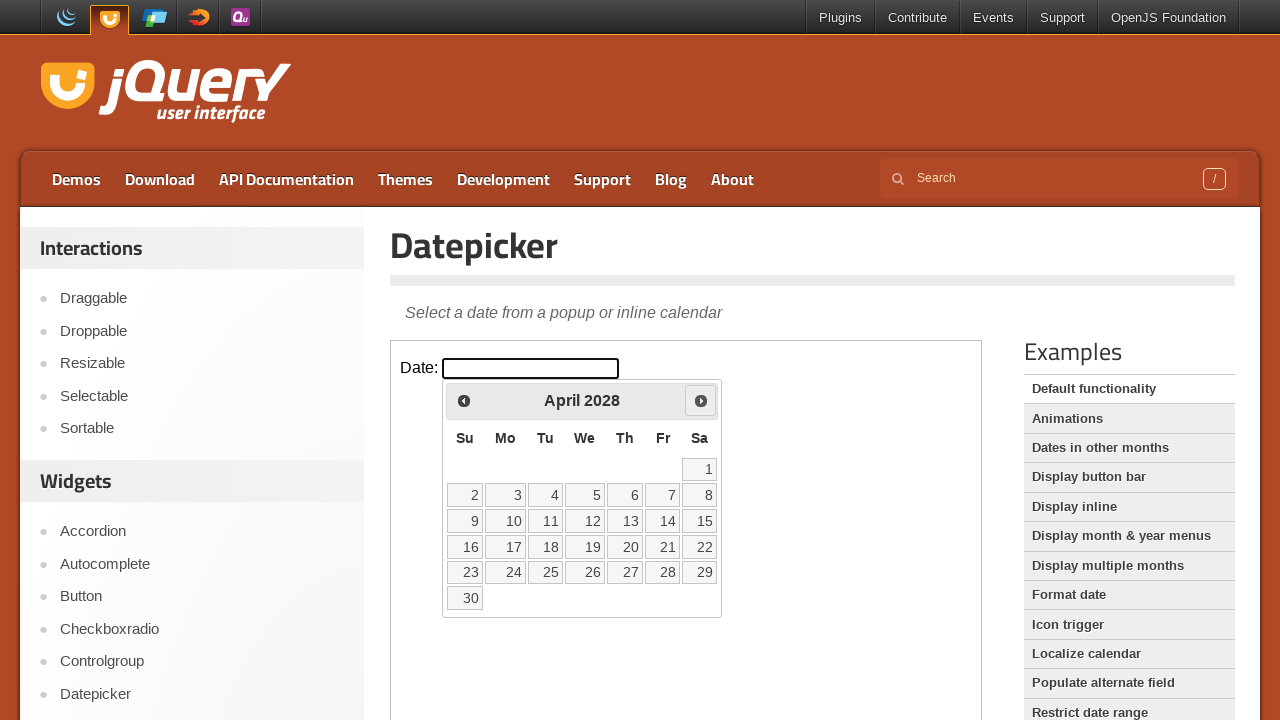

Checked current date: April 2028
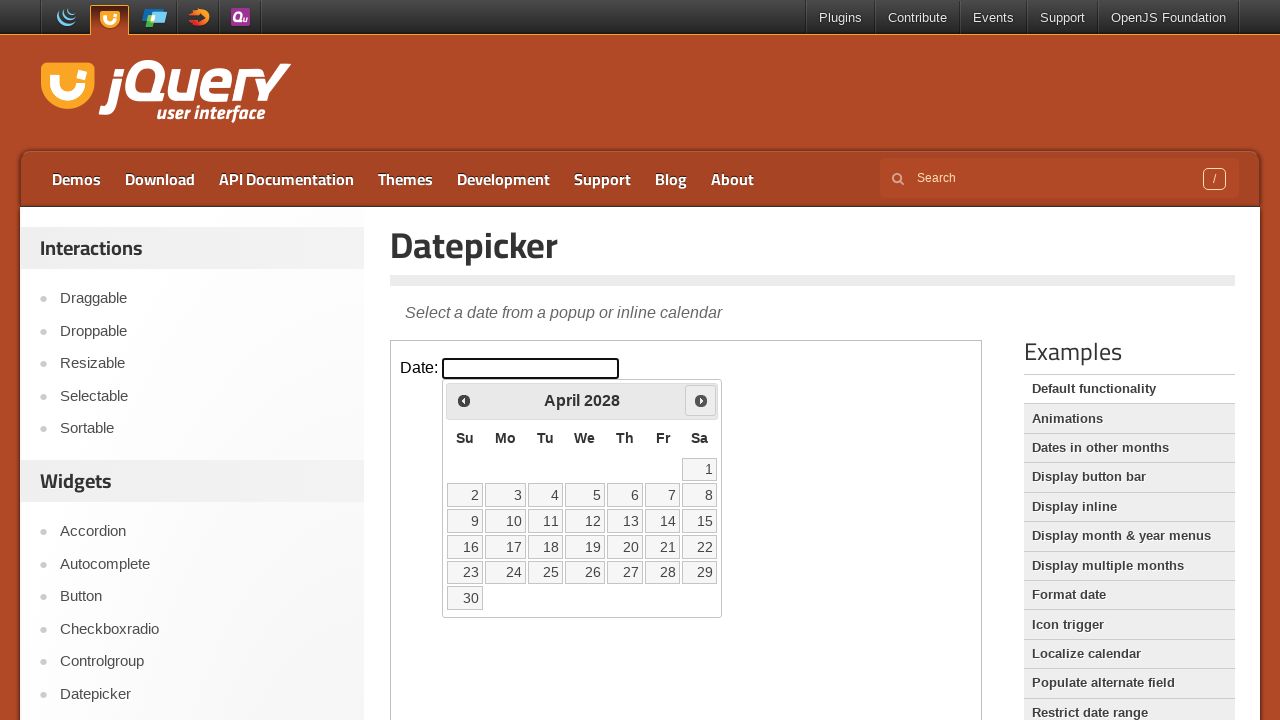

Clicked right arrow to navigate to next month at (701, 400) on iframe.demo-frame >> nth=0 >> internal:control=enter-frame >> span.ui-icon-circl
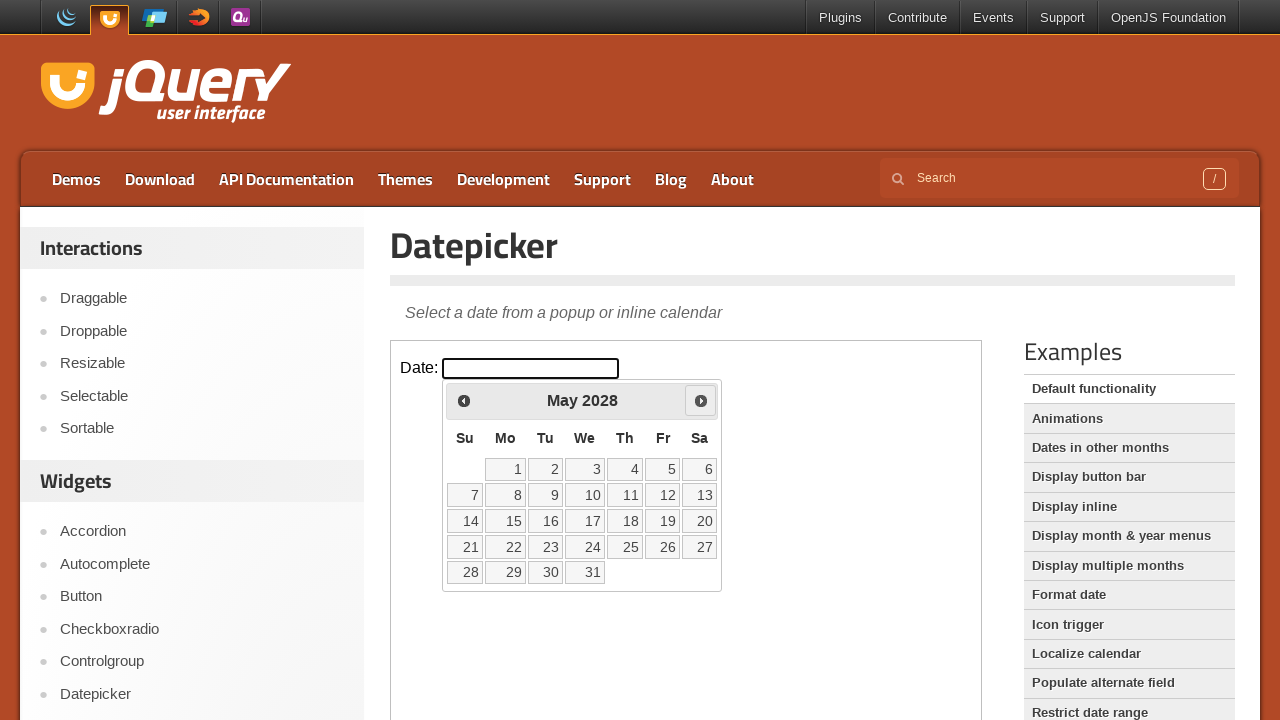

Waited for month transition animation
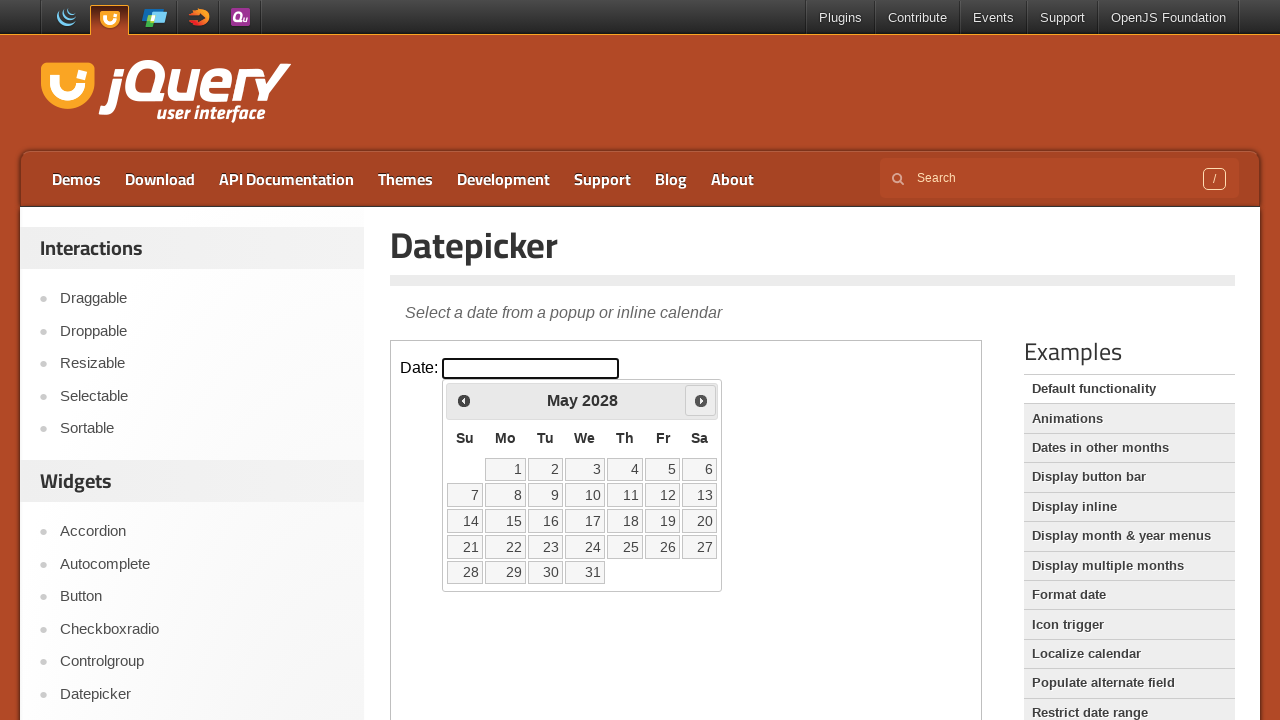

Checked current date: May 2028
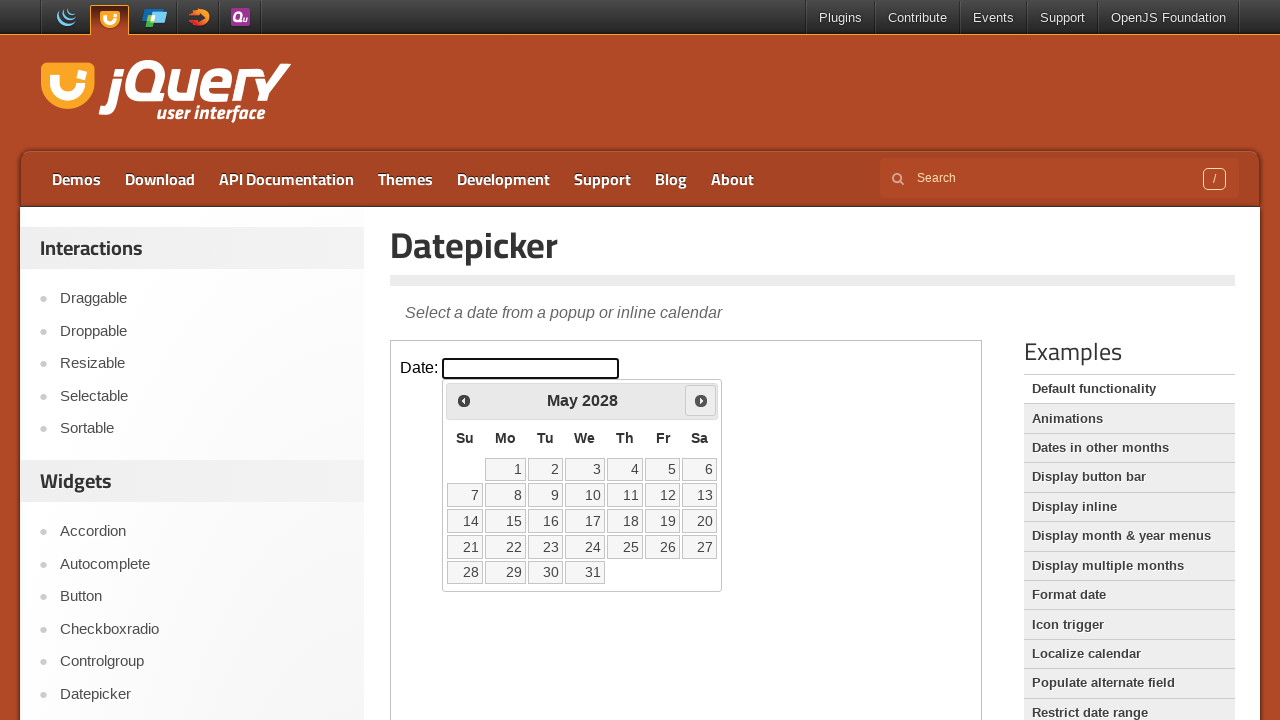

Clicked right arrow to navigate to next month at (701, 400) on iframe.demo-frame >> nth=0 >> internal:control=enter-frame >> span.ui-icon-circl
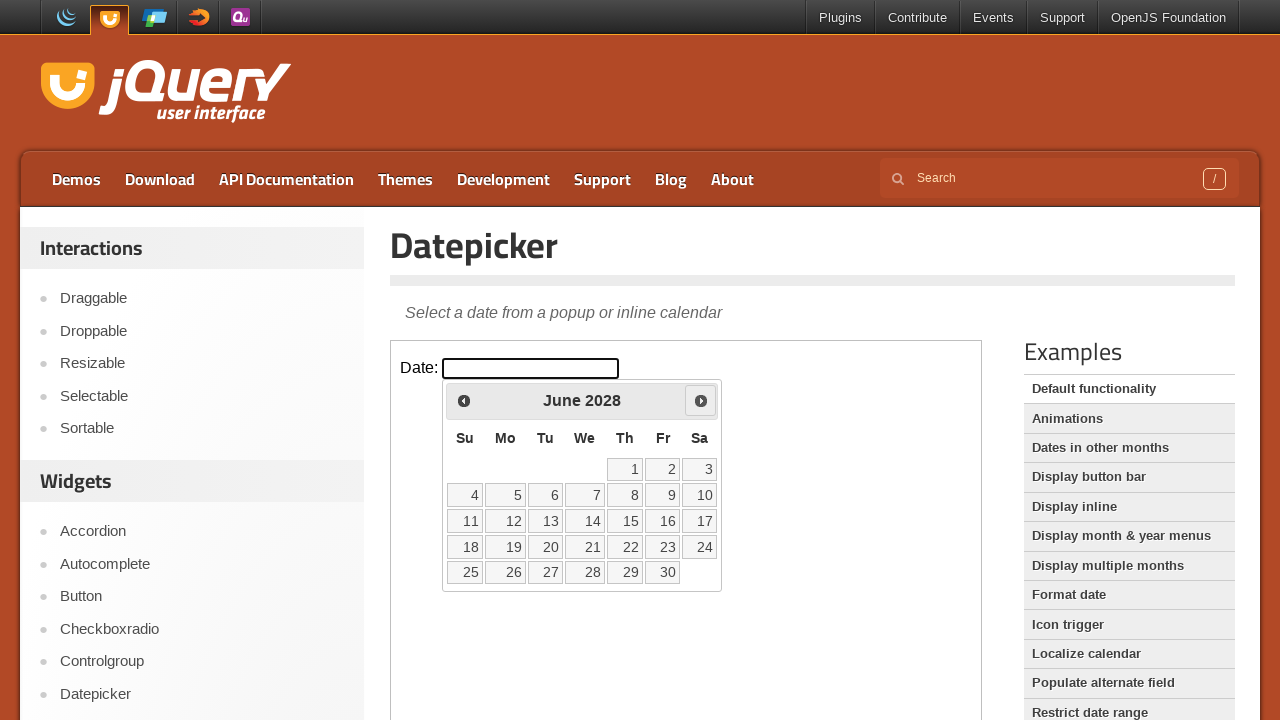

Waited for month transition animation
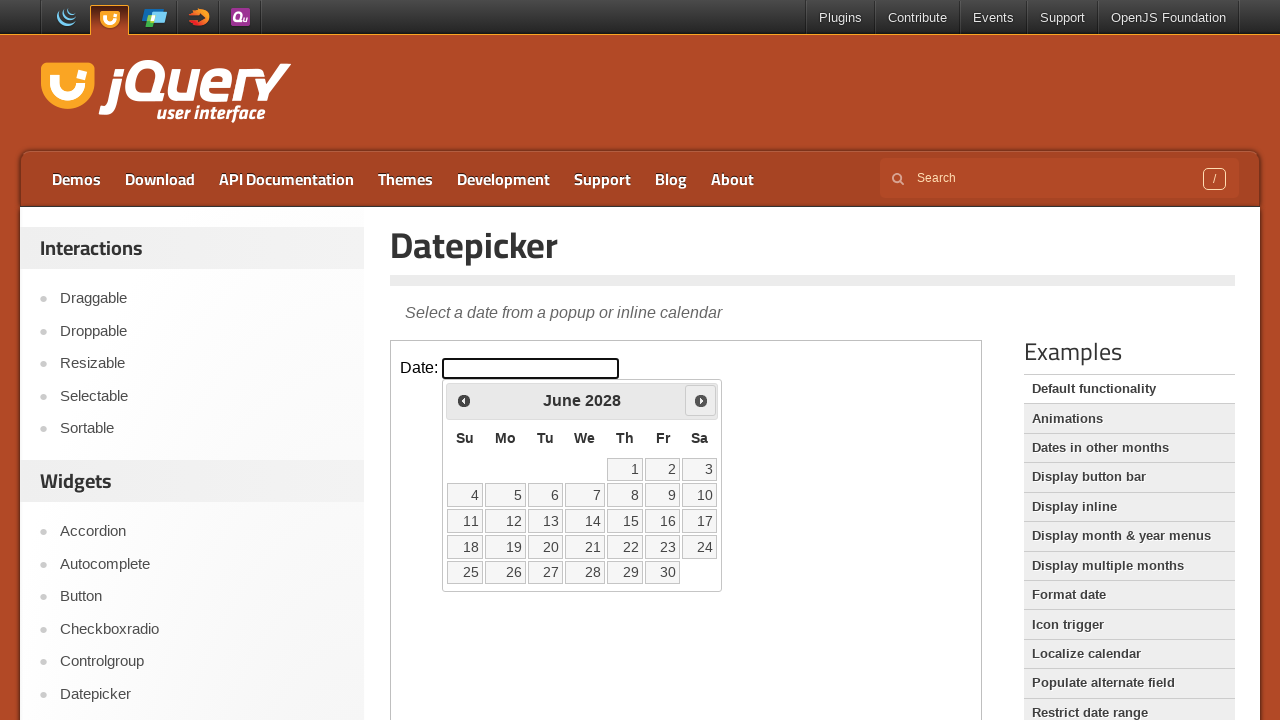

Checked current date: June 2028
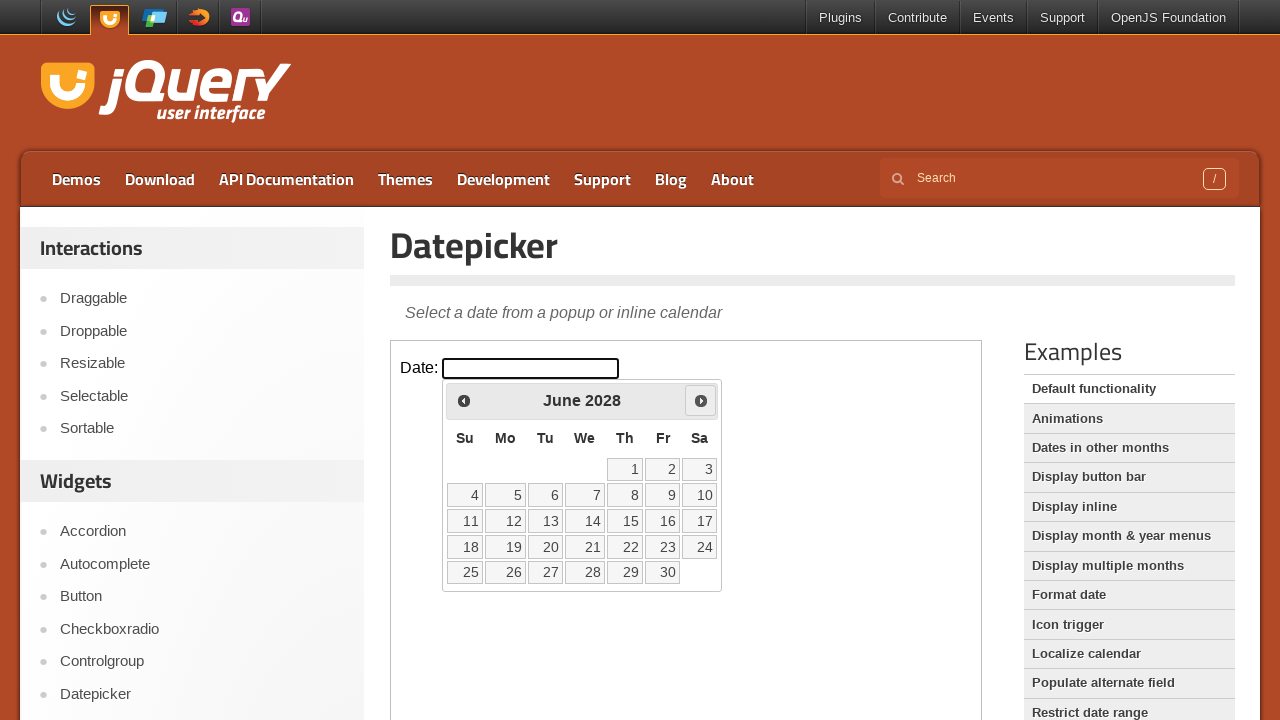

Clicked right arrow to navigate to next month at (701, 400) on iframe.demo-frame >> nth=0 >> internal:control=enter-frame >> span.ui-icon-circl
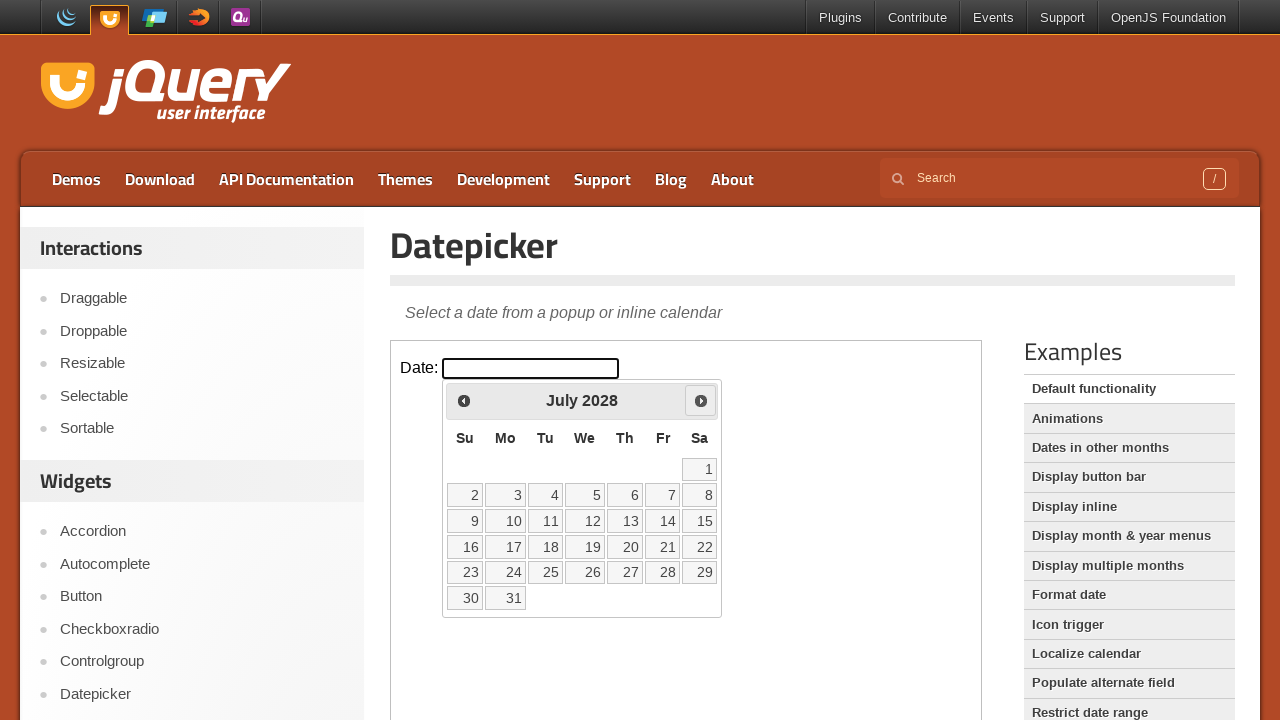

Waited for month transition animation
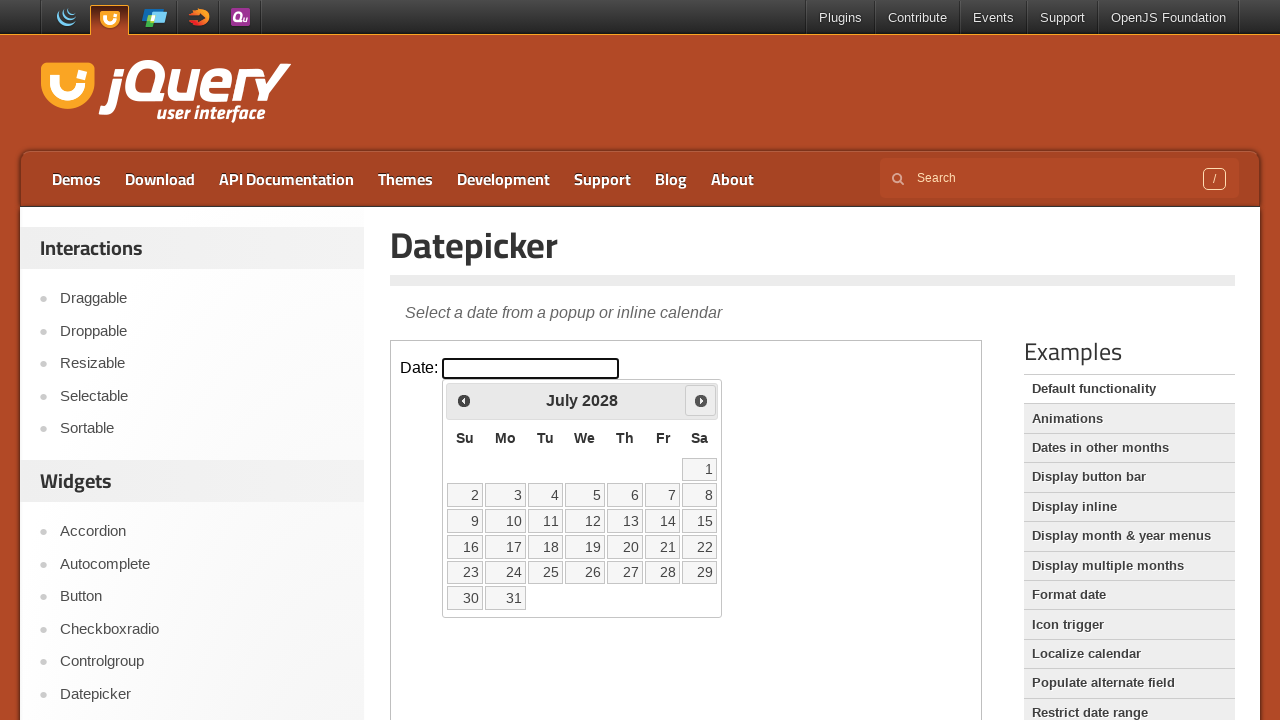

Checked current date: July 2028
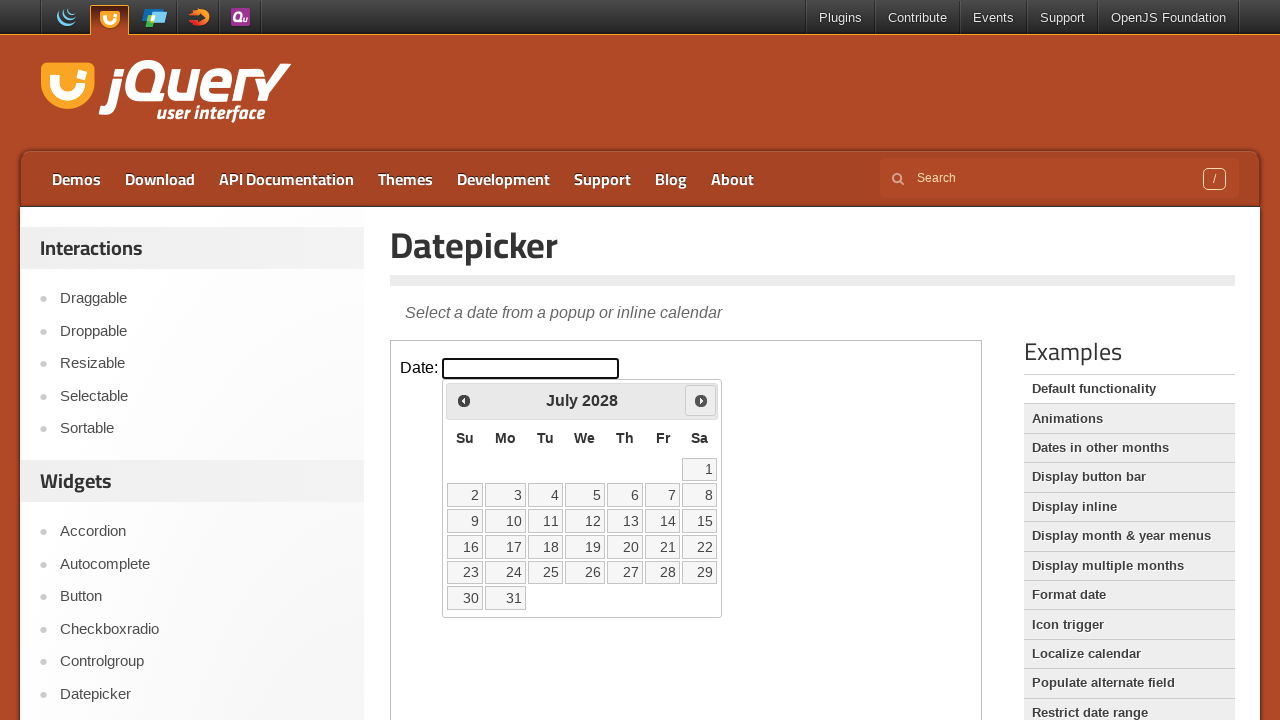

Clicked right arrow to navigate to next month at (701, 400) on iframe.demo-frame >> nth=0 >> internal:control=enter-frame >> span.ui-icon-circl
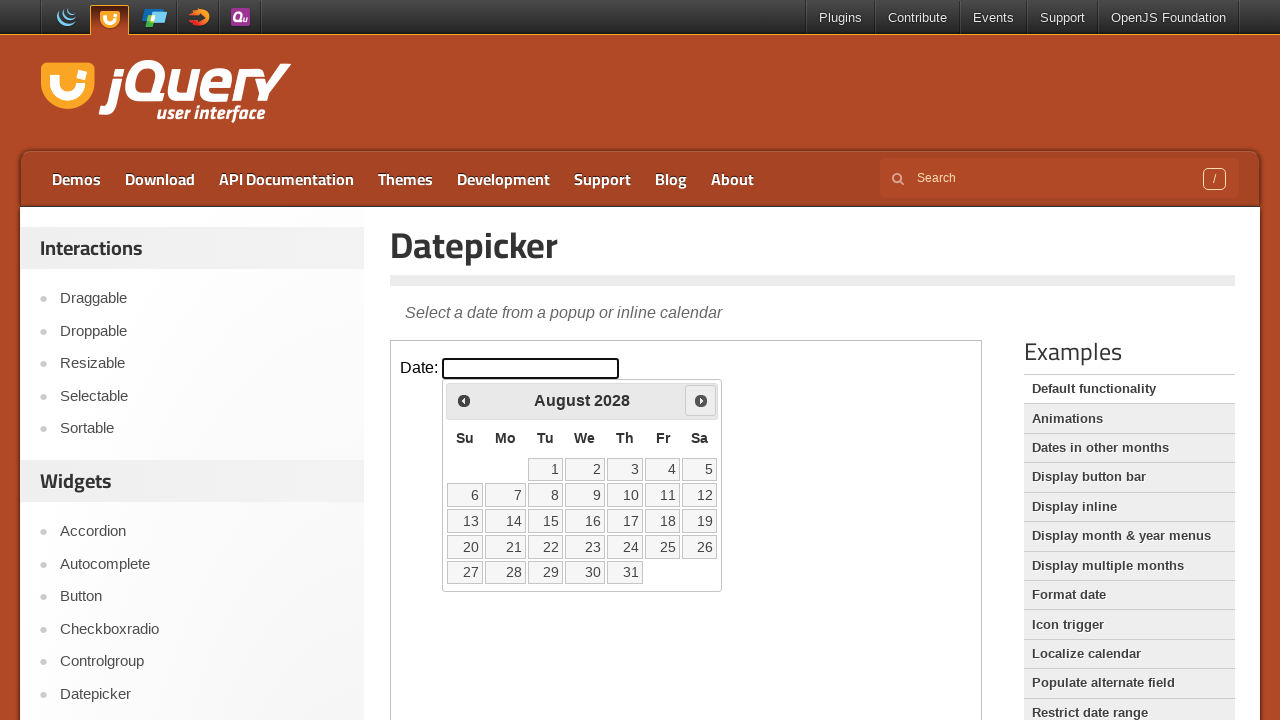

Waited for month transition animation
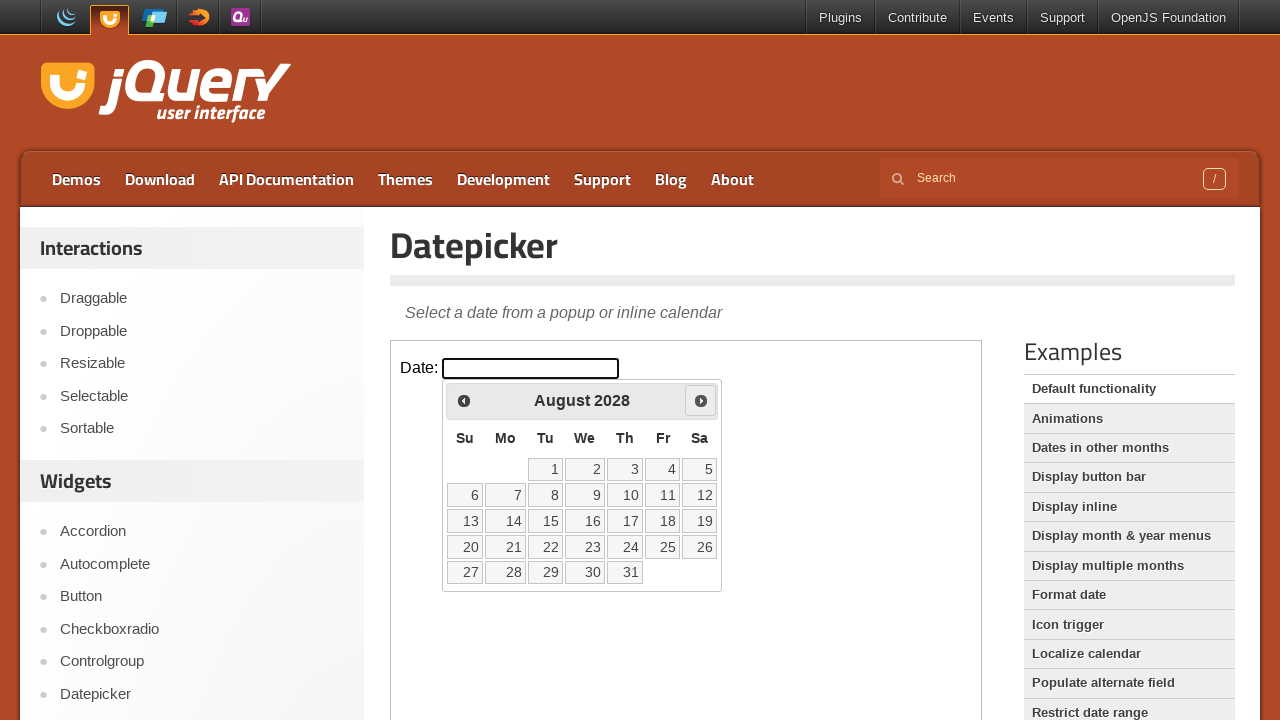

Checked current date: August 2028
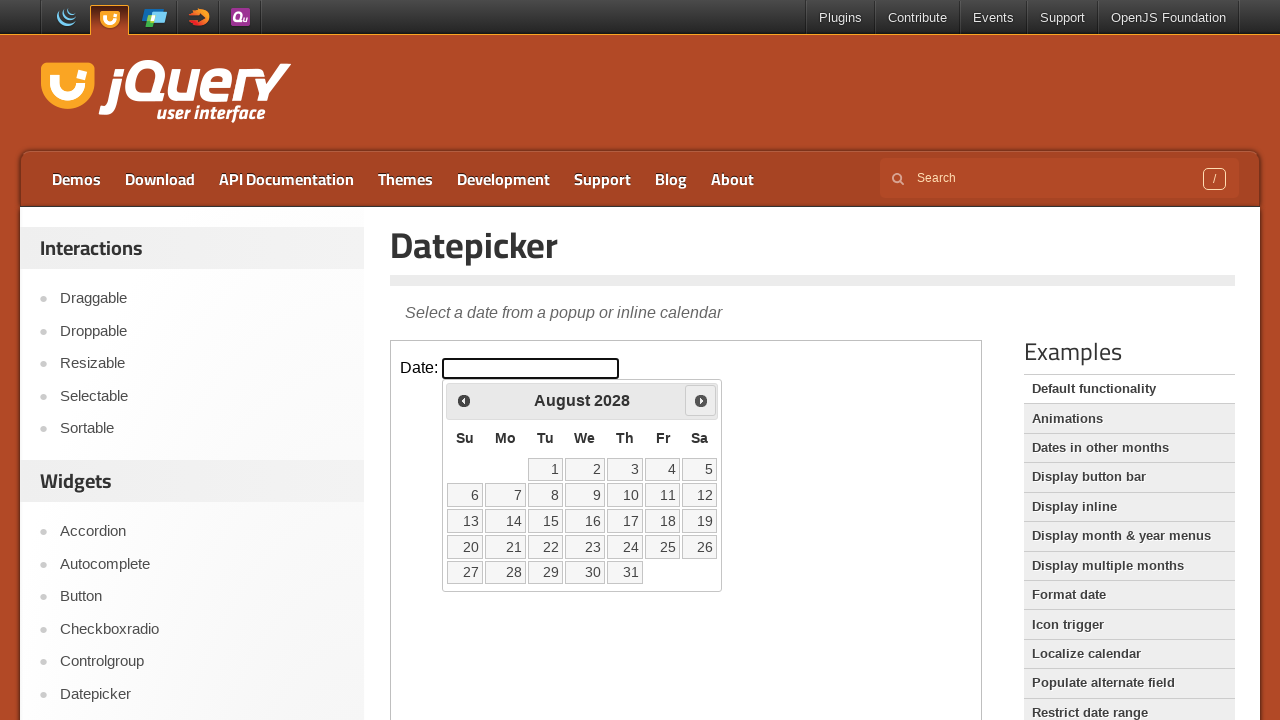

Clicked right arrow to navigate to next month at (701, 400) on iframe.demo-frame >> nth=0 >> internal:control=enter-frame >> span.ui-icon-circl
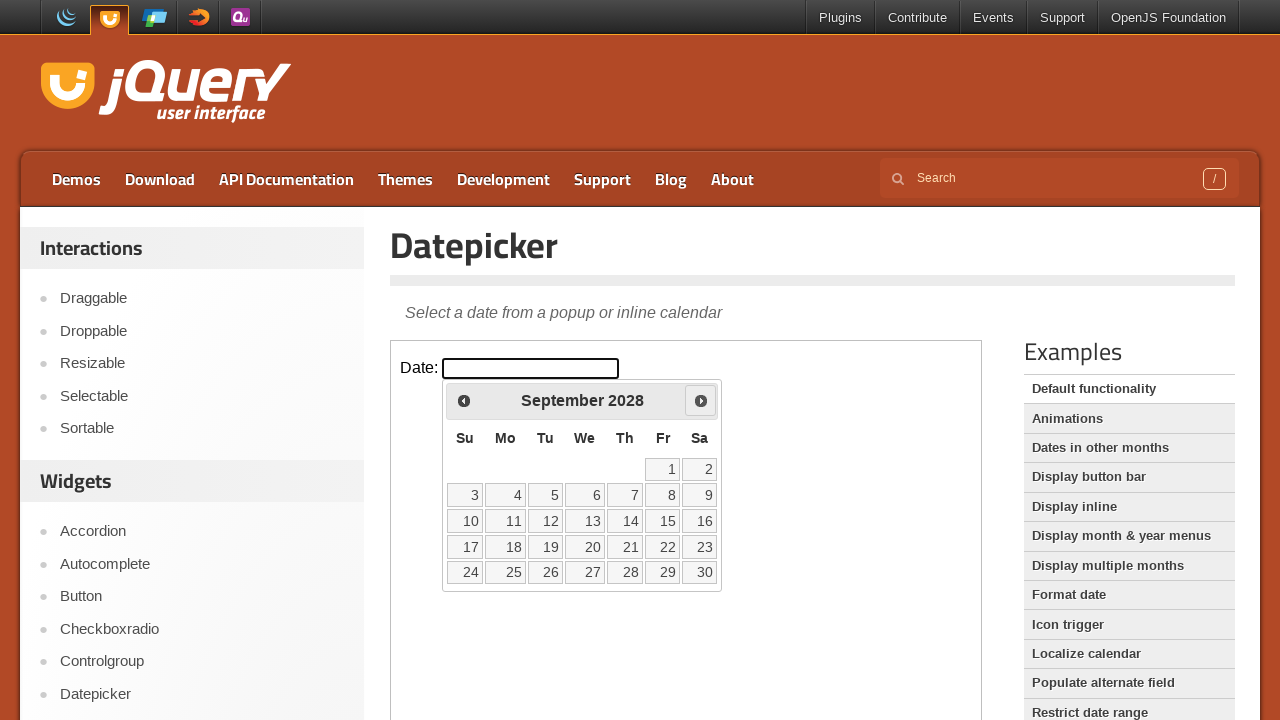

Waited for month transition animation
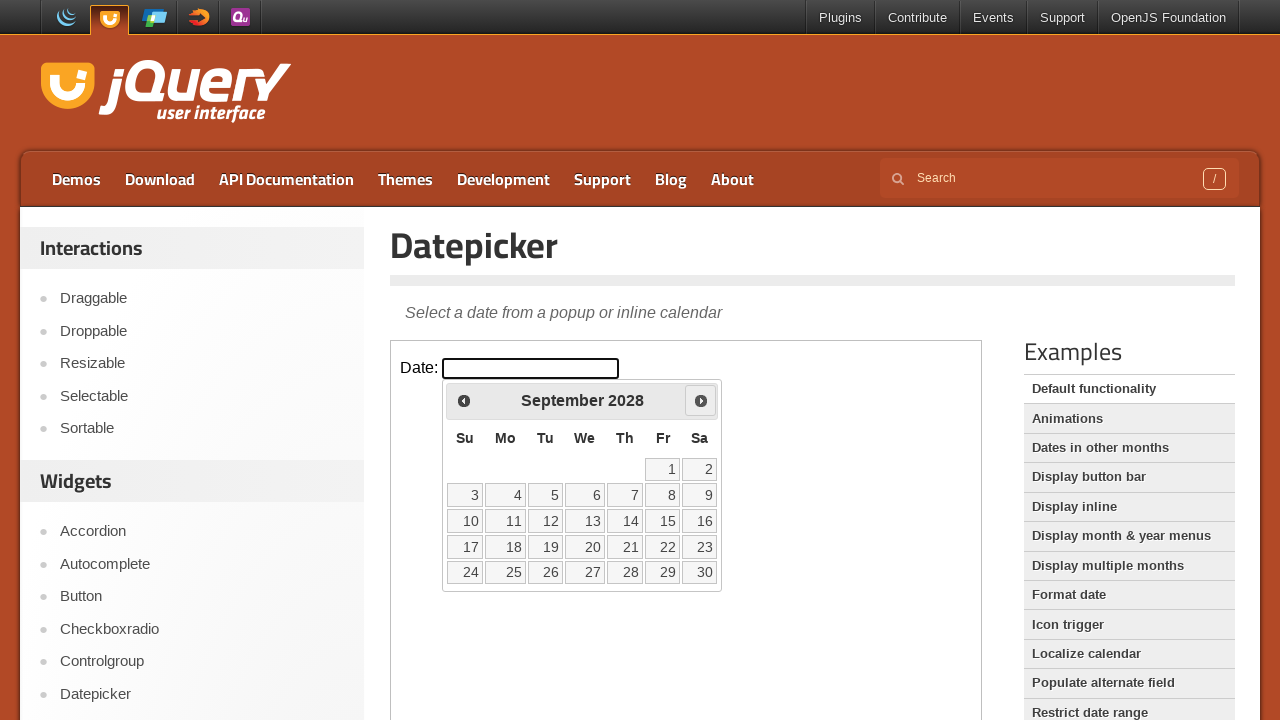

Checked current date: September 2028
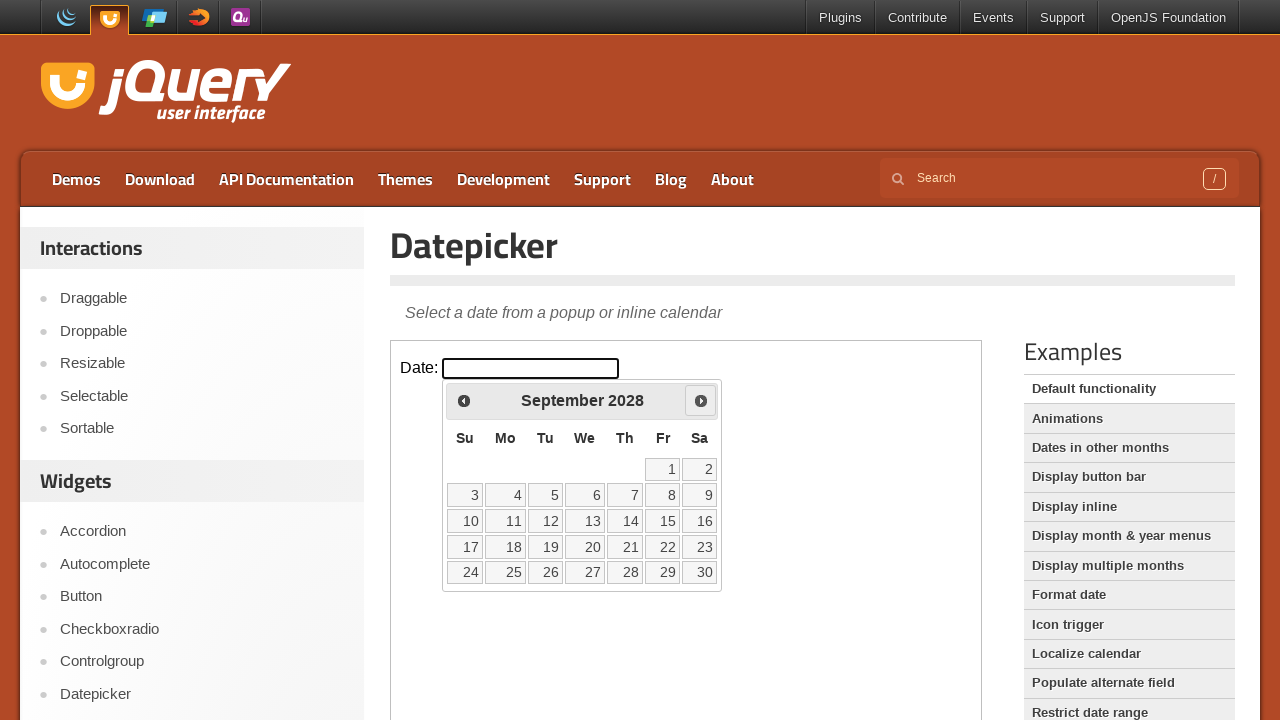

Clicked right arrow to navigate to next month at (701, 400) on iframe.demo-frame >> nth=0 >> internal:control=enter-frame >> span.ui-icon-circl
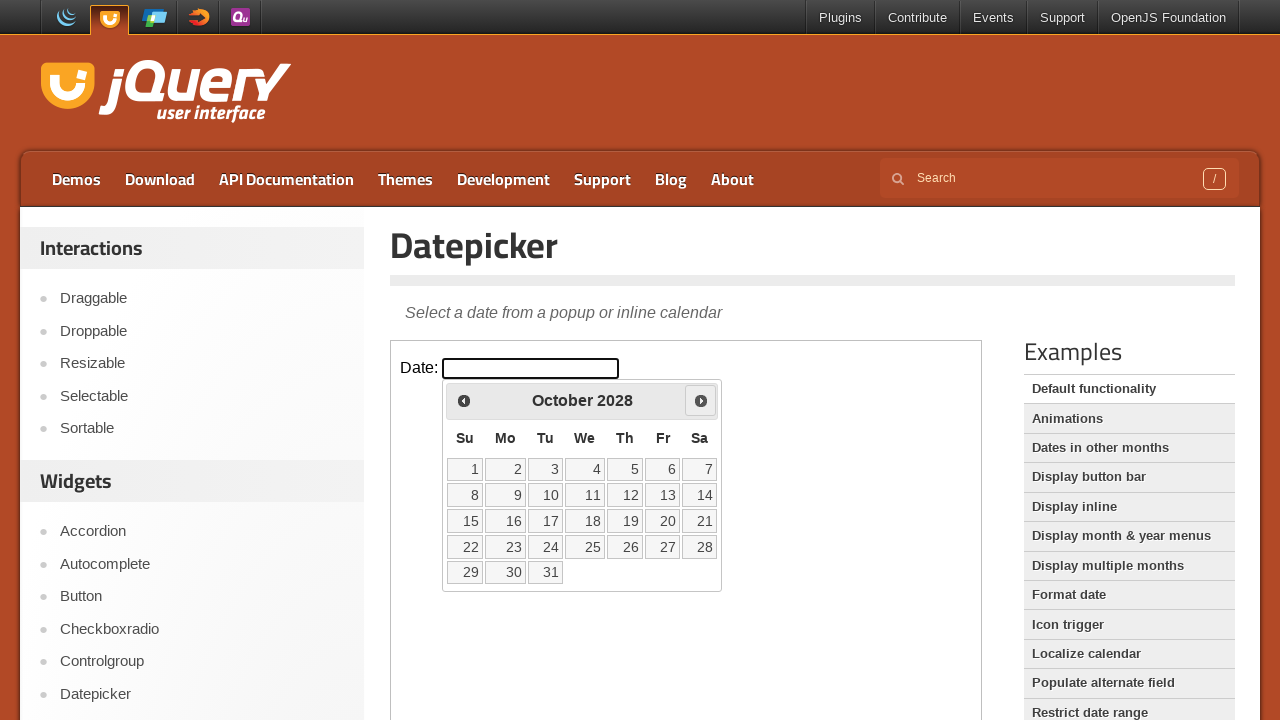

Waited for month transition animation
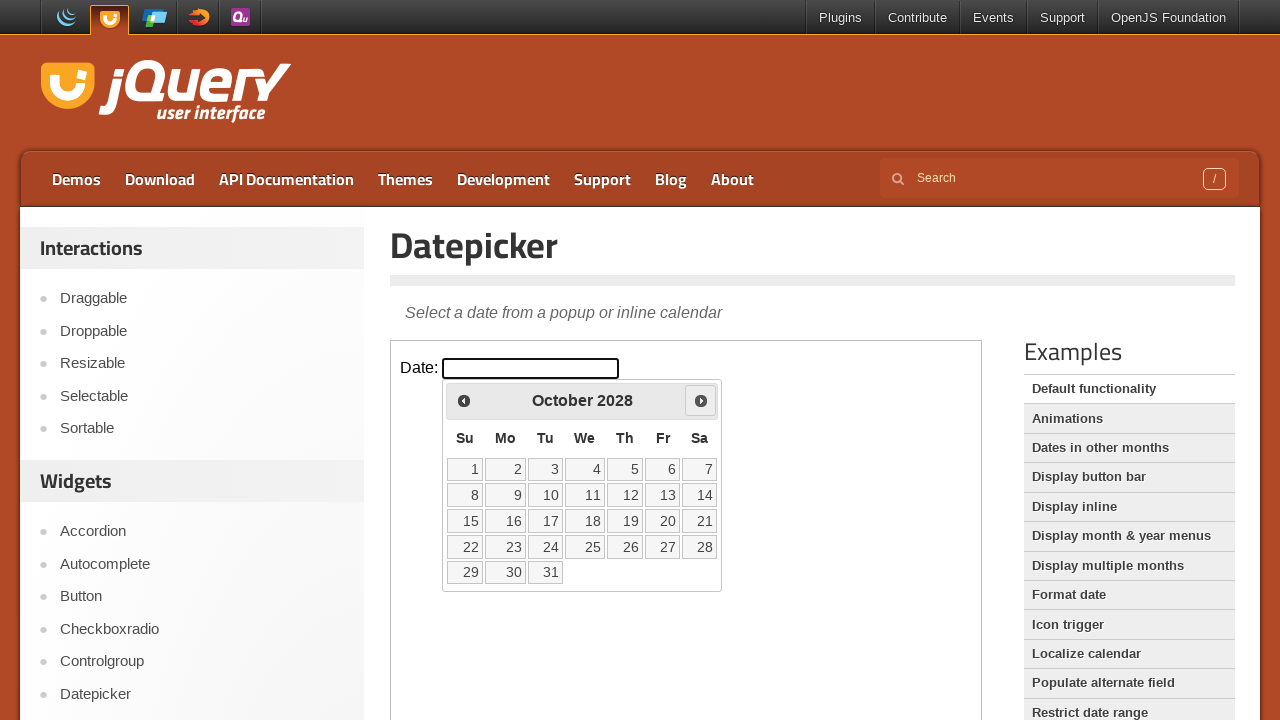

Checked current date: October 2028
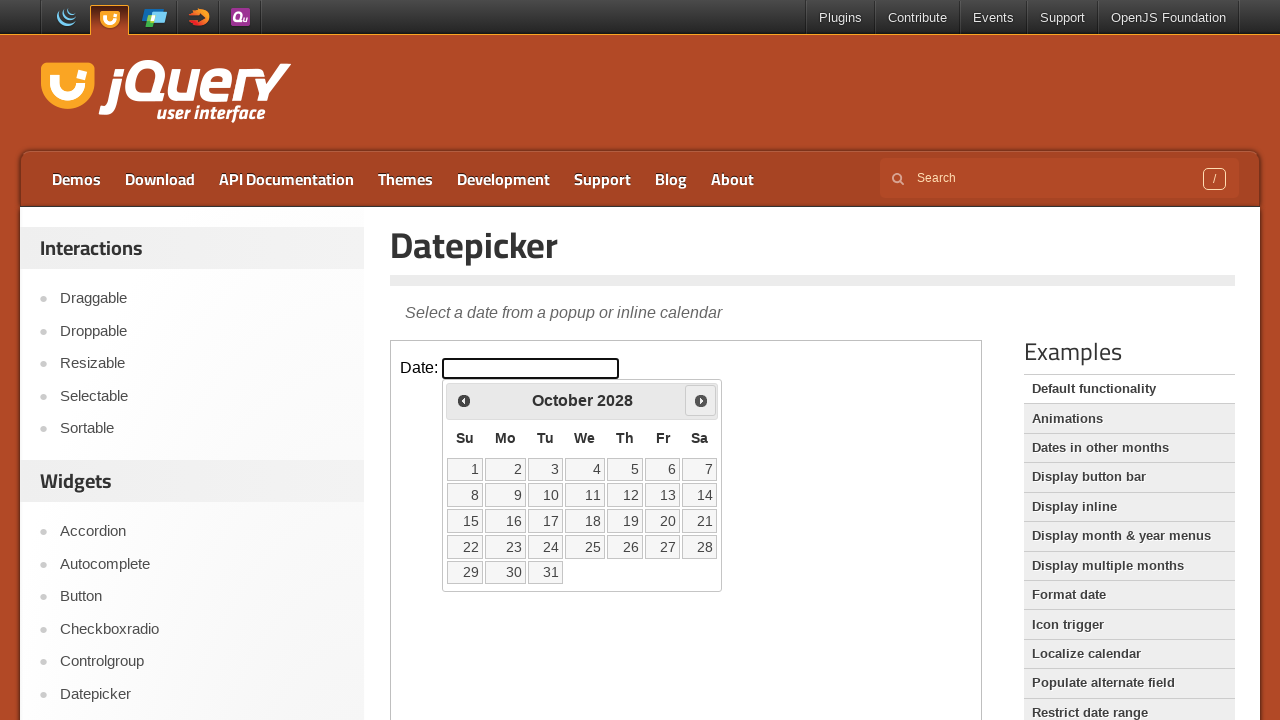

Clicked right arrow to navigate to next month at (701, 400) on iframe.demo-frame >> nth=0 >> internal:control=enter-frame >> span.ui-icon-circl
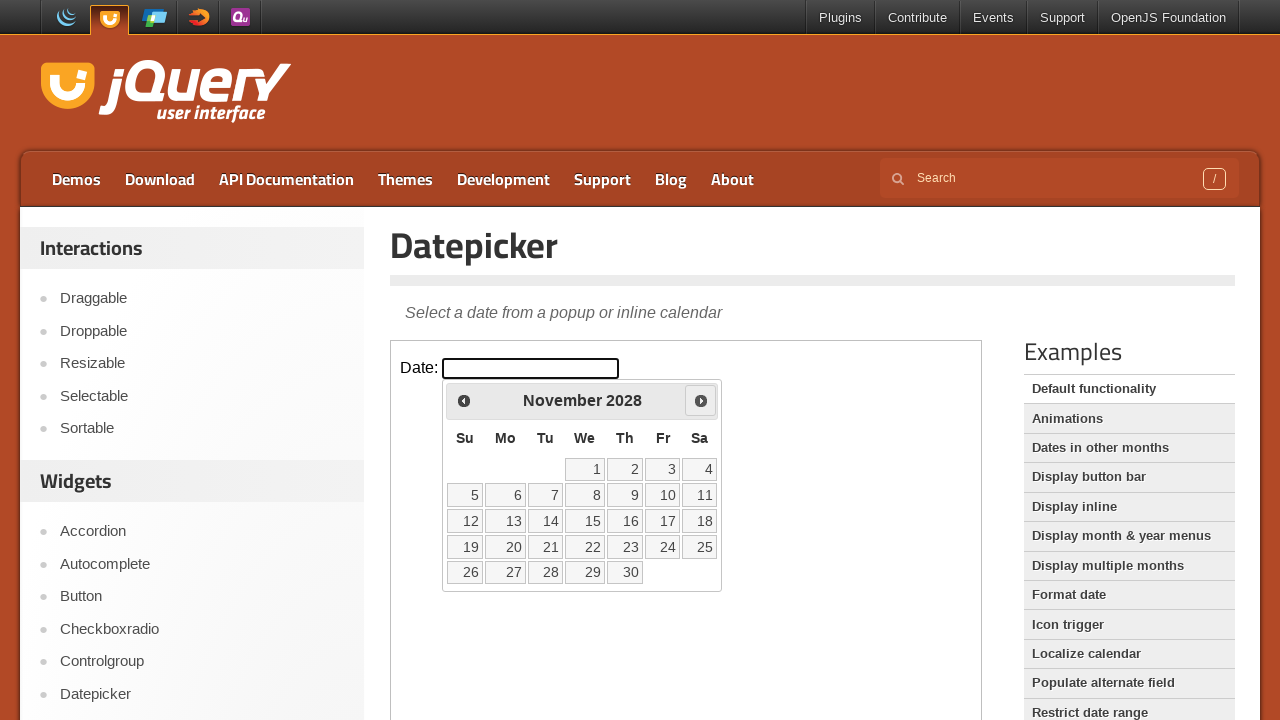

Waited for month transition animation
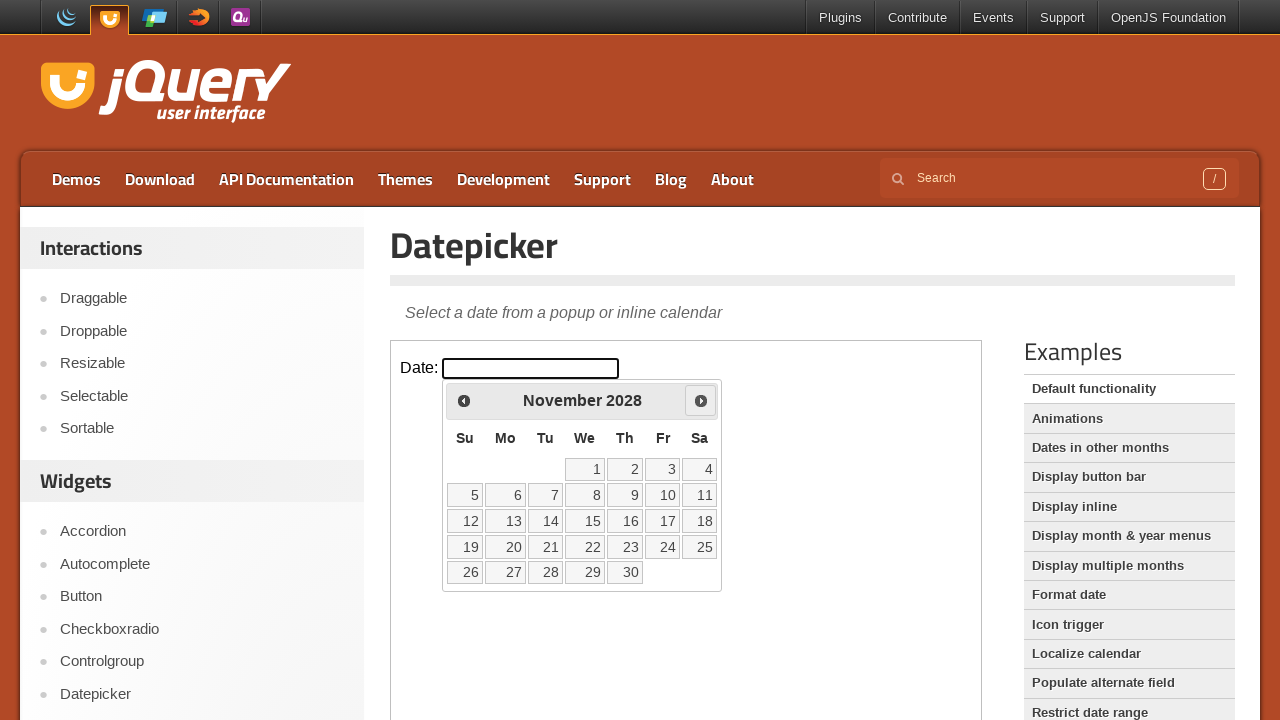

Checked current date: November 2028
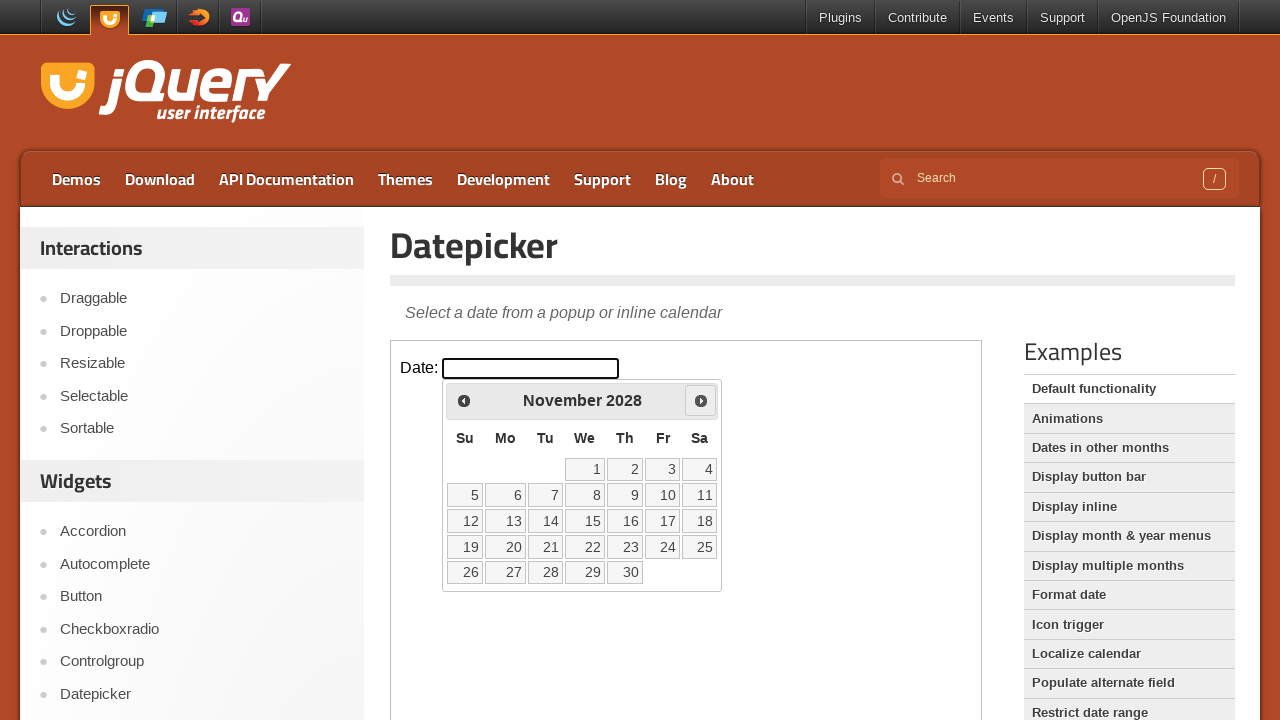

Clicked right arrow to navigate to next month at (701, 400) on iframe.demo-frame >> nth=0 >> internal:control=enter-frame >> span.ui-icon-circl
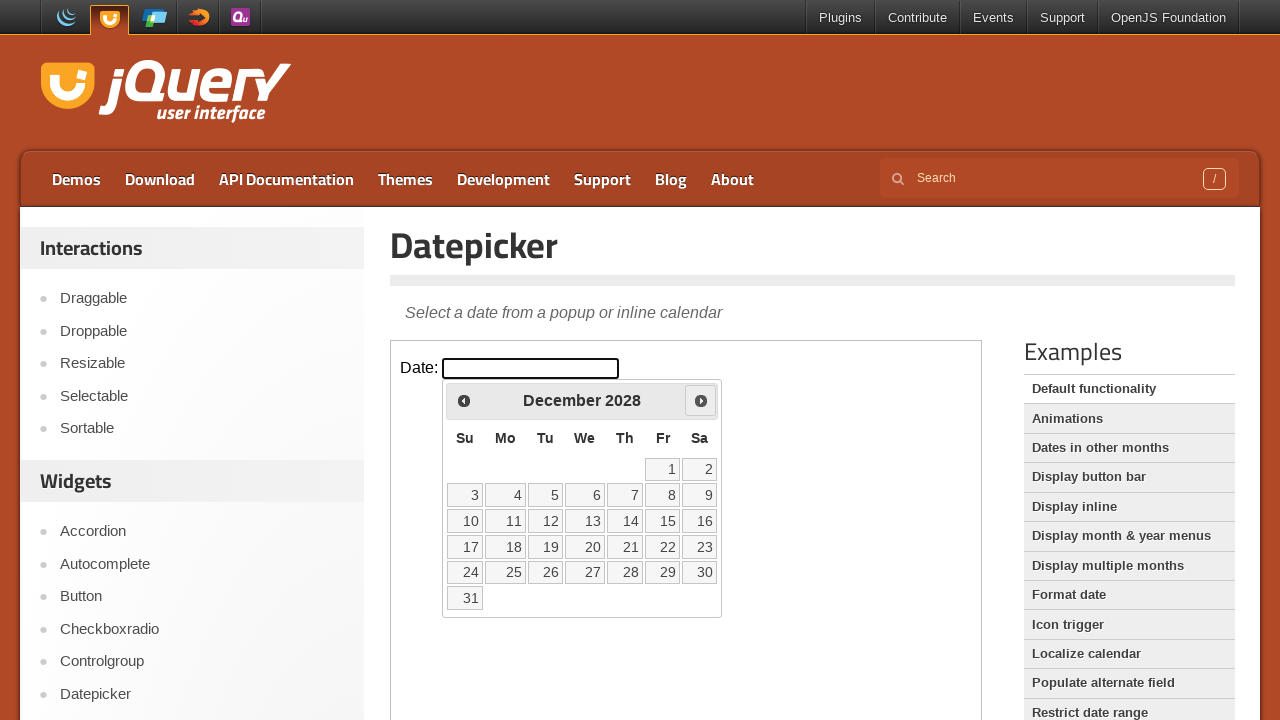

Waited for month transition animation
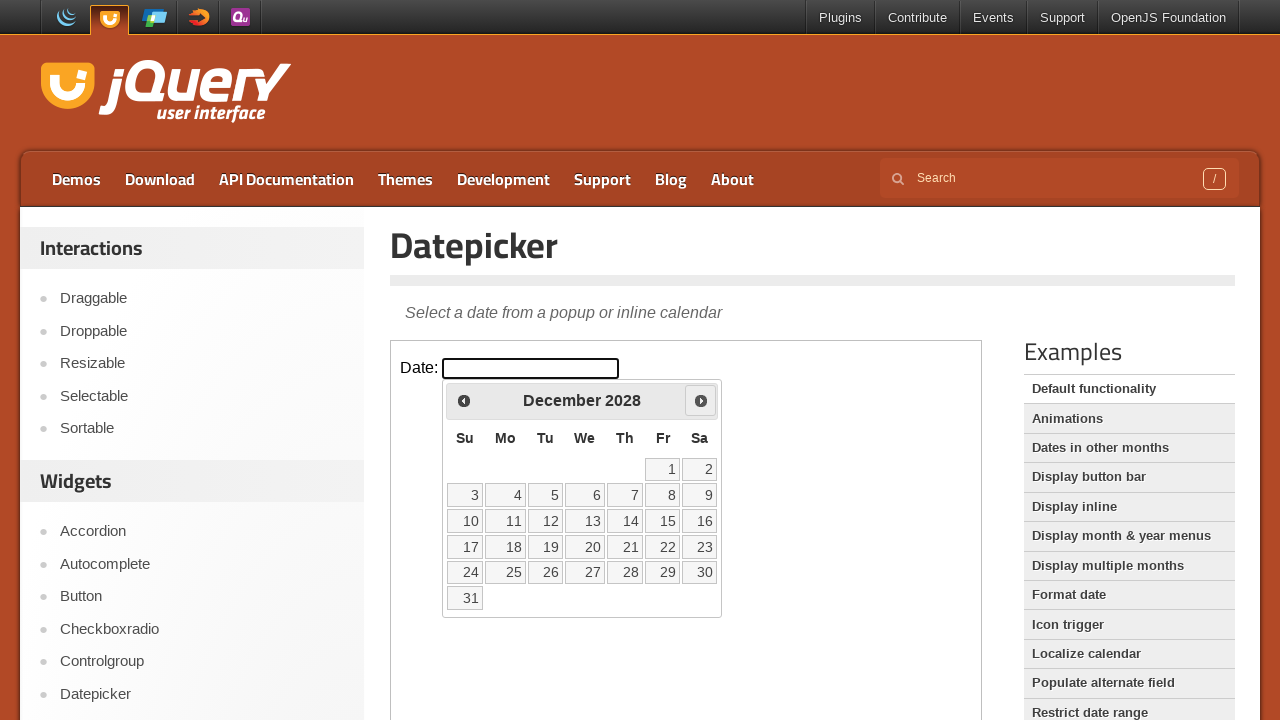

Checked current date: December 2028
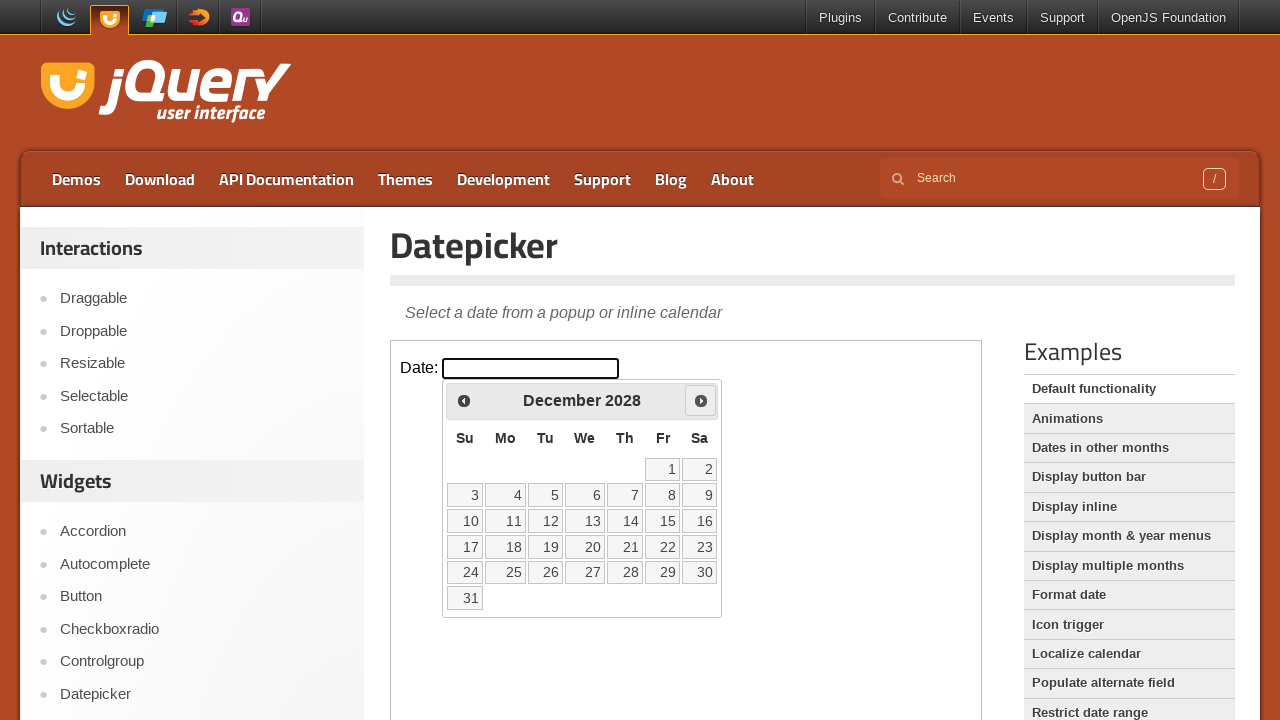

Clicked right arrow to navigate to next month at (701, 400) on iframe.demo-frame >> nth=0 >> internal:control=enter-frame >> span.ui-icon-circl
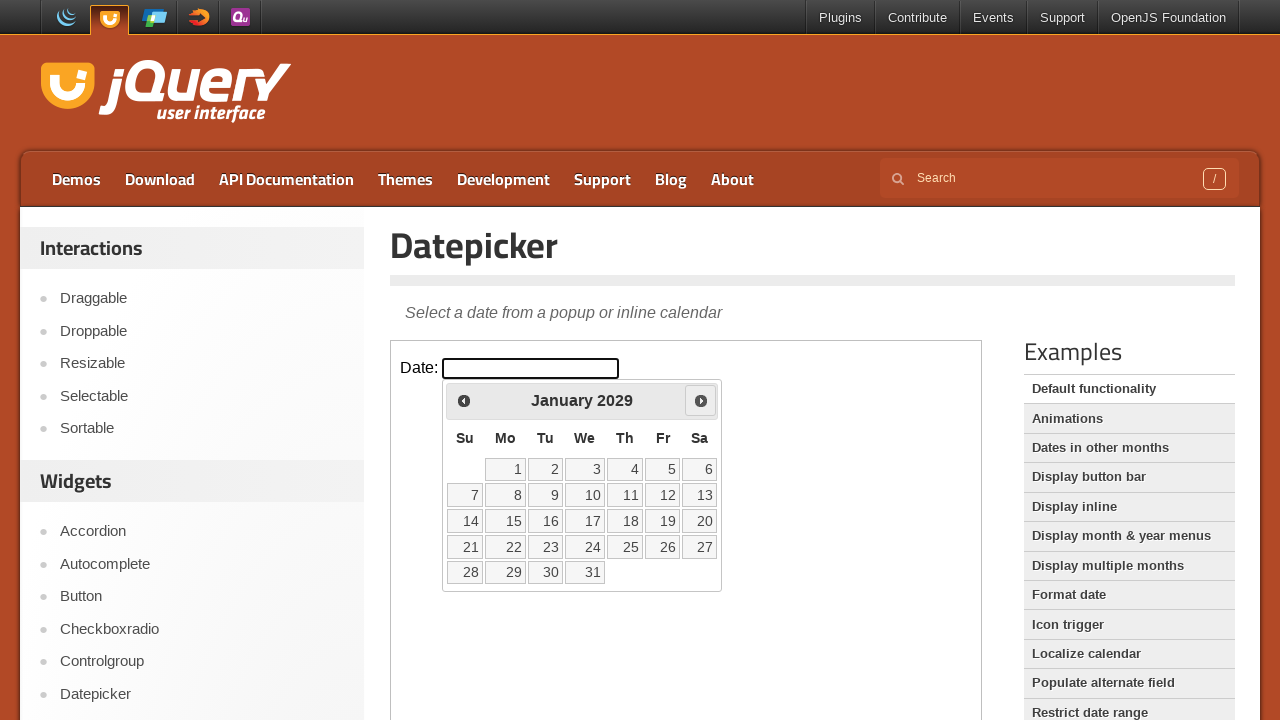

Waited for month transition animation
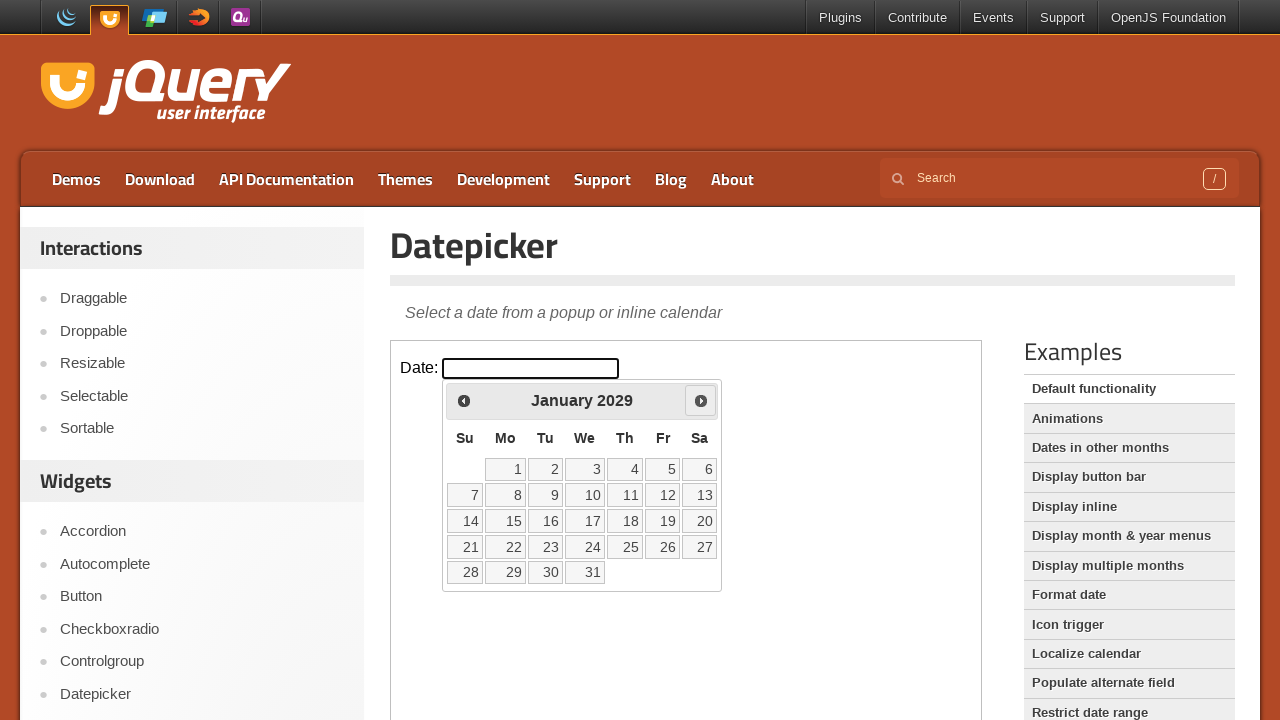

Checked current date: January 2029
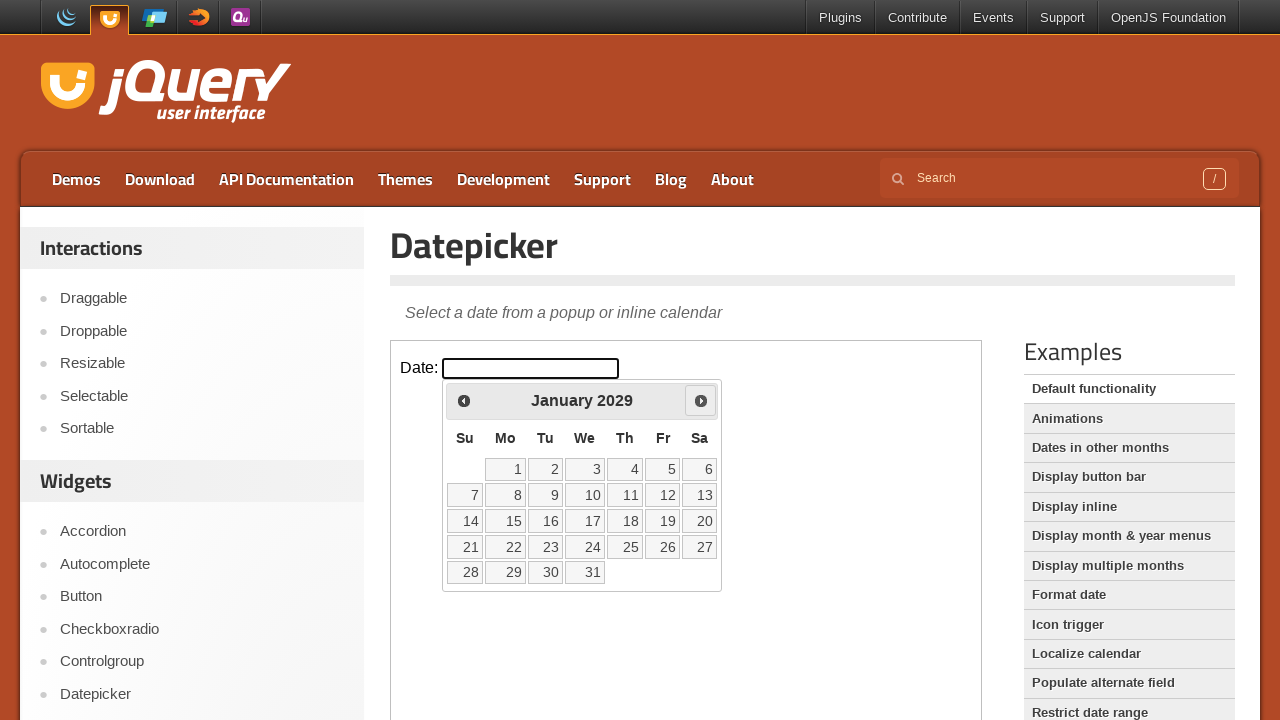

Clicked right arrow to navigate to next month at (701, 400) on iframe.demo-frame >> nth=0 >> internal:control=enter-frame >> span.ui-icon-circl
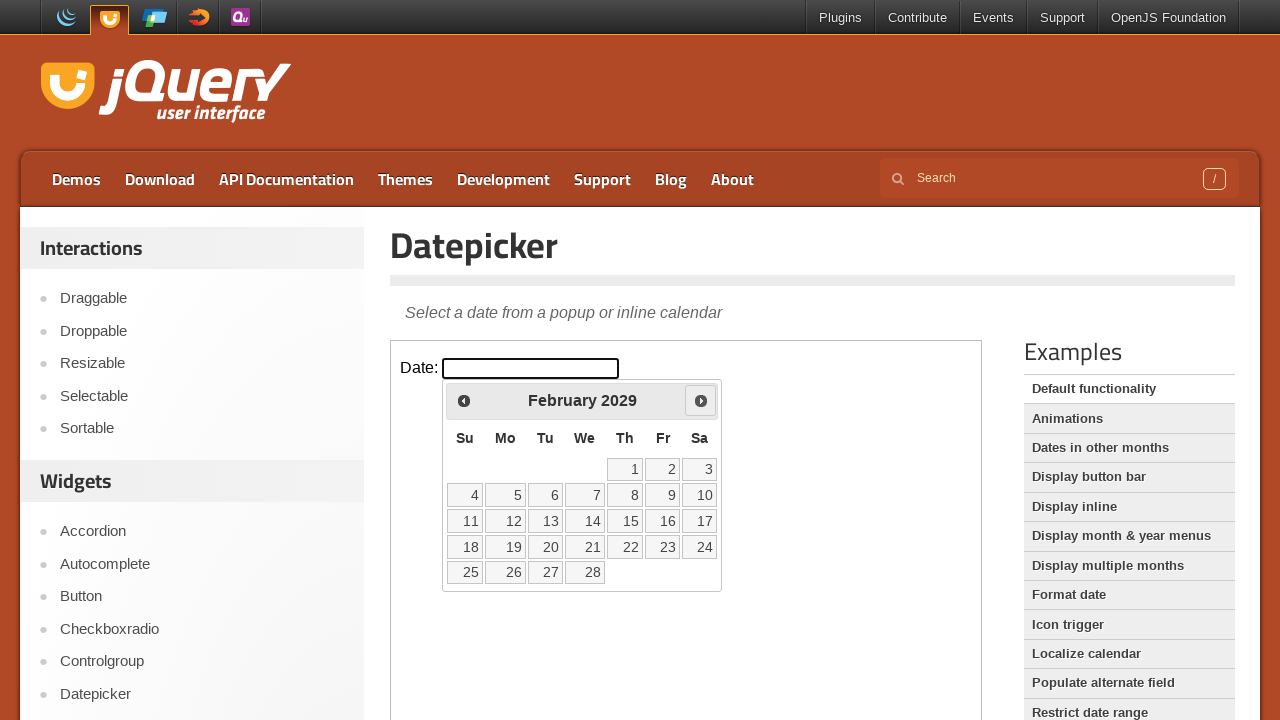

Waited for month transition animation
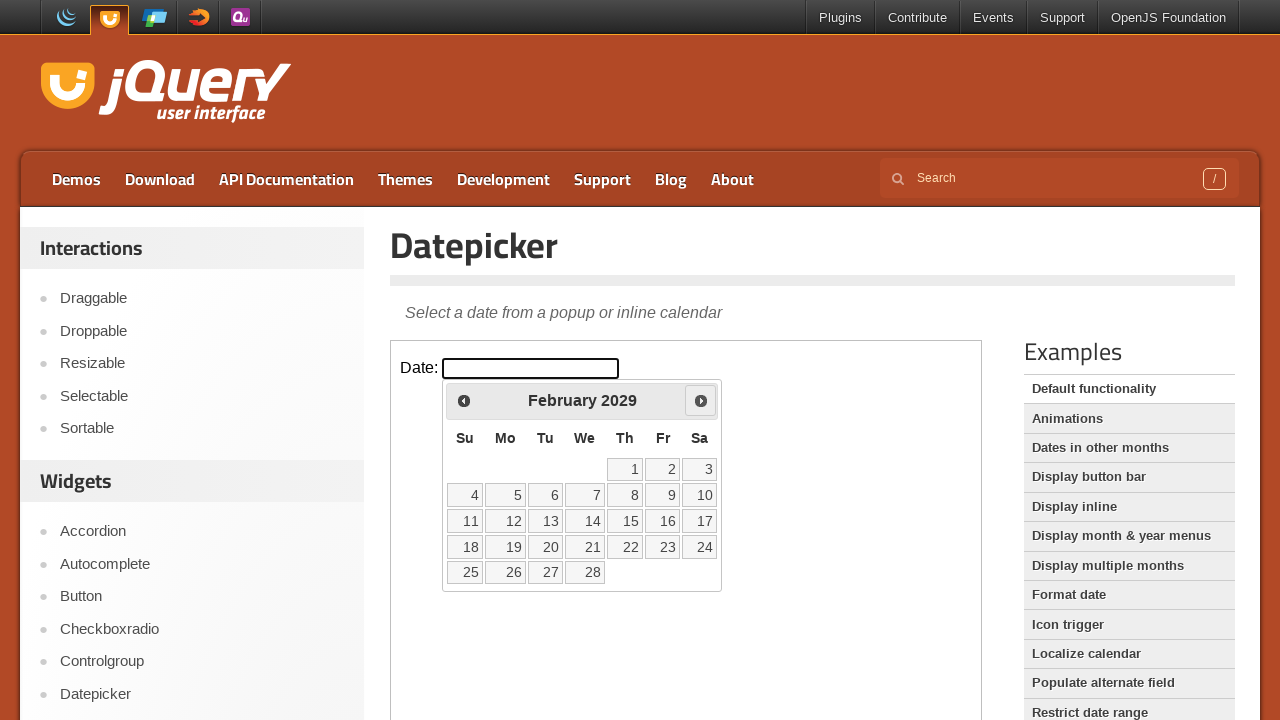

Checked current date: February 2029
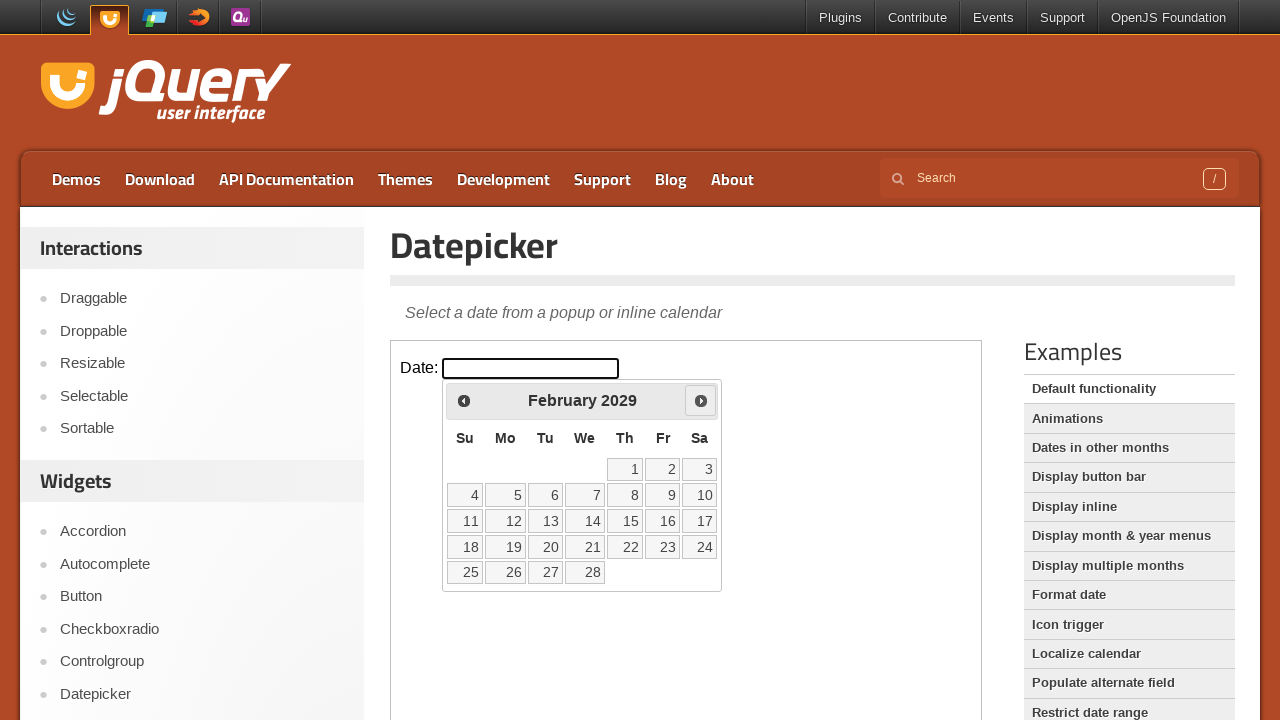

Clicked right arrow to navigate to next month at (701, 400) on iframe.demo-frame >> nth=0 >> internal:control=enter-frame >> span.ui-icon-circl
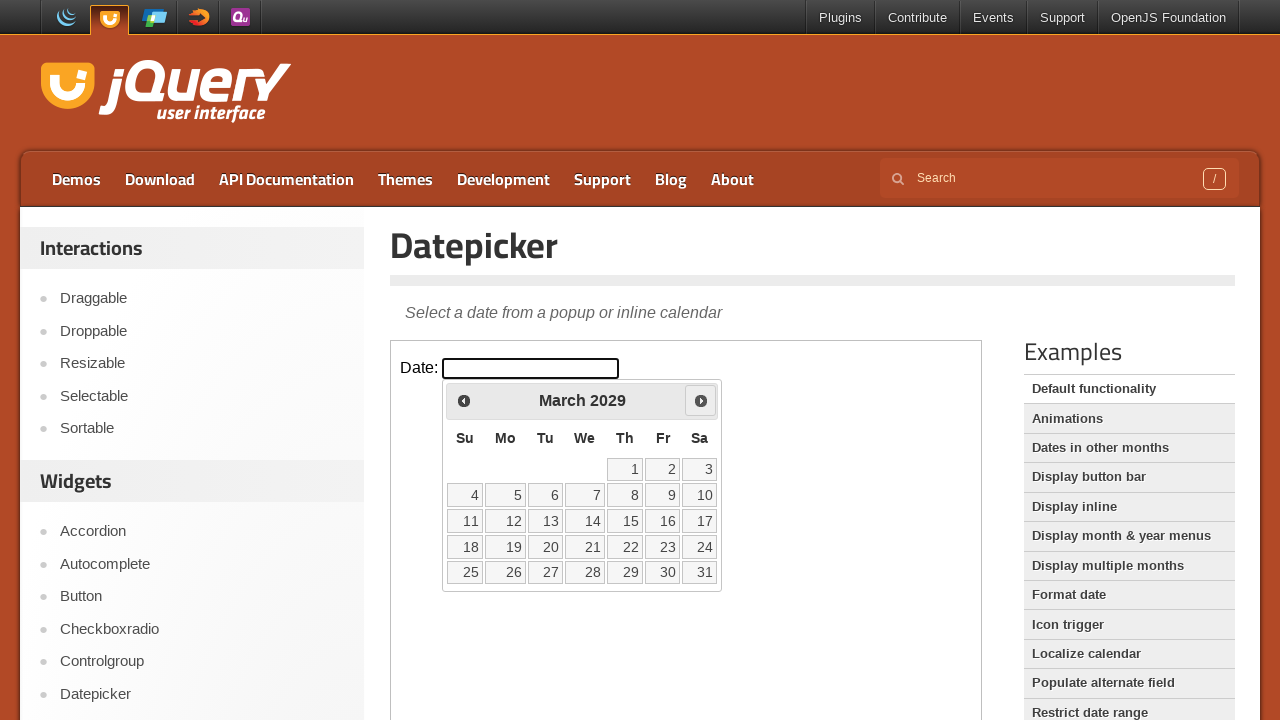

Waited for month transition animation
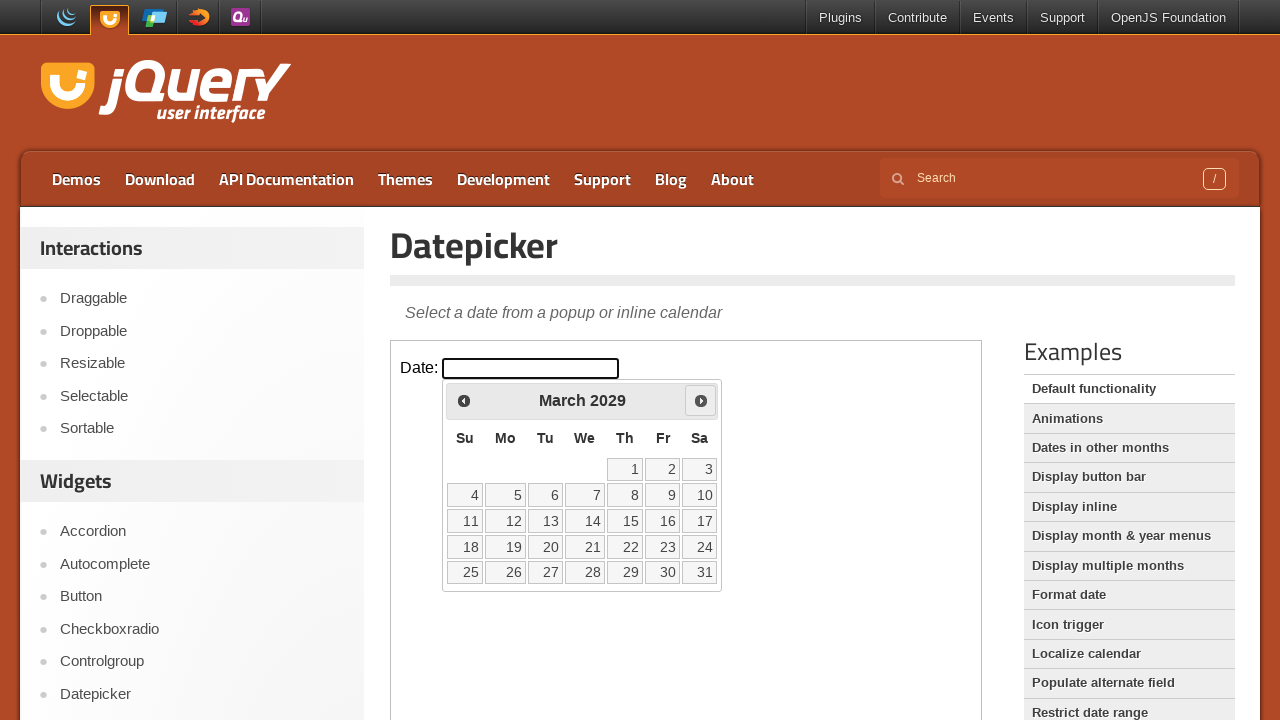

Checked current date: March 2029
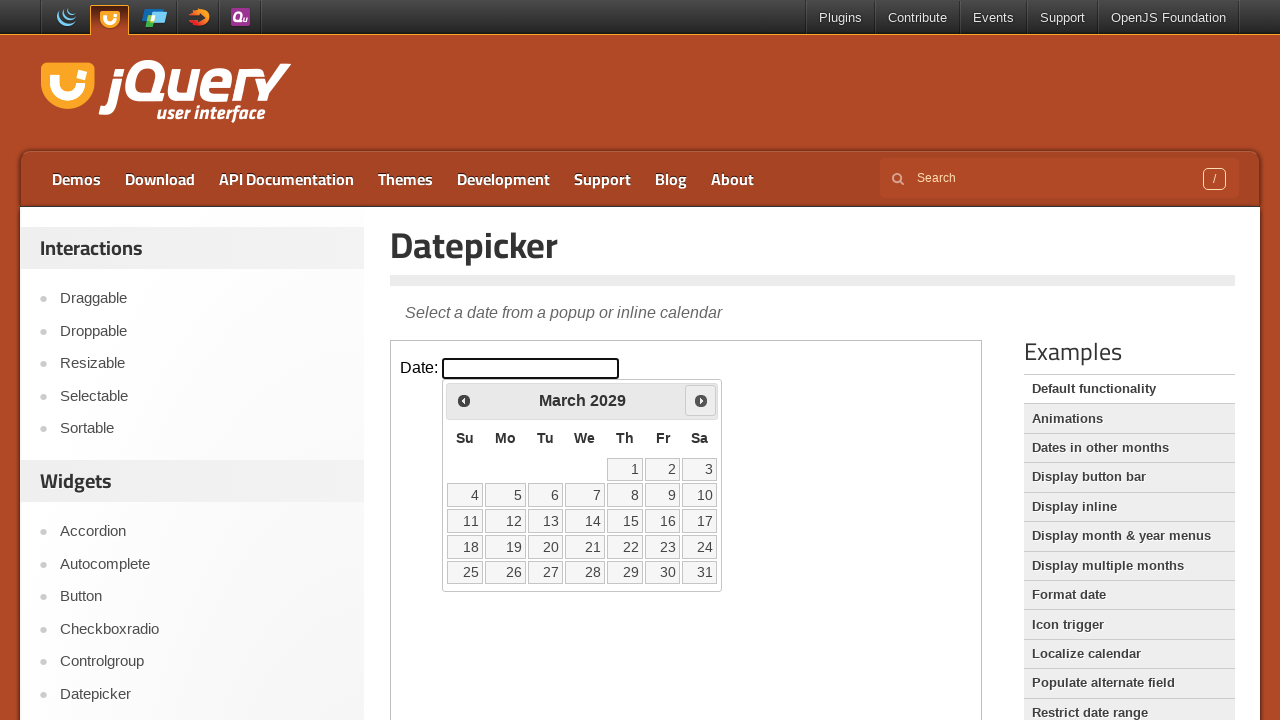

Clicked right arrow to navigate to next month at (701, 400) on iframe.demo-frame >> nth=0 >> internal:control=enter-frame >> span.ui-icon-circl
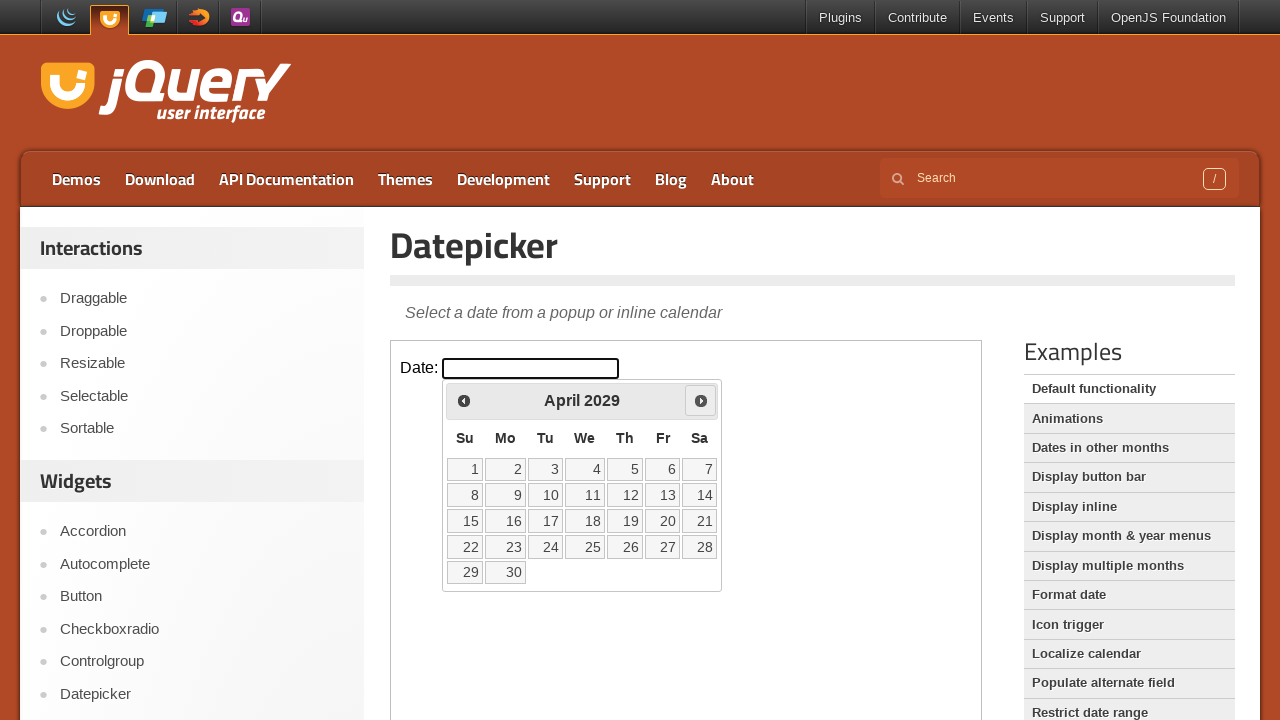

Waited for month transition animation
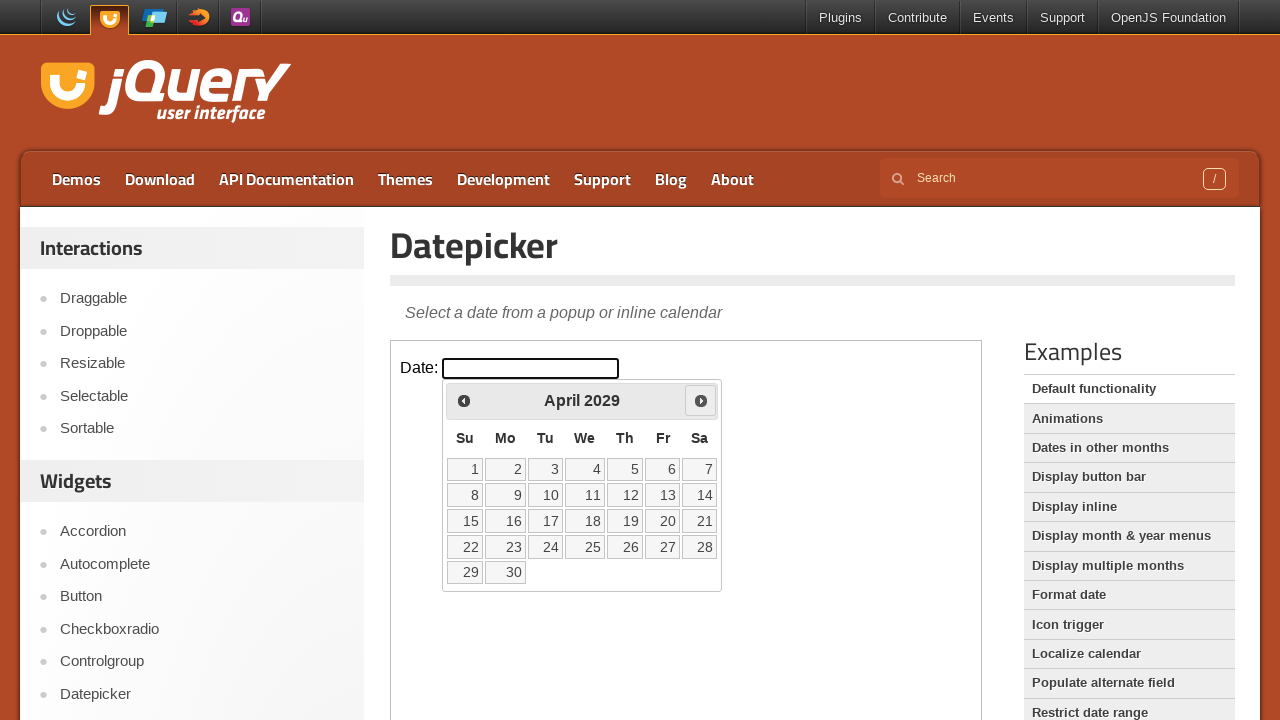

Checked current date: April 2029
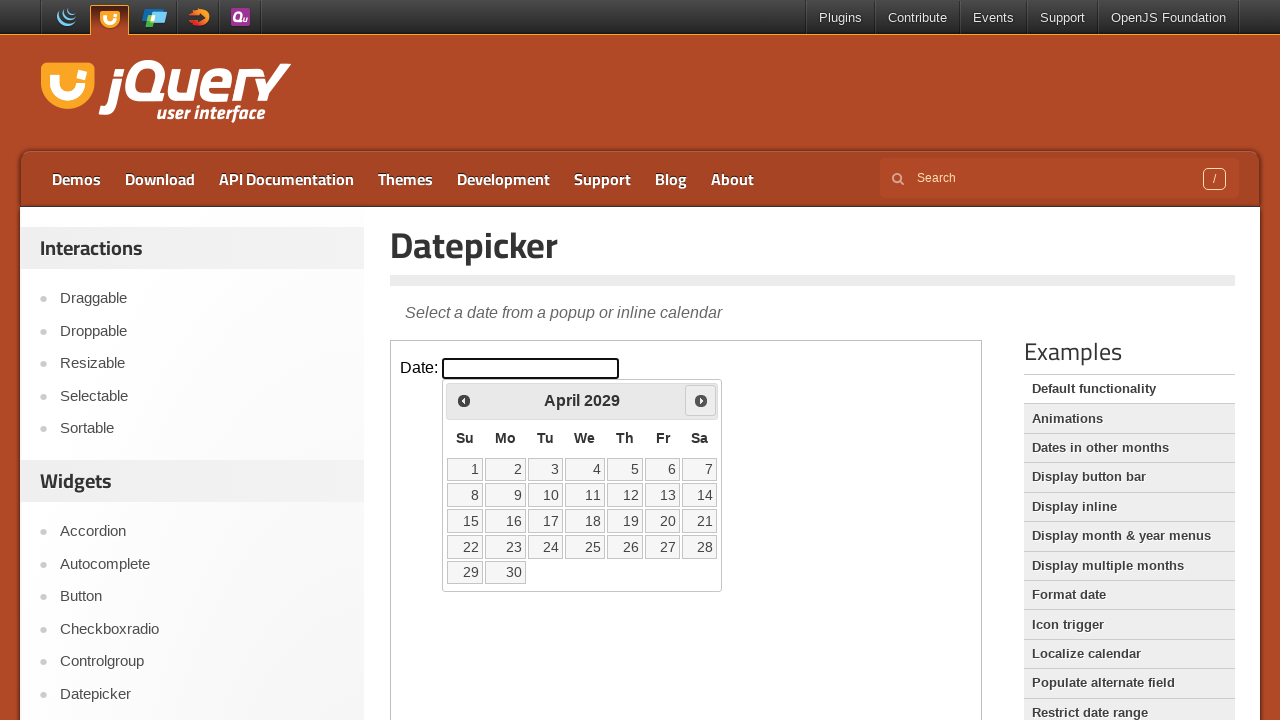

Clicked right arrow to navigate to next month at (701, 400) on iframe.demo-frame >> nth=0 >> internal:control=enter-frame >> span.ui-icon-circl
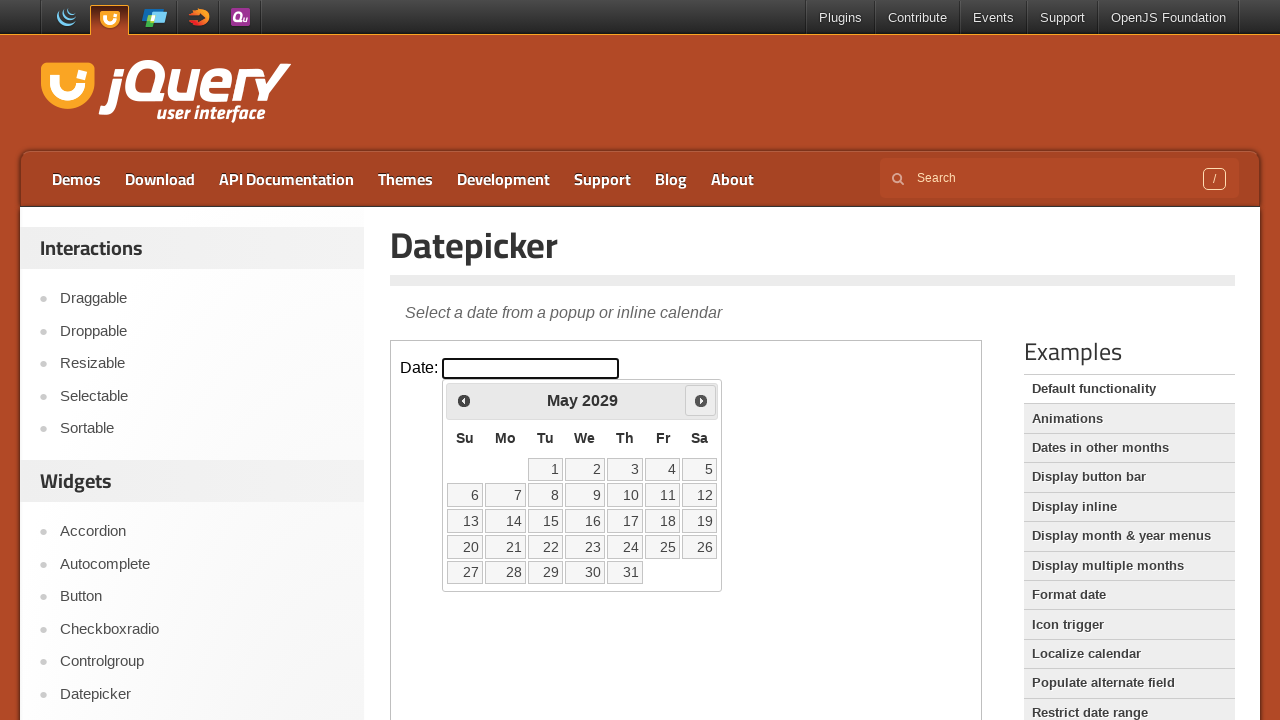

Waited for month transition animation
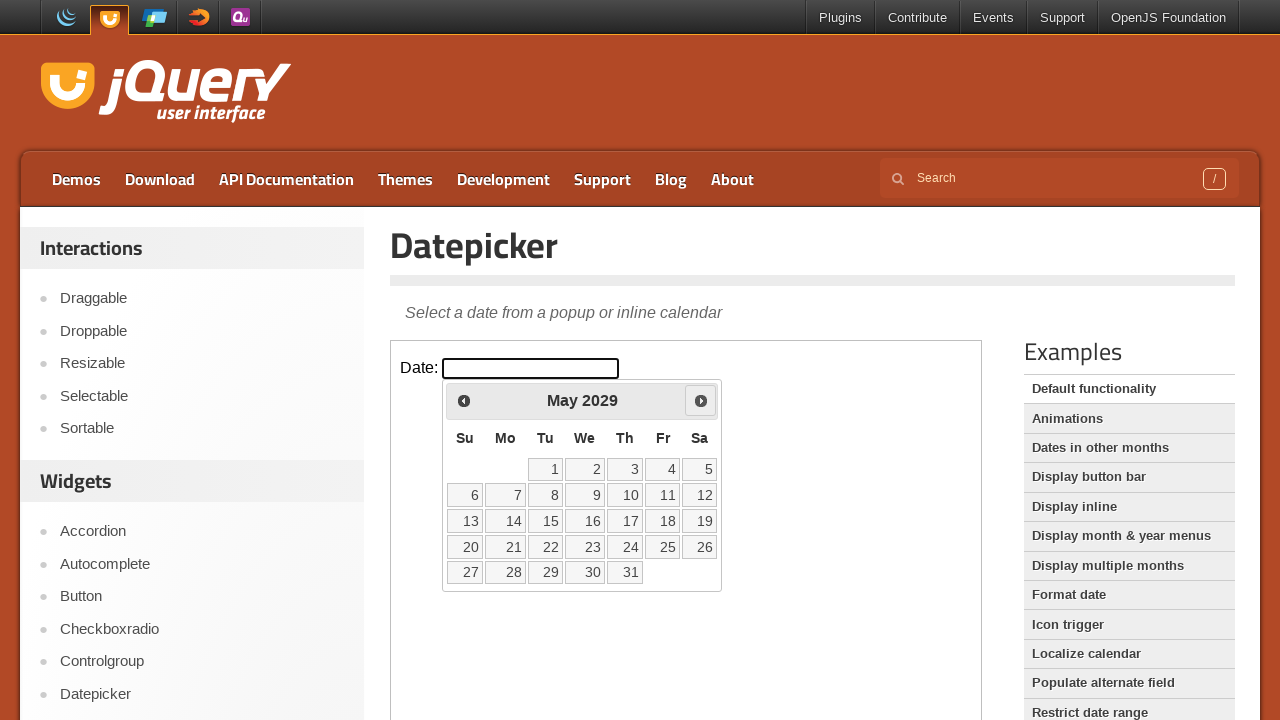

Checked current date: May 2029
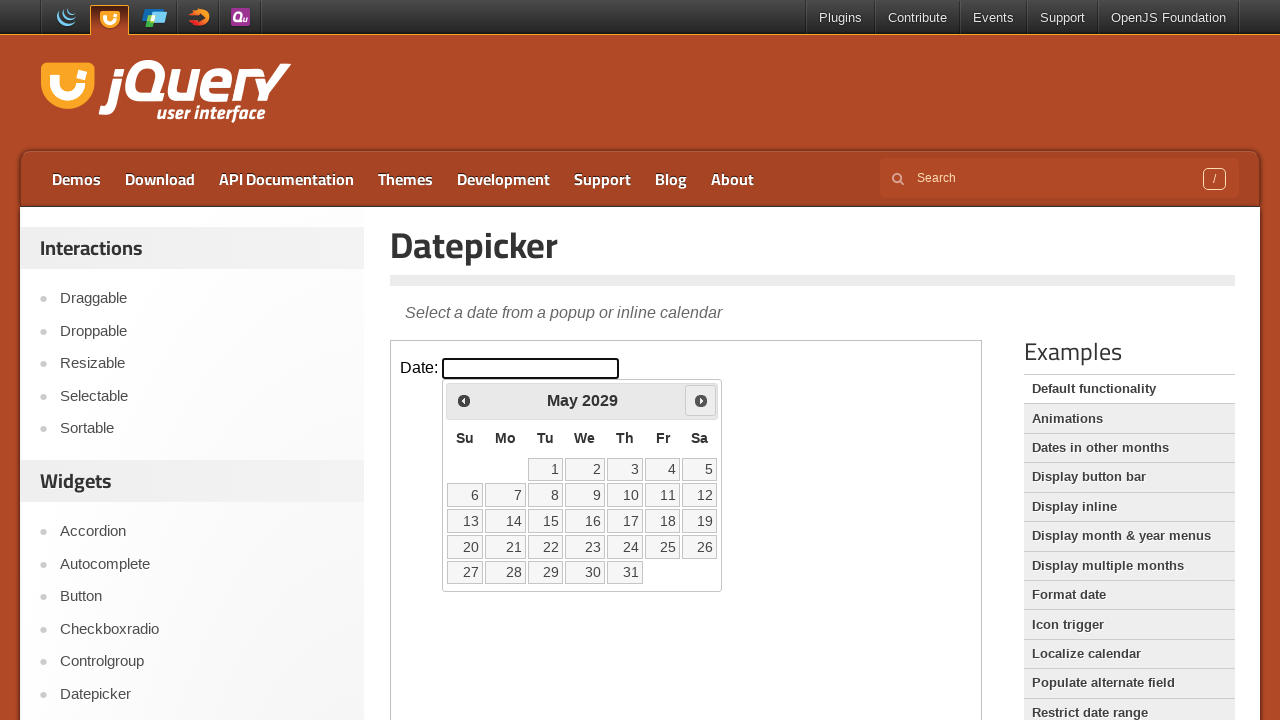

Clicked right arrow to navigate to next month at (701, 400) on iframe.demo-frame >> nth=0 >> internal:control=enter-frame >> span.ui-icon-circl
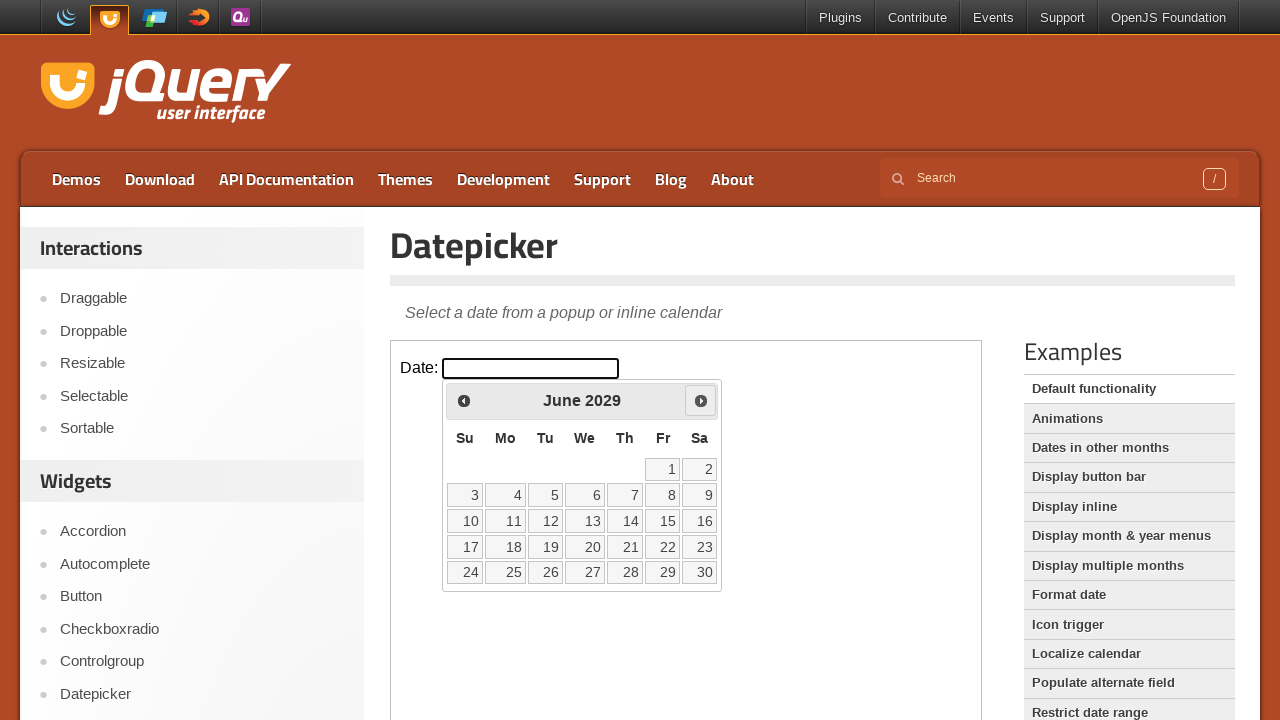

Waited for month transition animation
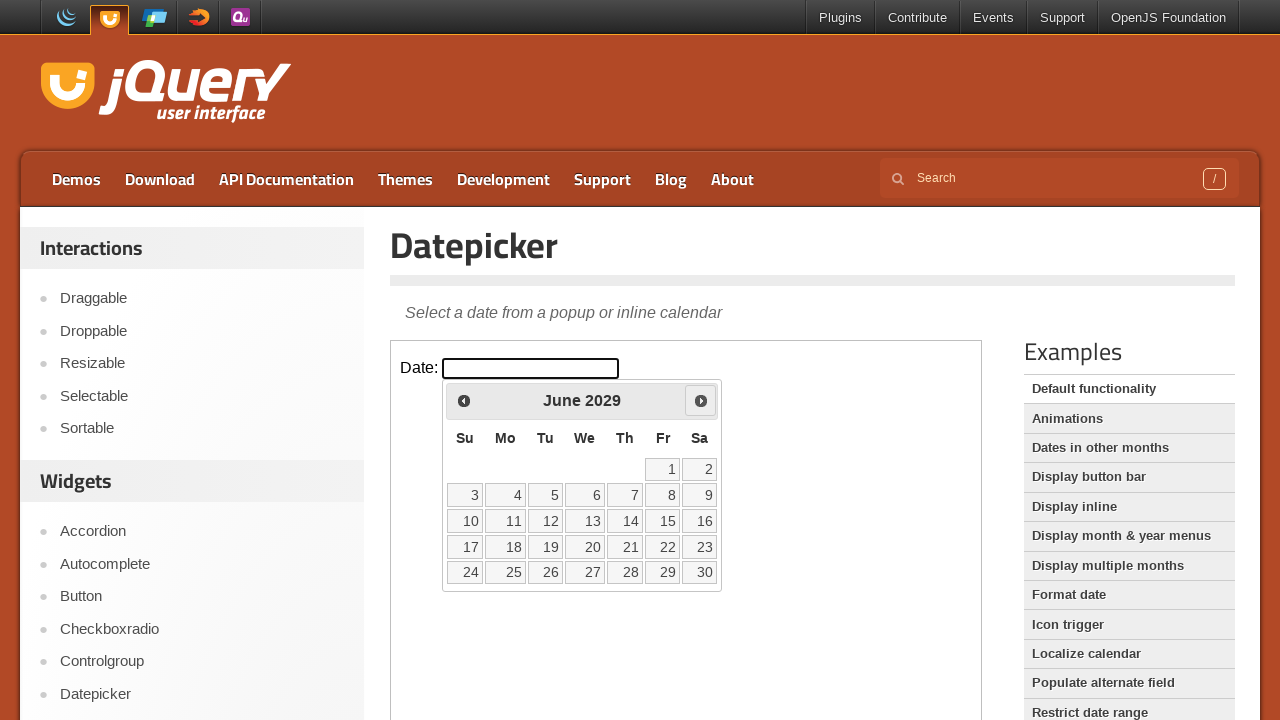

Checked current date: June 2029
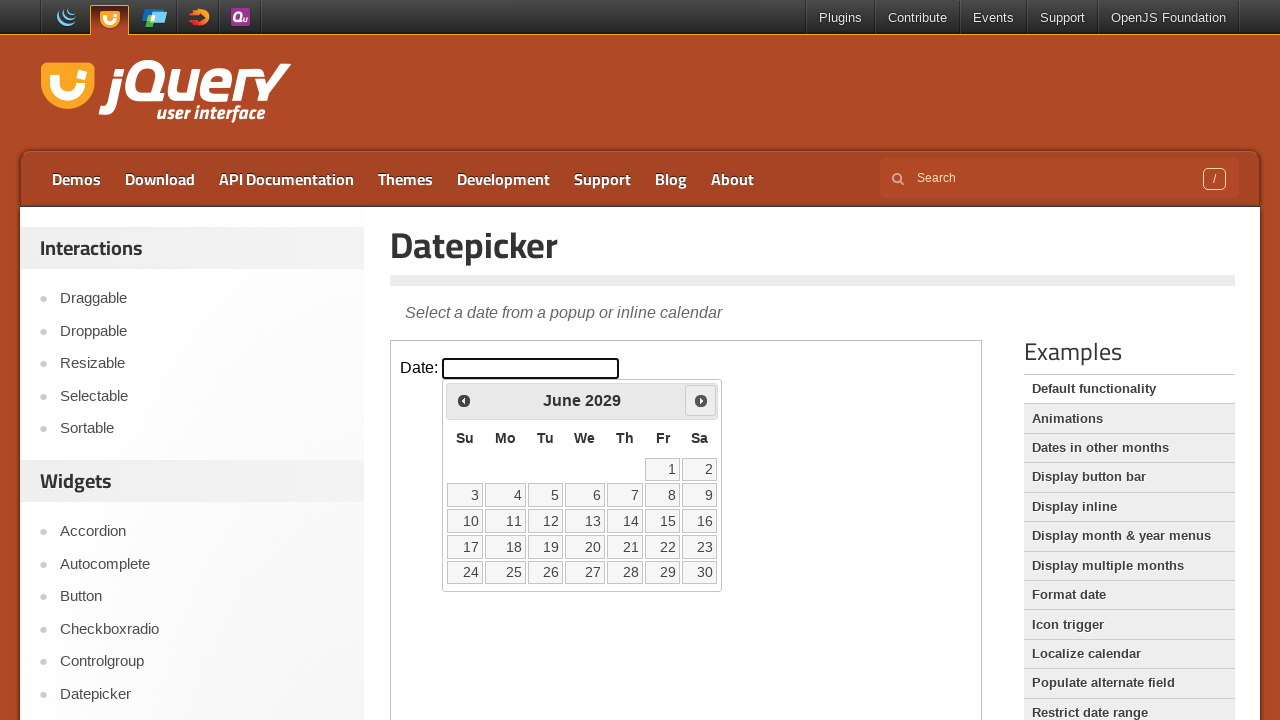

Clicked right arrow to navigate to next month at (701, 400) on iframe.demo-frame >> nth=0 >> internal:control=enter-frame >> span.ui-icon-circl
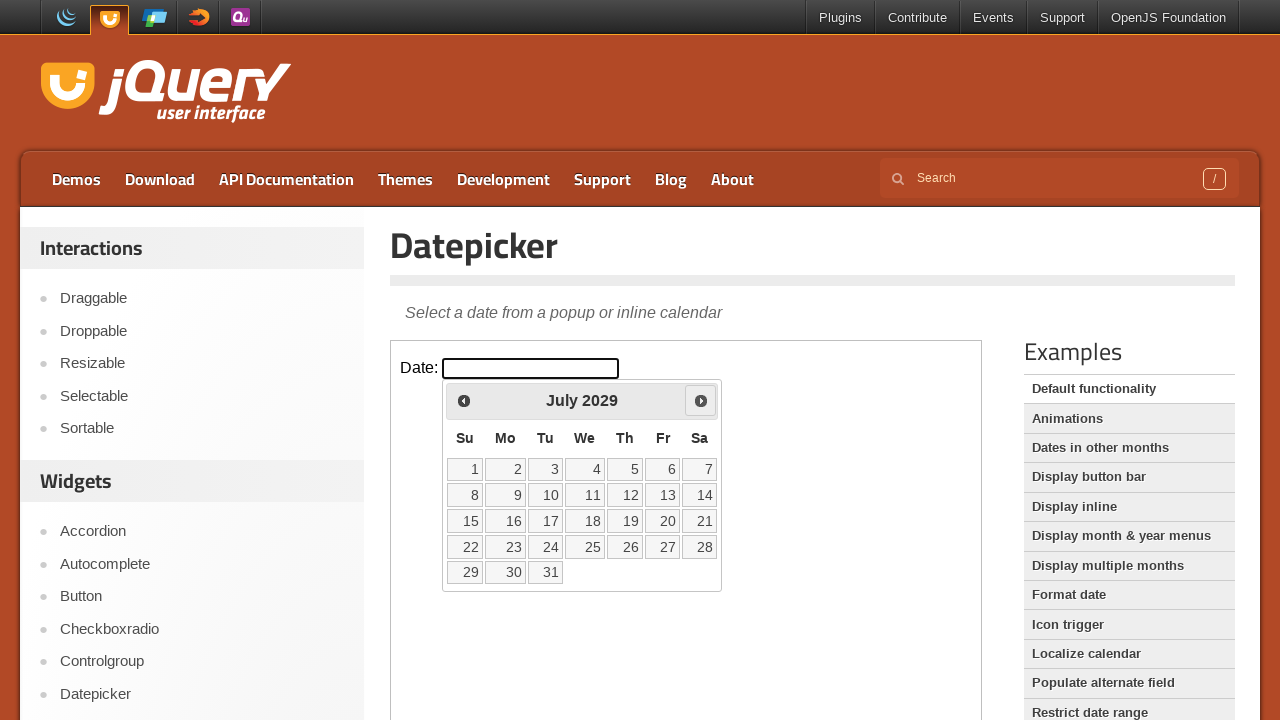

Waited for month transition animation
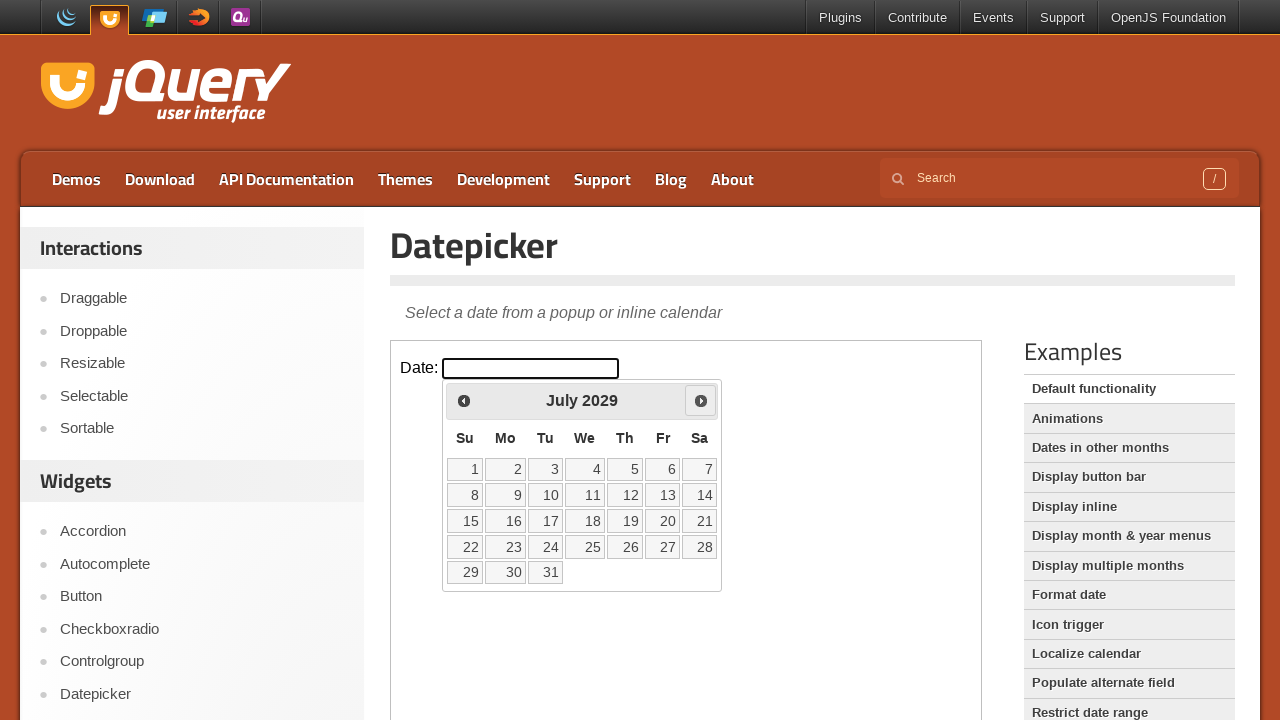

Checked current date: July 2029
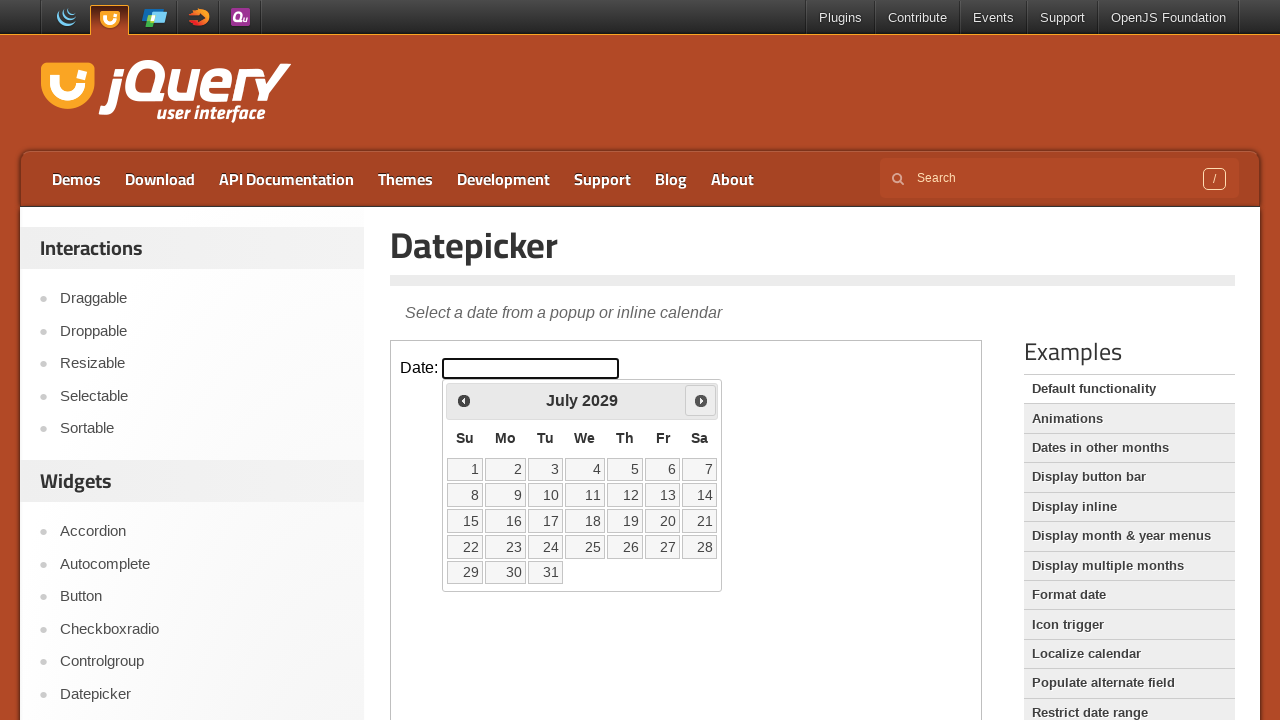

Clicked right arrow to navigate to next month at (701, 400) on iframe.demo-frame >> nth=0 >> internal:control=enter-frame >> span.ui-icon-circl
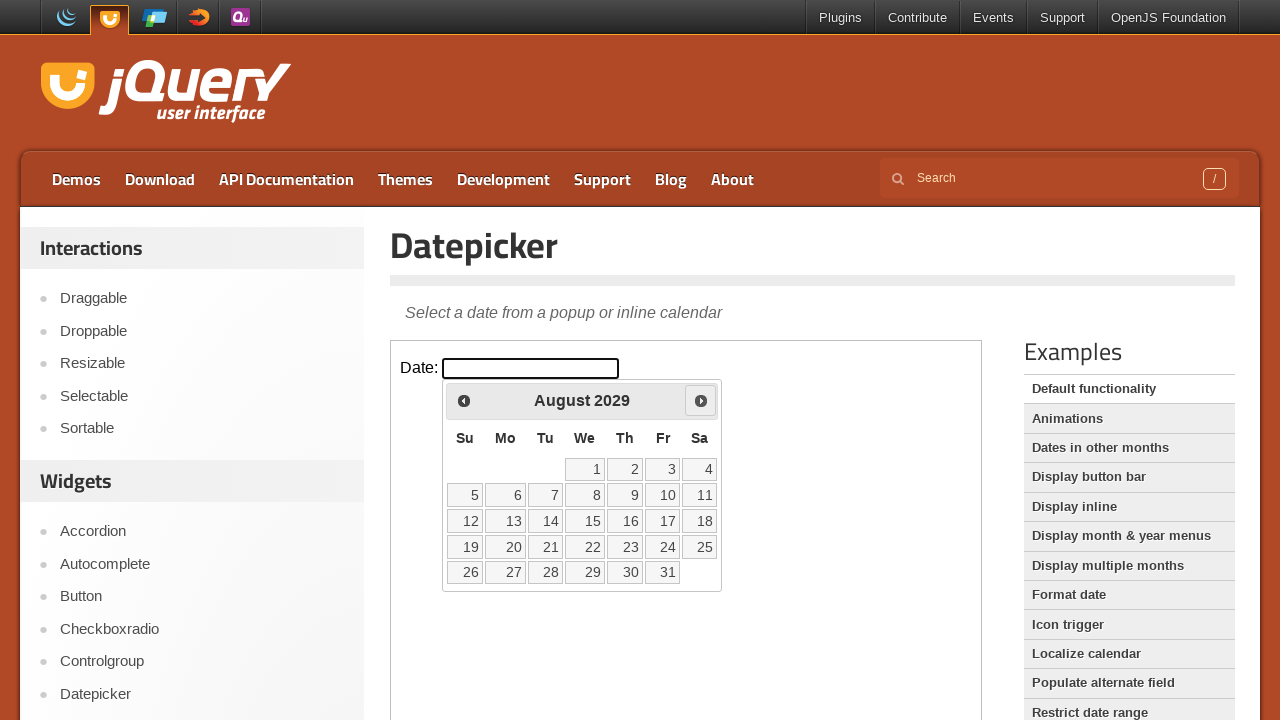

Waited for month transition animation
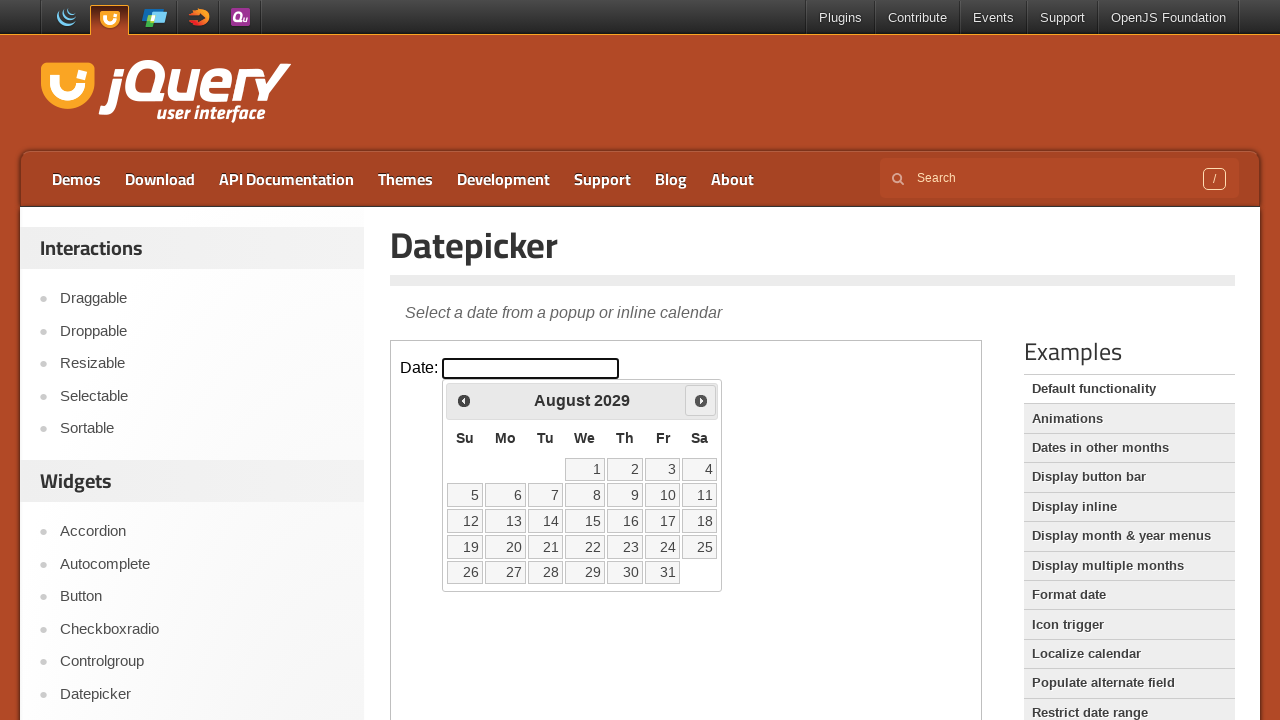

Checked current date: August 2029
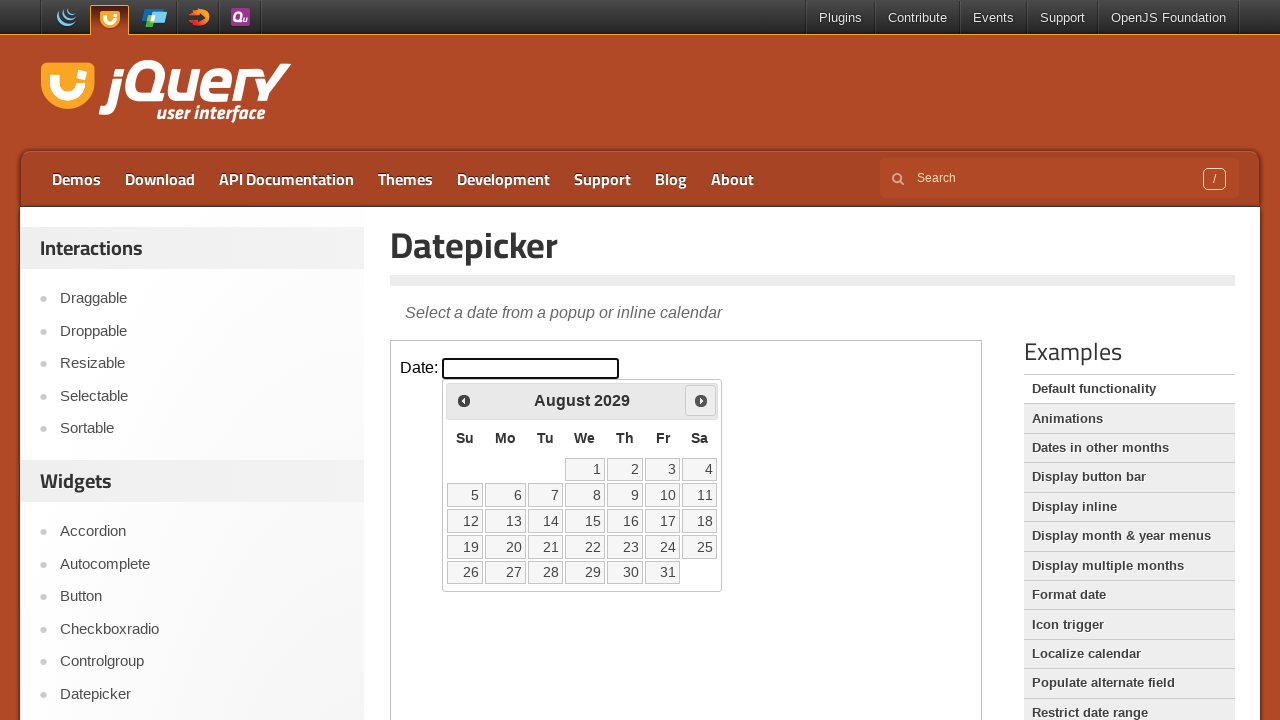

Clicked right arrow to navigate to next month at (701, 400) on iframe.demo-frame >> nth=0 >> internal:control=enter-frame >> span.ui-icon-circl
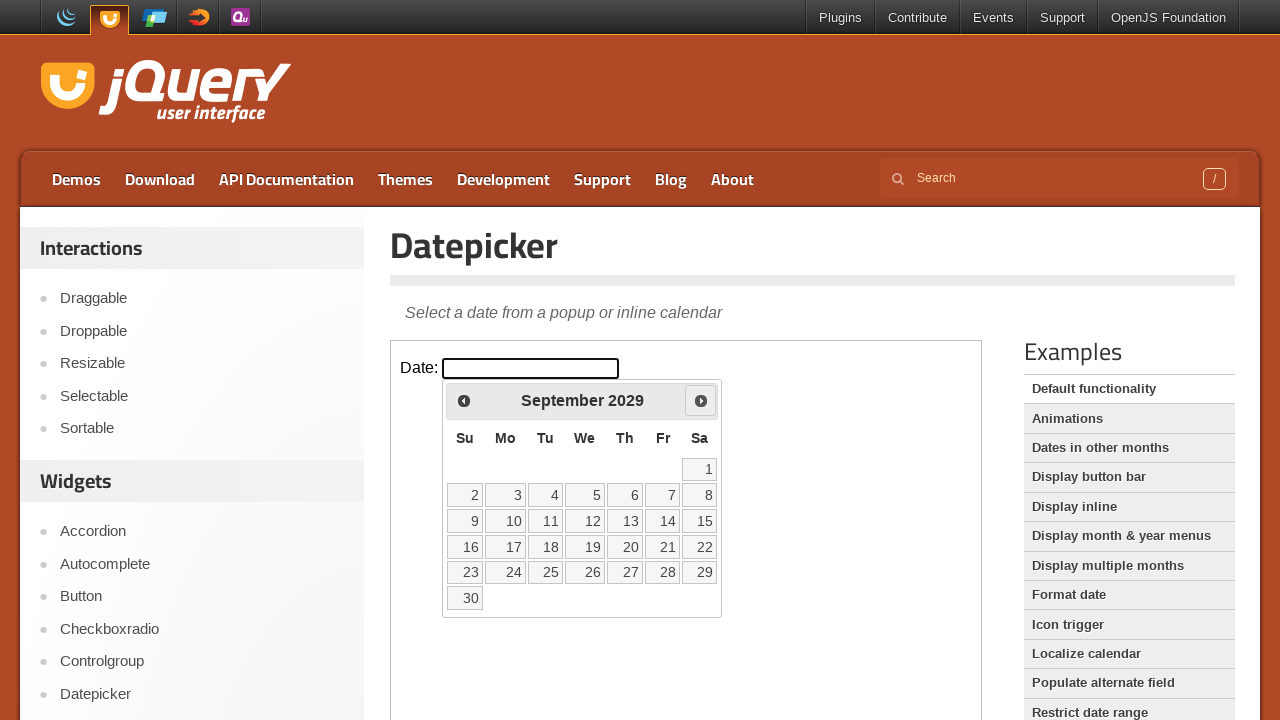

Waited for month transition animation
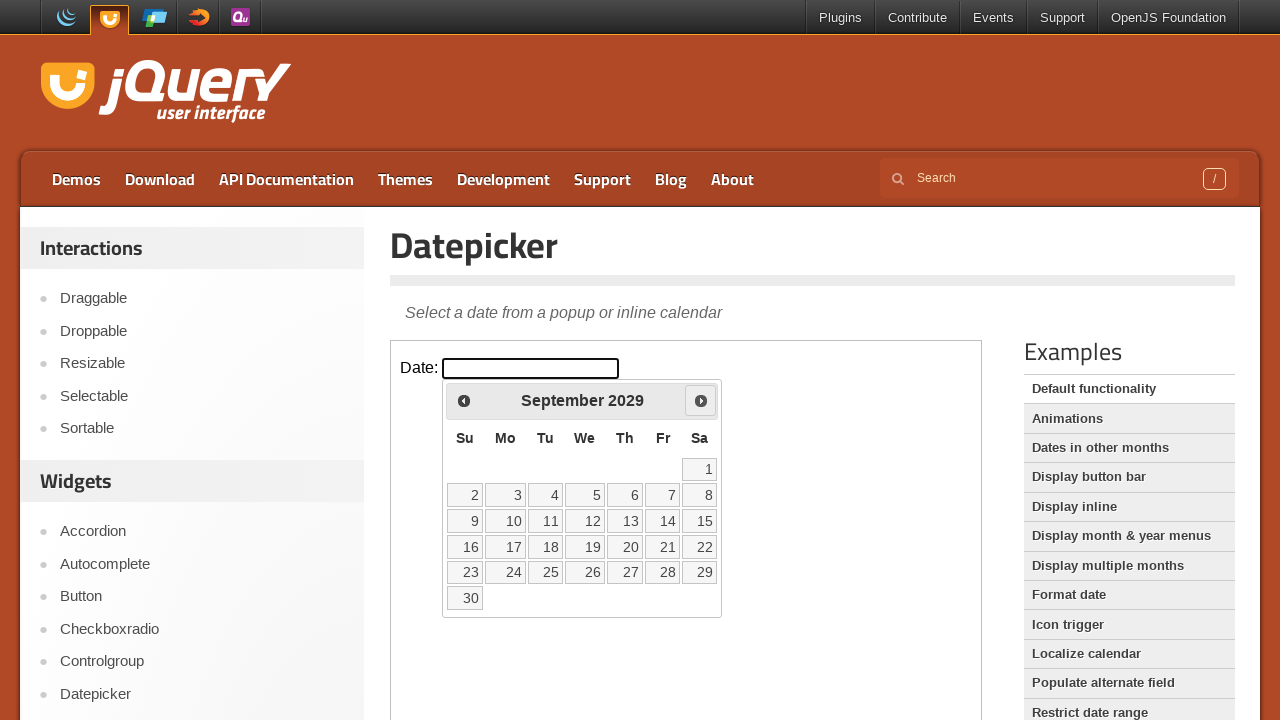

Checked current date: September 2029
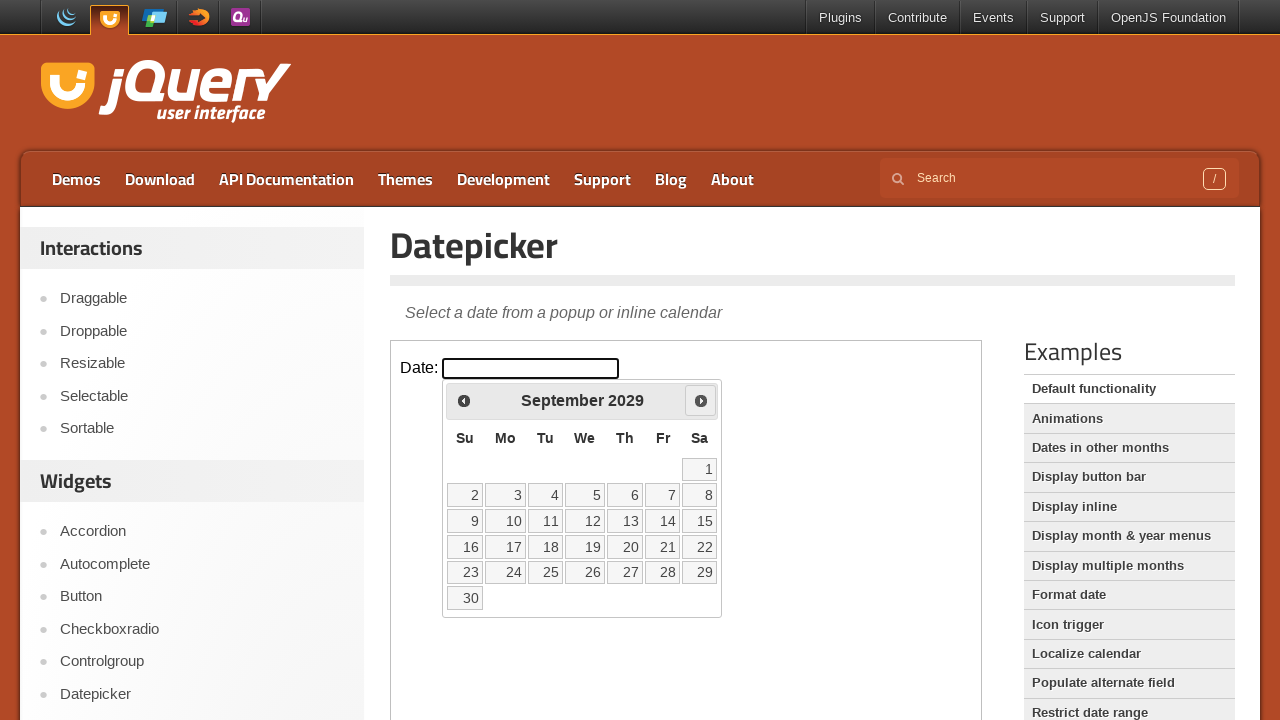

Clicked right arrow to navigate to next month at (701, 400) on iframe.demo-frame >> nth=0 >> internal:control=enter-frame >> span.ui-icon-circl
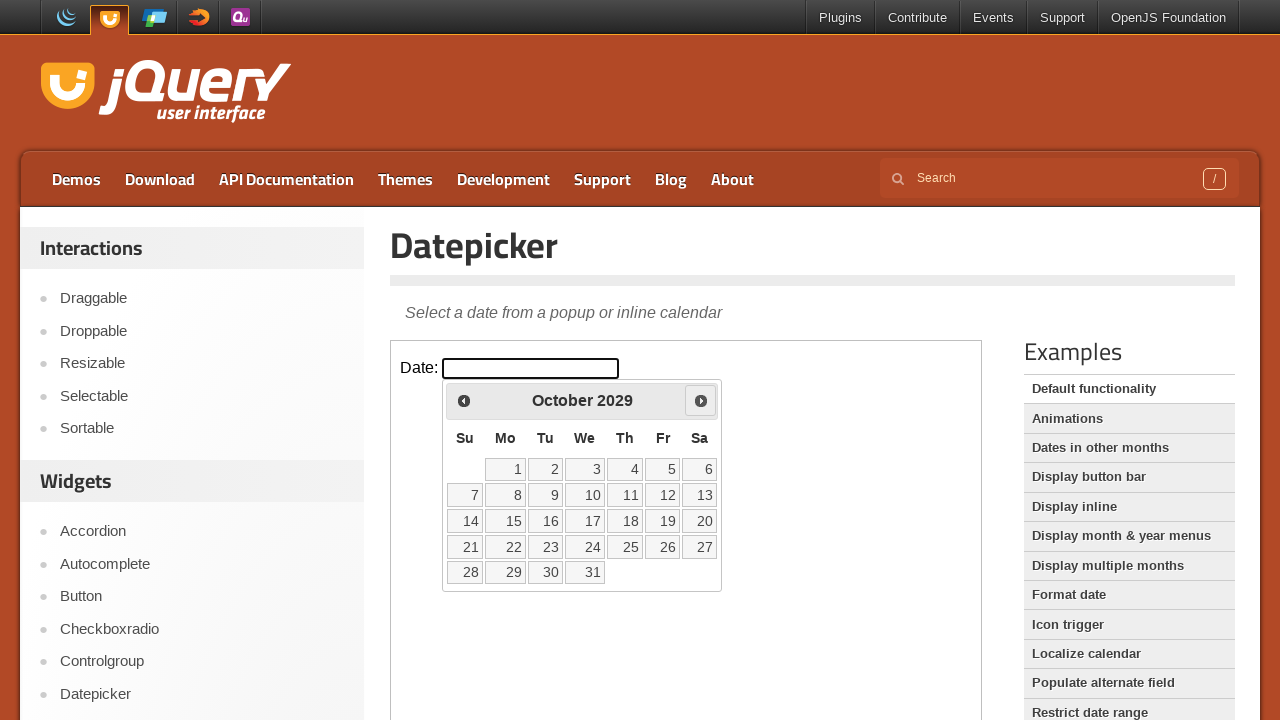

Waited for month transition animation
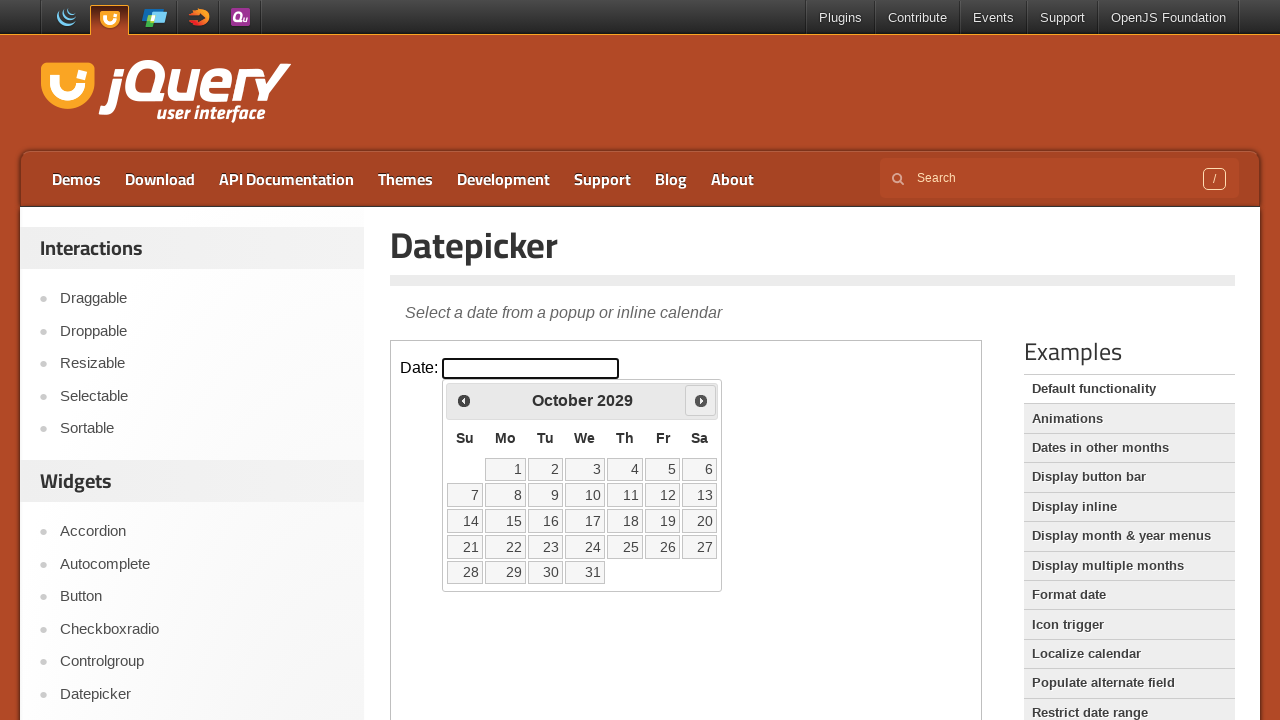

Checked current date: October 2029
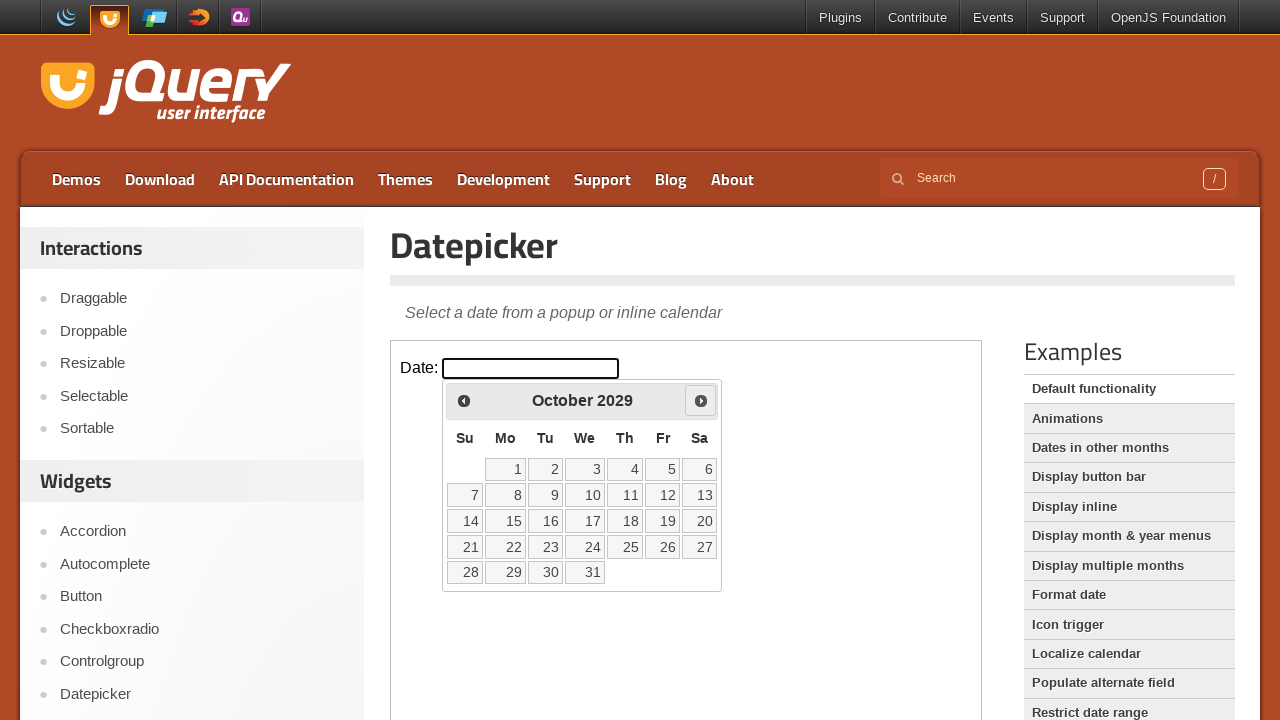

Clicked right arrow to navigate to next month at (701, 400) on iframe.demo-frame >> nth=0 >> internal:control=enter-frame >> span.ui-icon-circl
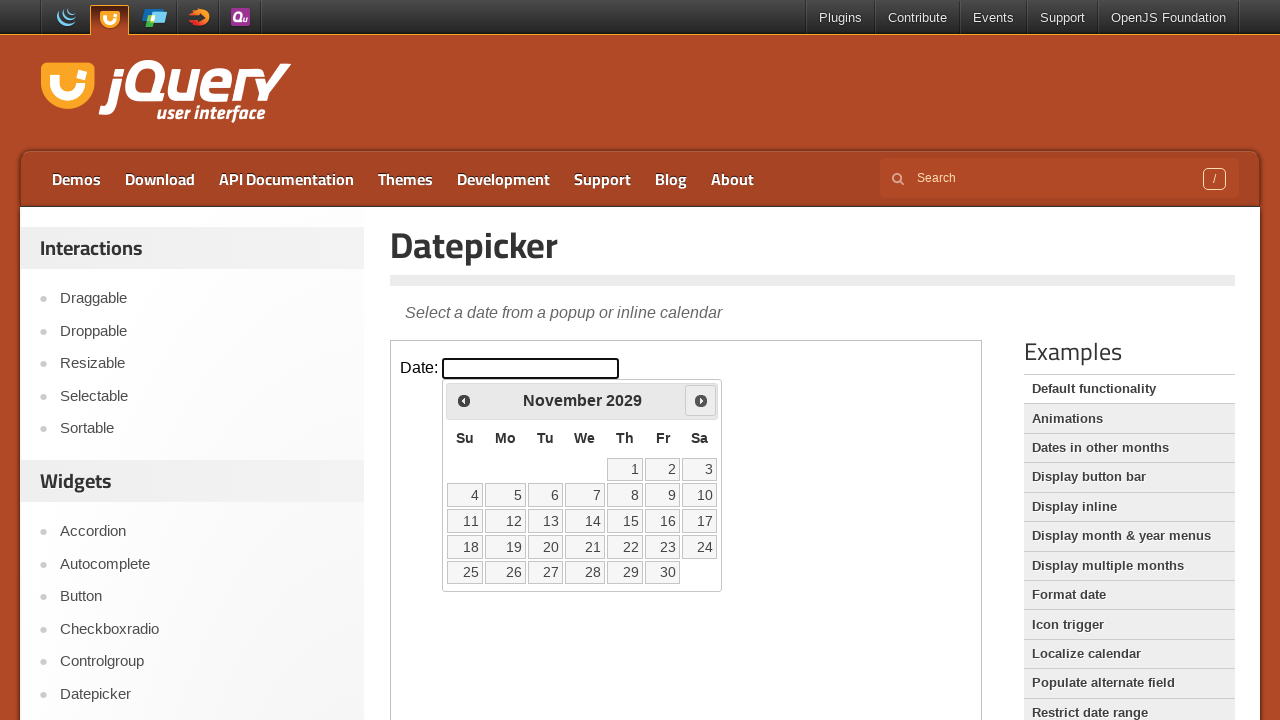

Waited for month transition animation
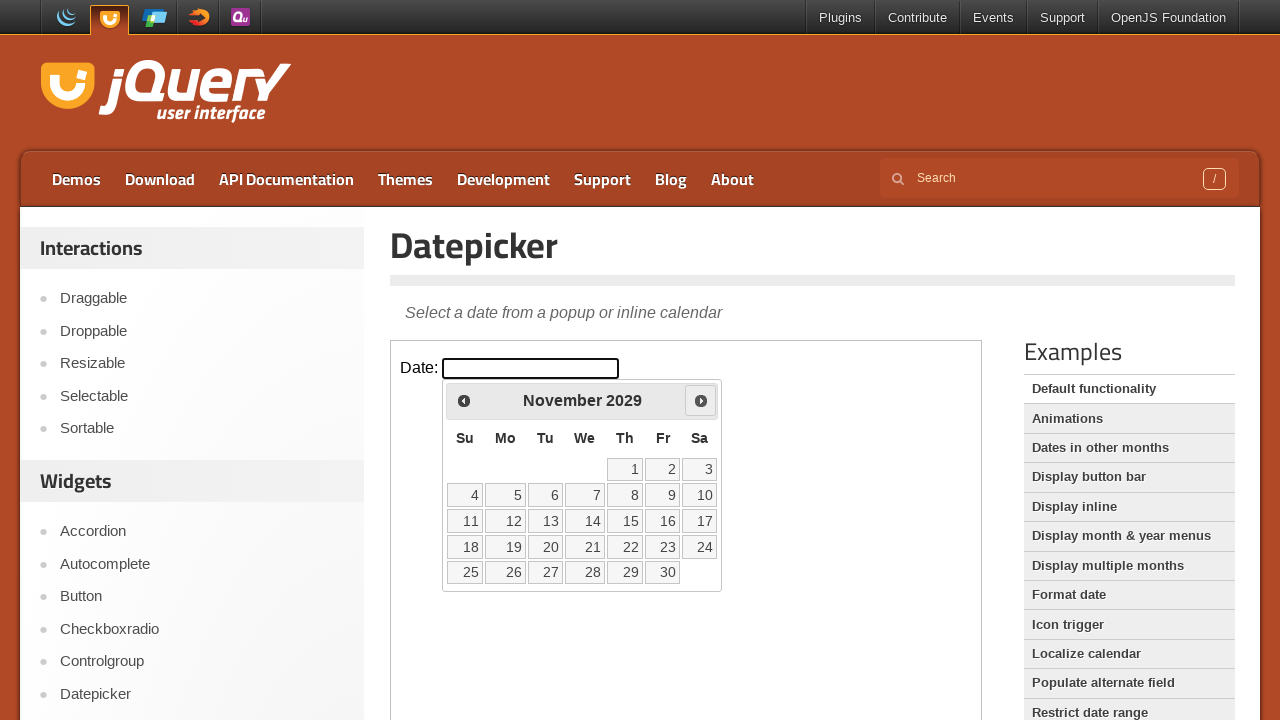

Checked current date: November 2029
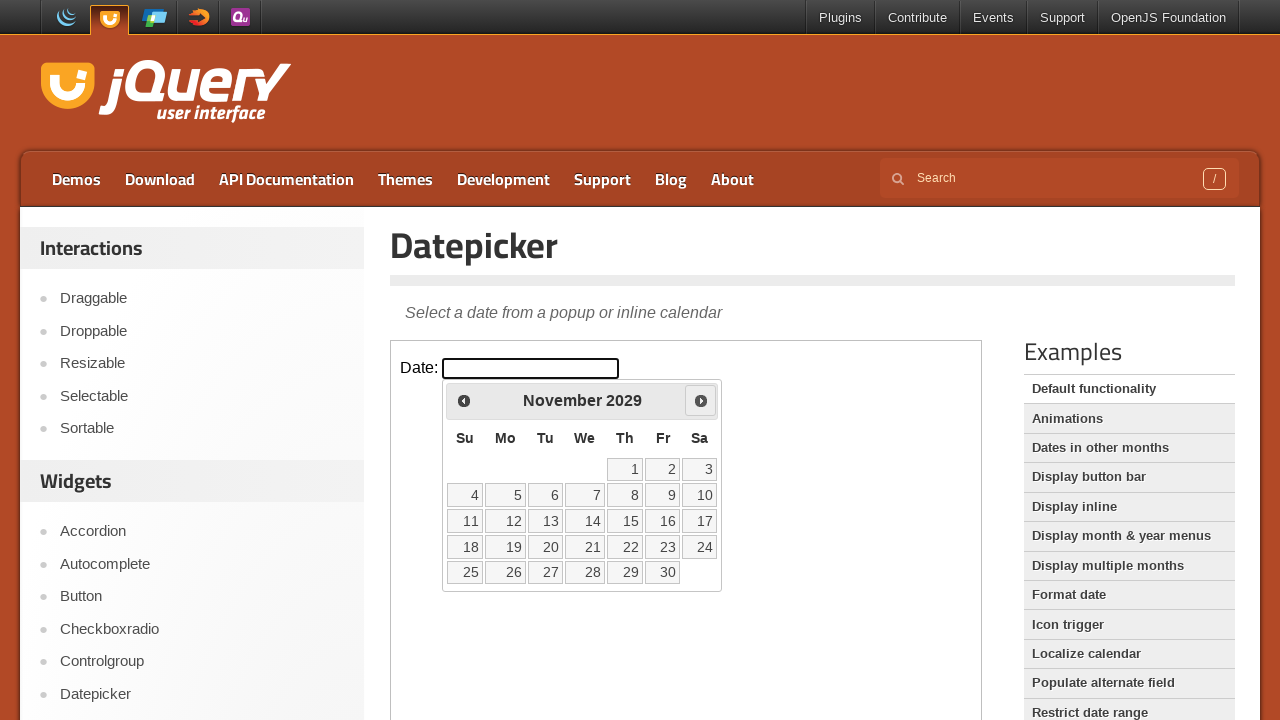

Clicked right arrow to navigate to next month at (701, 400) on iframe.demo-frame >> nth=0 >> internal:control=enter-frame >> span.ui-icon-circl
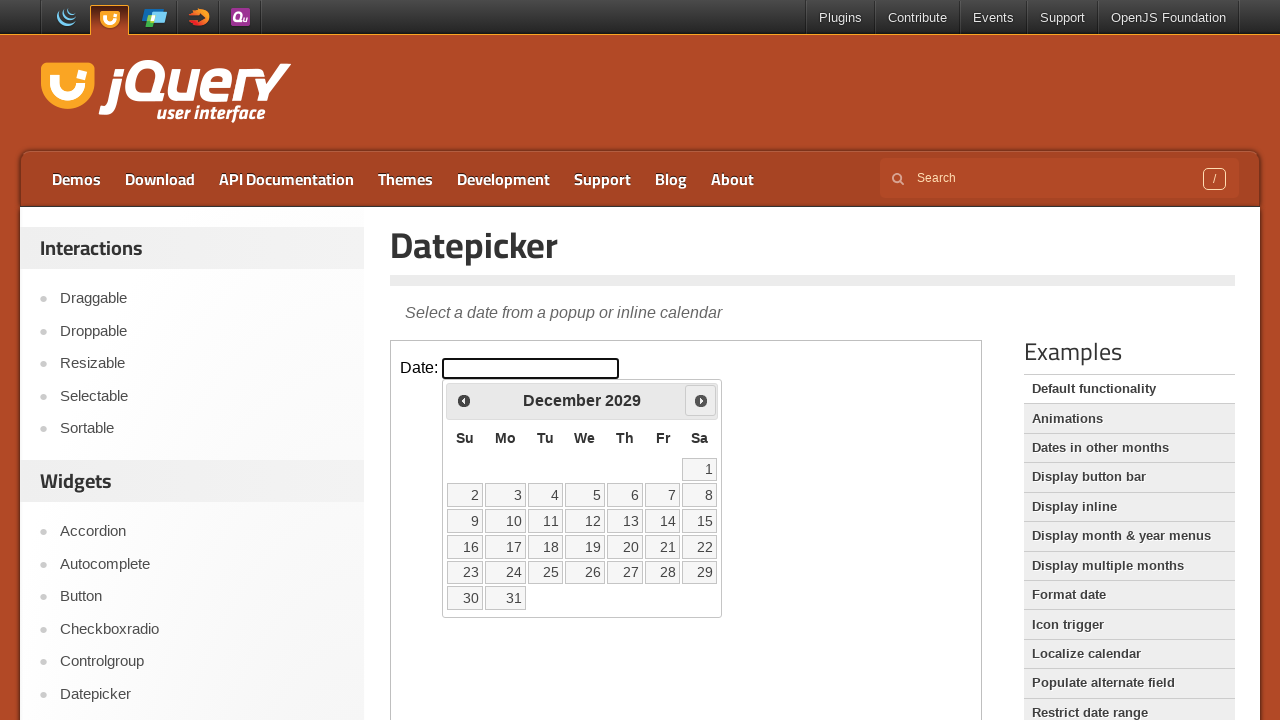

Waited for month transition animation
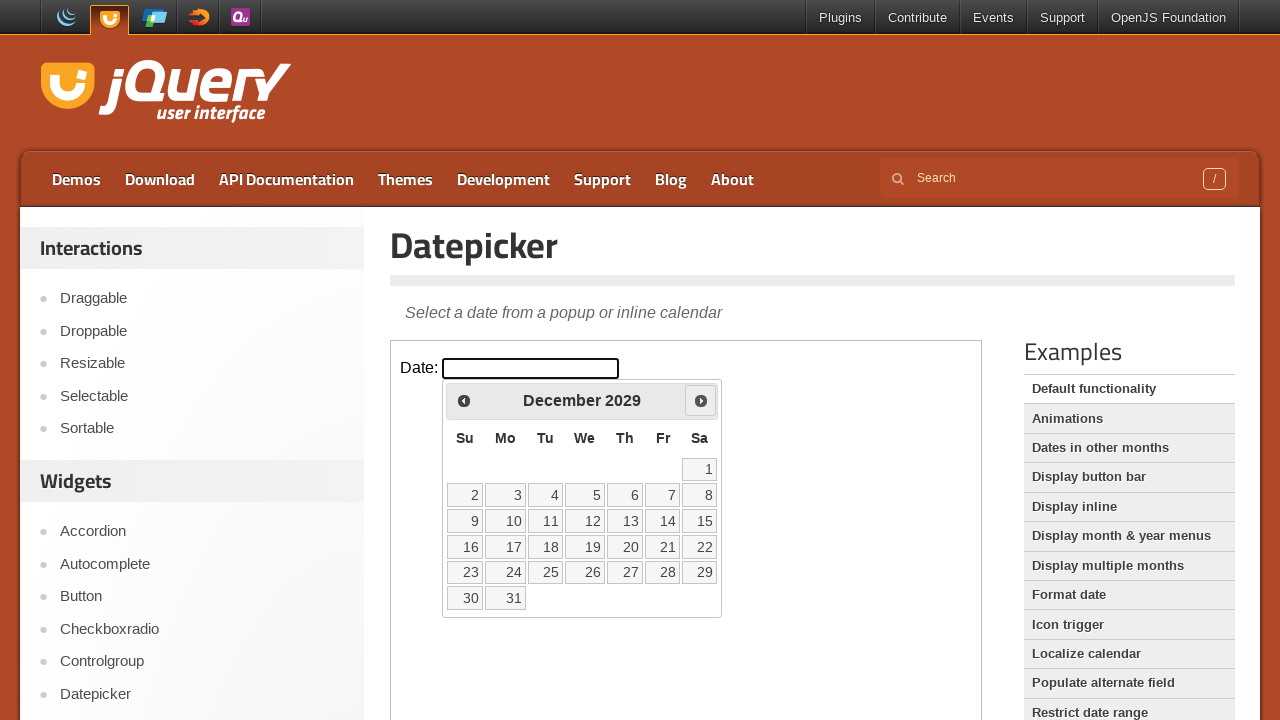

Checked current date: December 2029
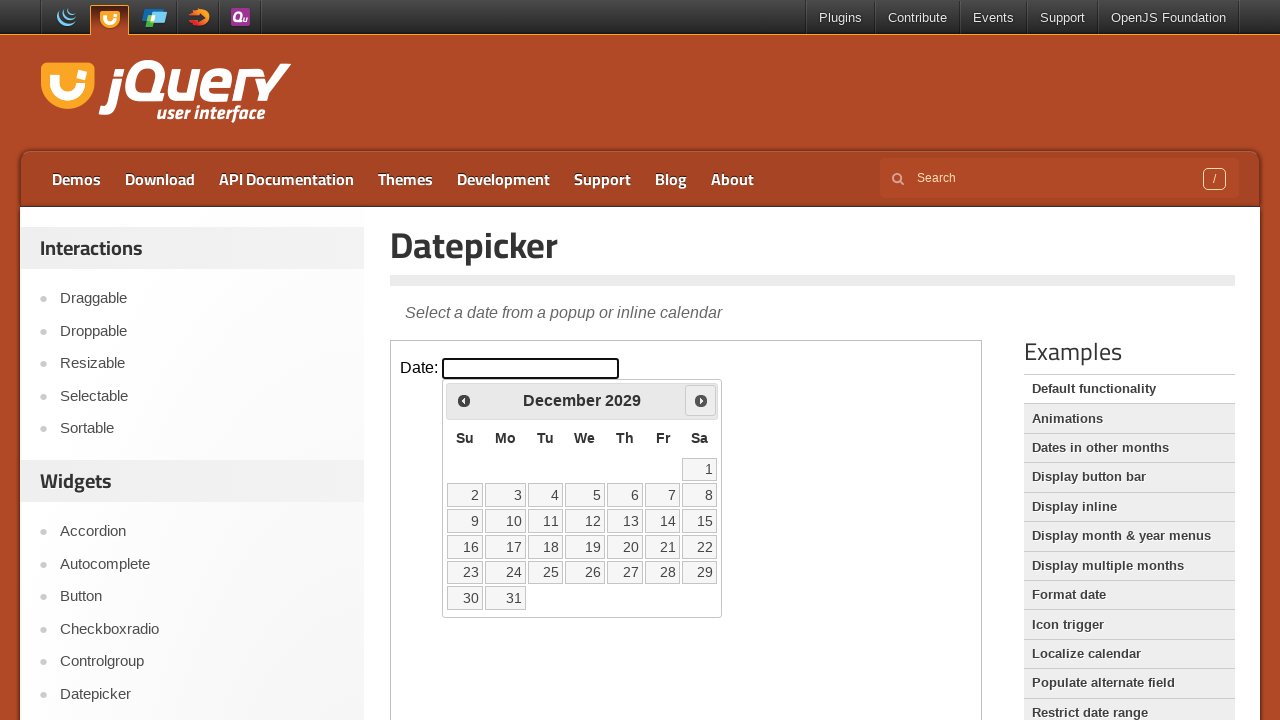

Selected day 30 in December 2029 at (465, 598) on iframe.demo-frame >> nth=0 >> internal:control=enter-frame >> //table[@class='ui
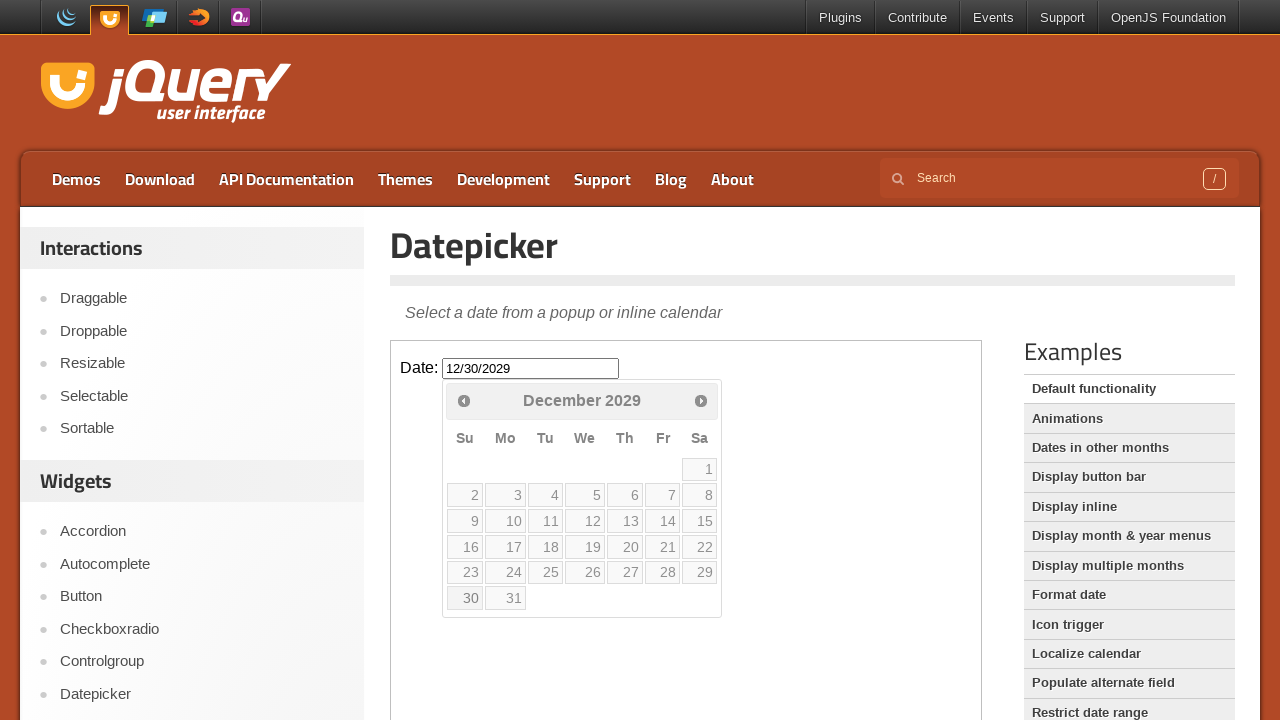

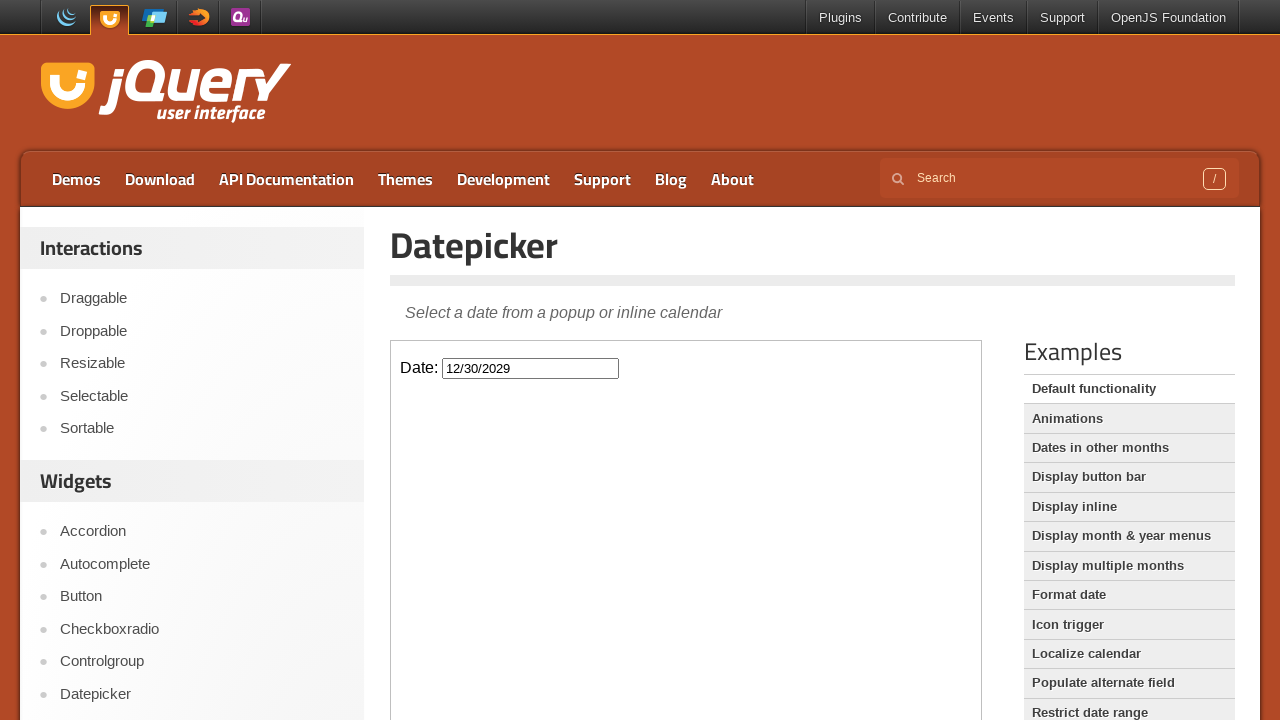